Tests filling a large form with 100 required input fields by finding all input elements on the page, entering text into each one, and submitting the form.

Starting URL: http://suninjuly.github.io/huge_form.html

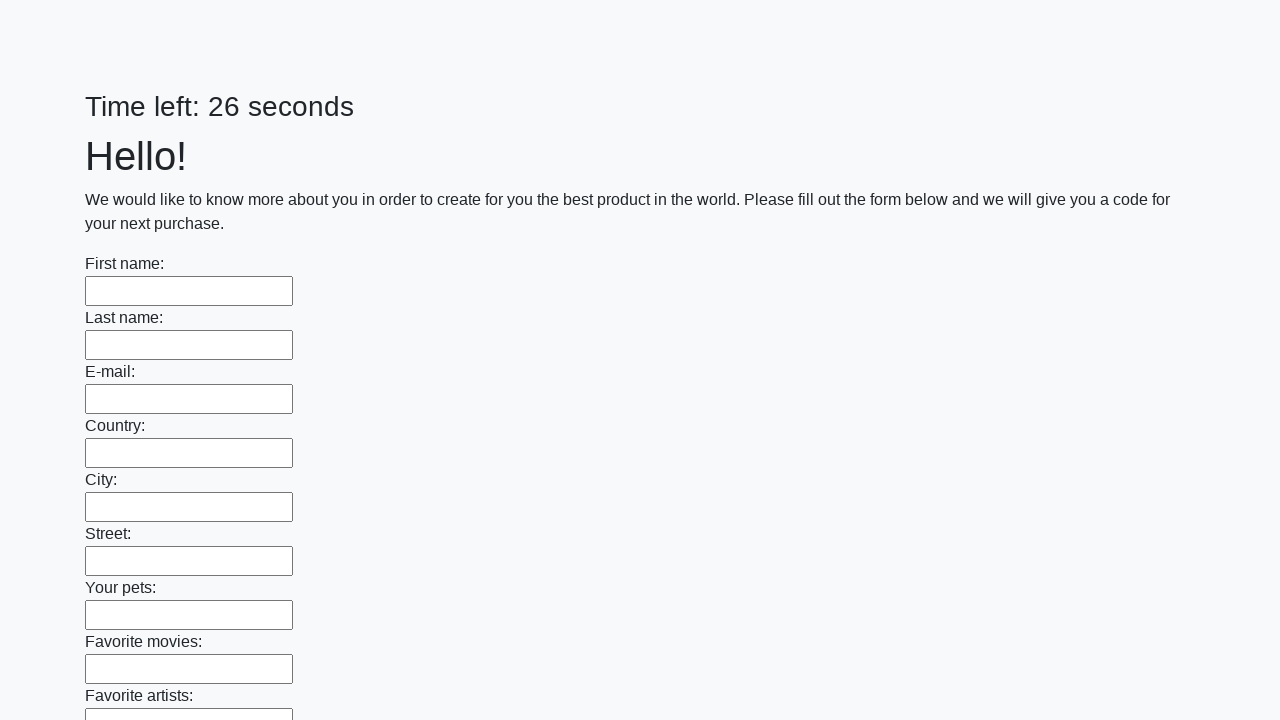

Located all input elements on the page
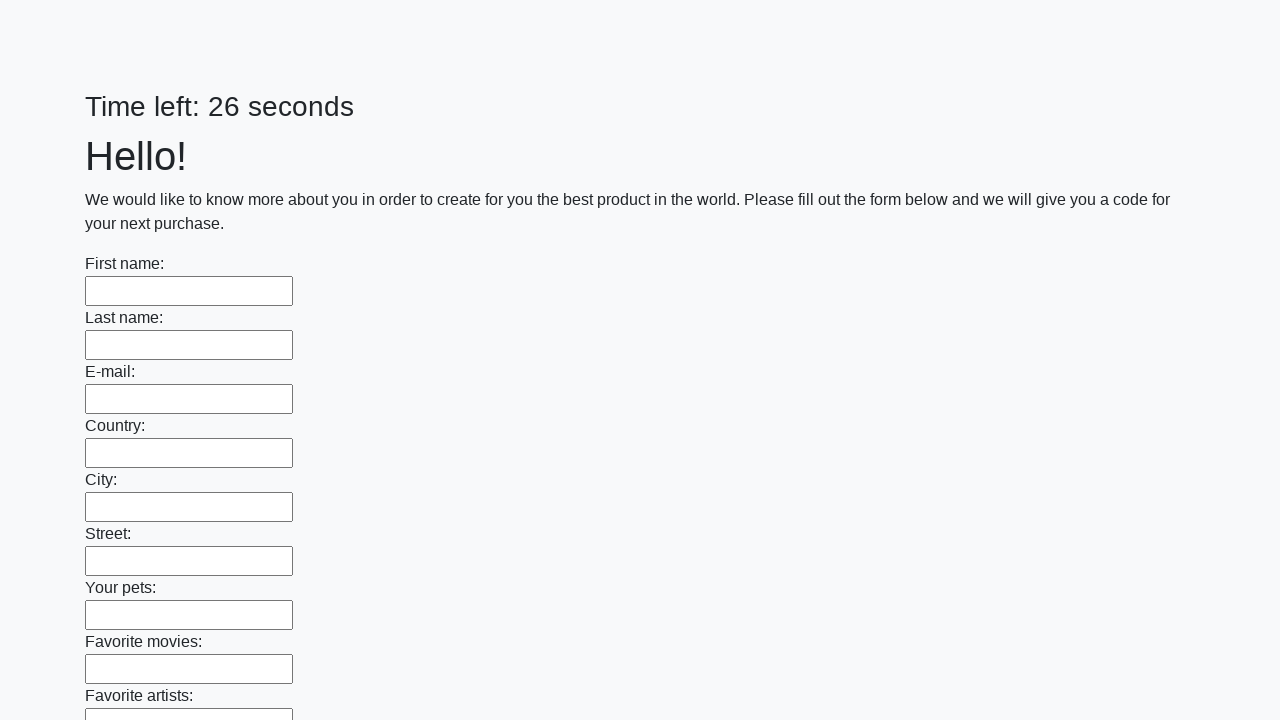

Filled input field 1 of 100 with 'Test Response 1' on input >> nth=0
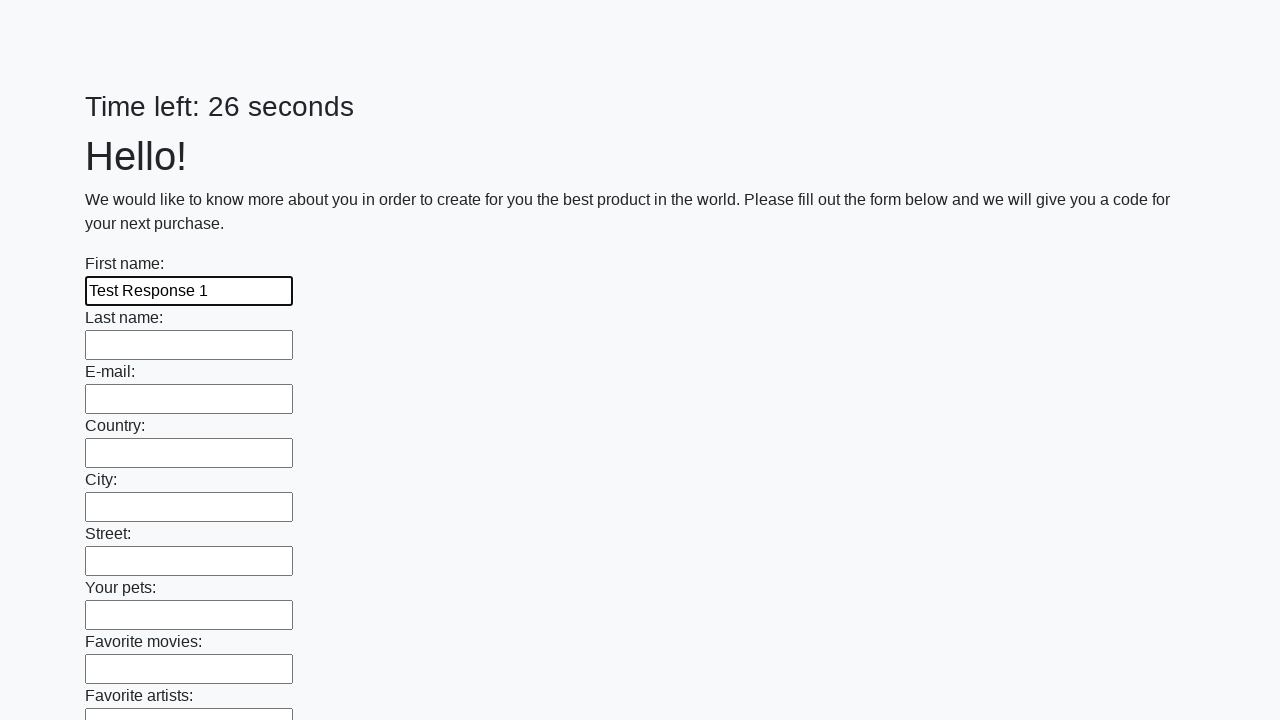

Filled input field 2 of 100 with 'Test Response 2' on input >> nth=1
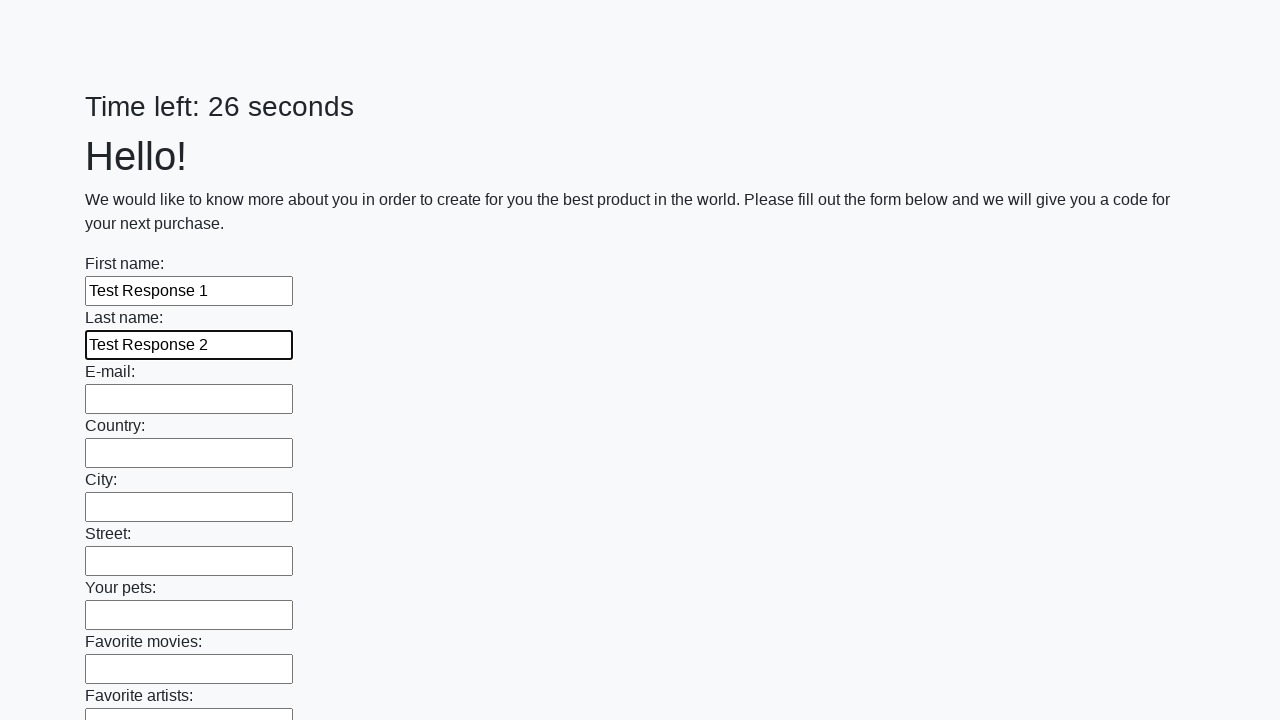

Filled input field 3 of 100 with 'Test Response 3' on input >> nth=2
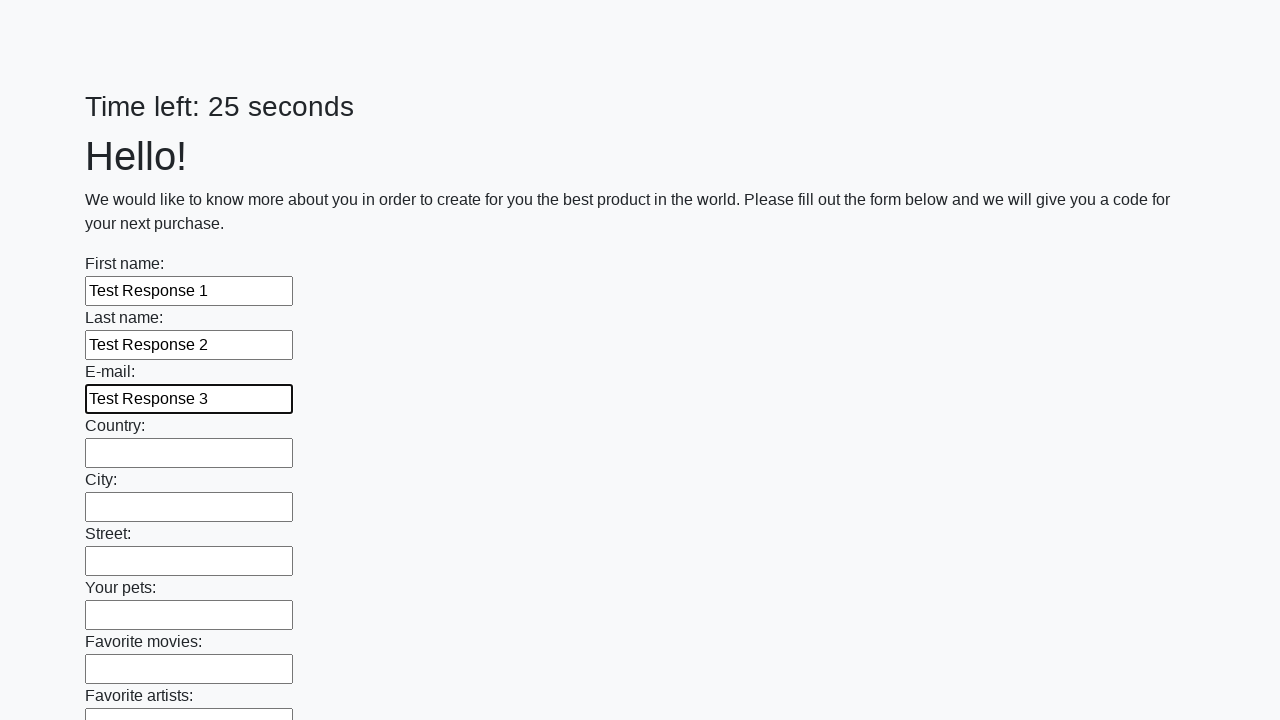

Filled input field 4 of 100 with 'Test Response 4' on input >> nth=3
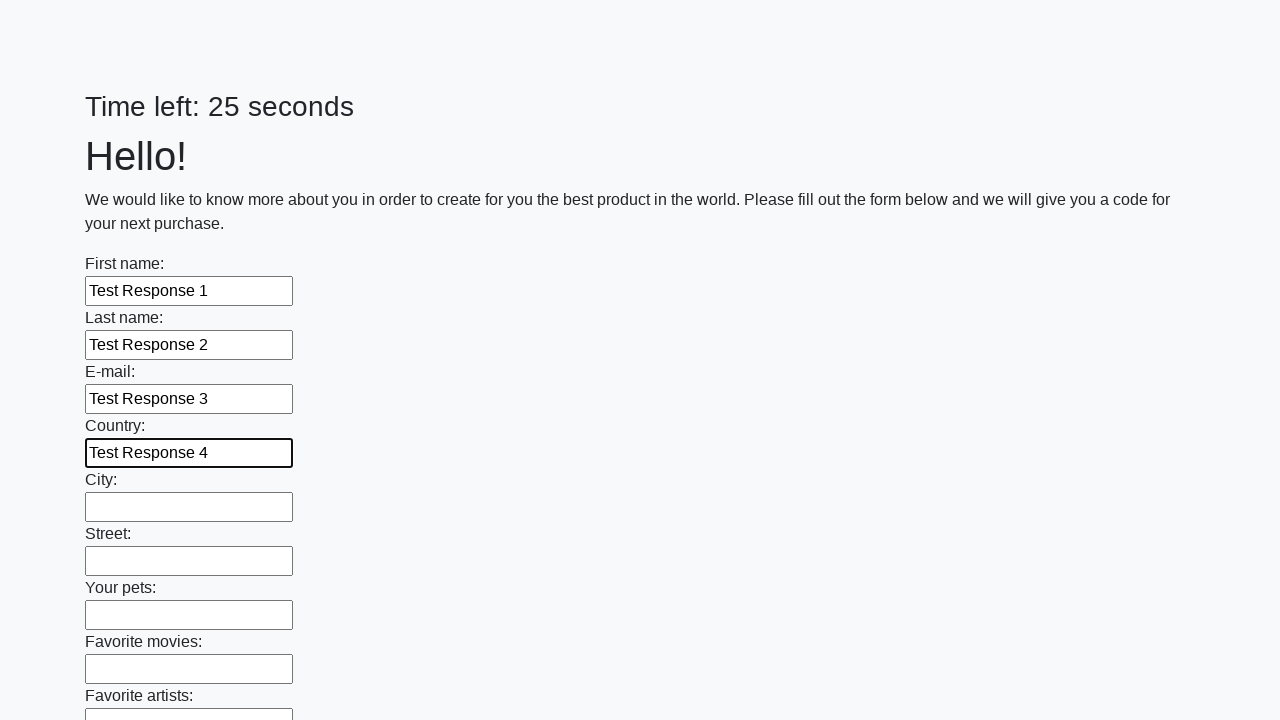

Filled input field 5 of 100 with 'Test Response 5' on input >> nth=4
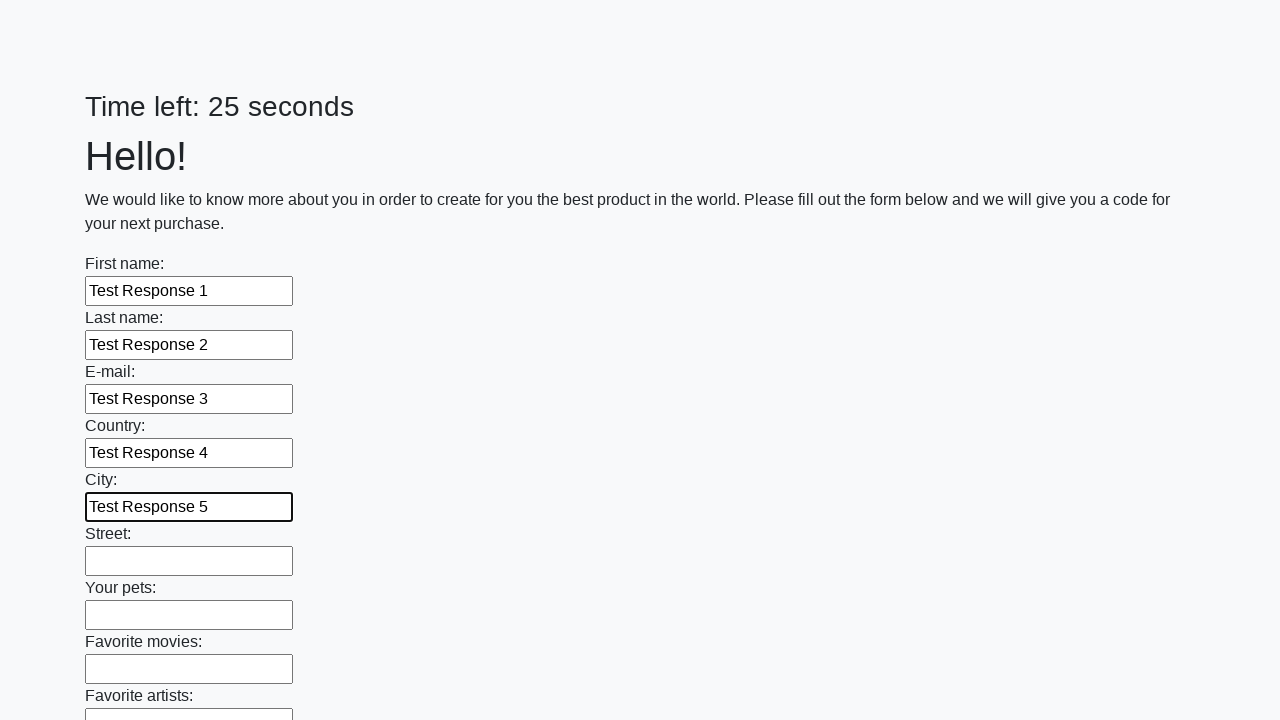

Filled input field 6 of 100 with 'Test Response 6' on input >> nth=5
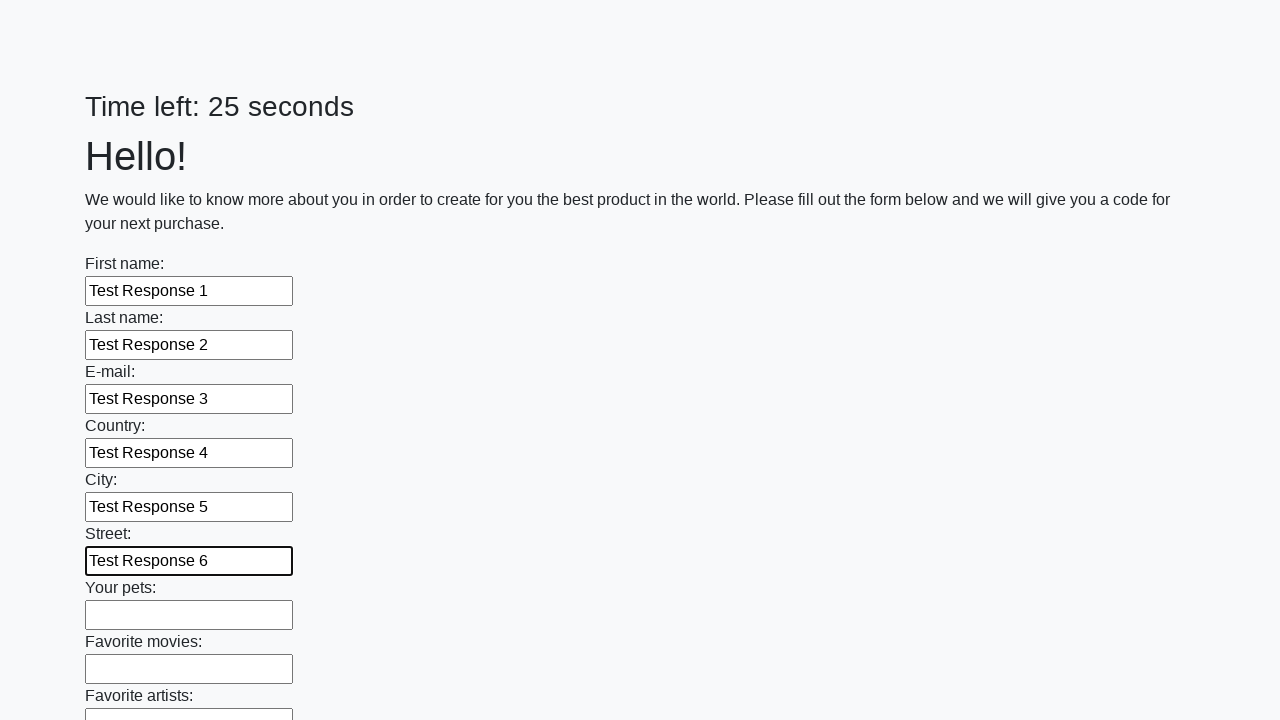

Filled input field 7 of 100 with 'Test Response 7' on input >> nth=6
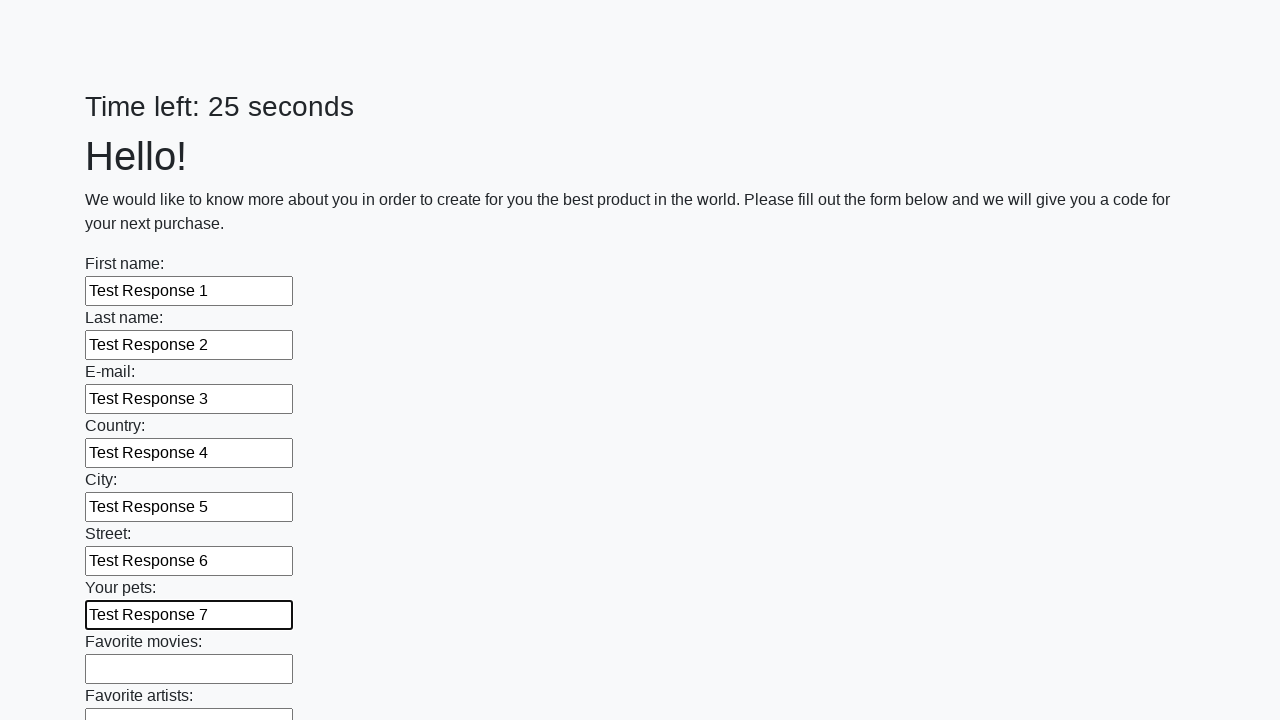

Filled input field 8 of 100 with 'Test Response 8' on input >> nth=7
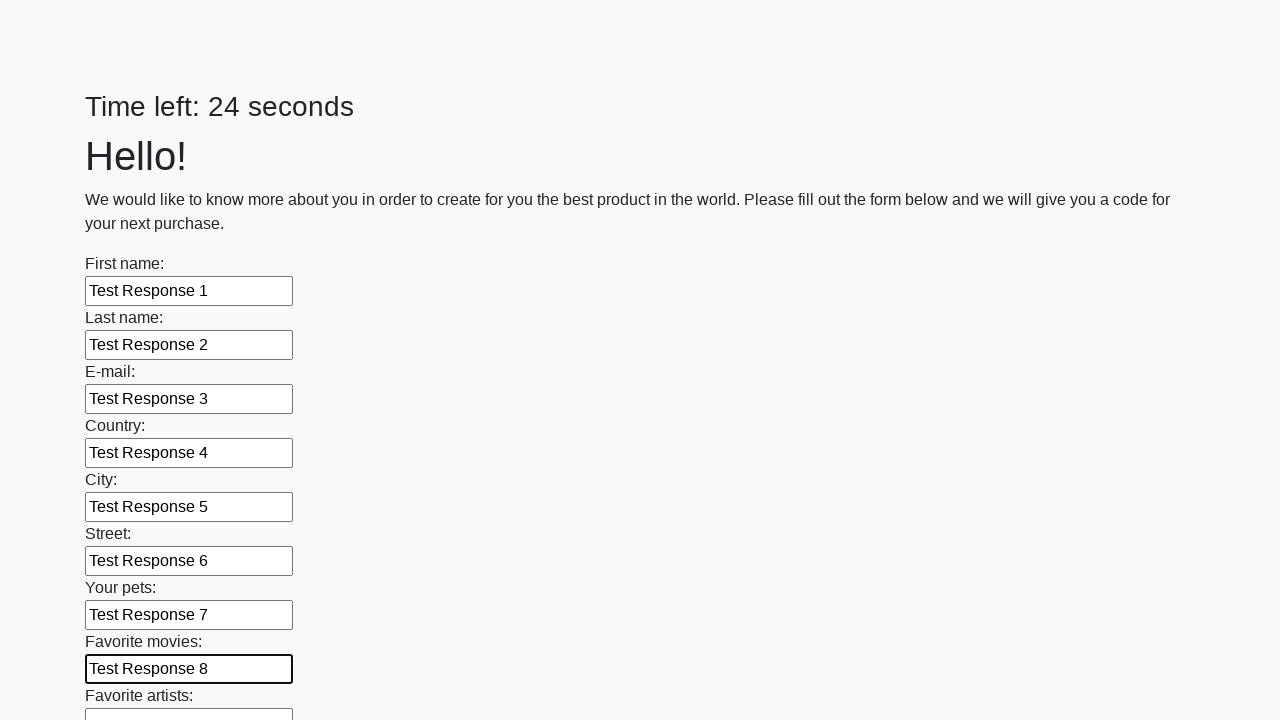

Filled input field 9 of 100 with 'Test Response 9' on input >> nth=8
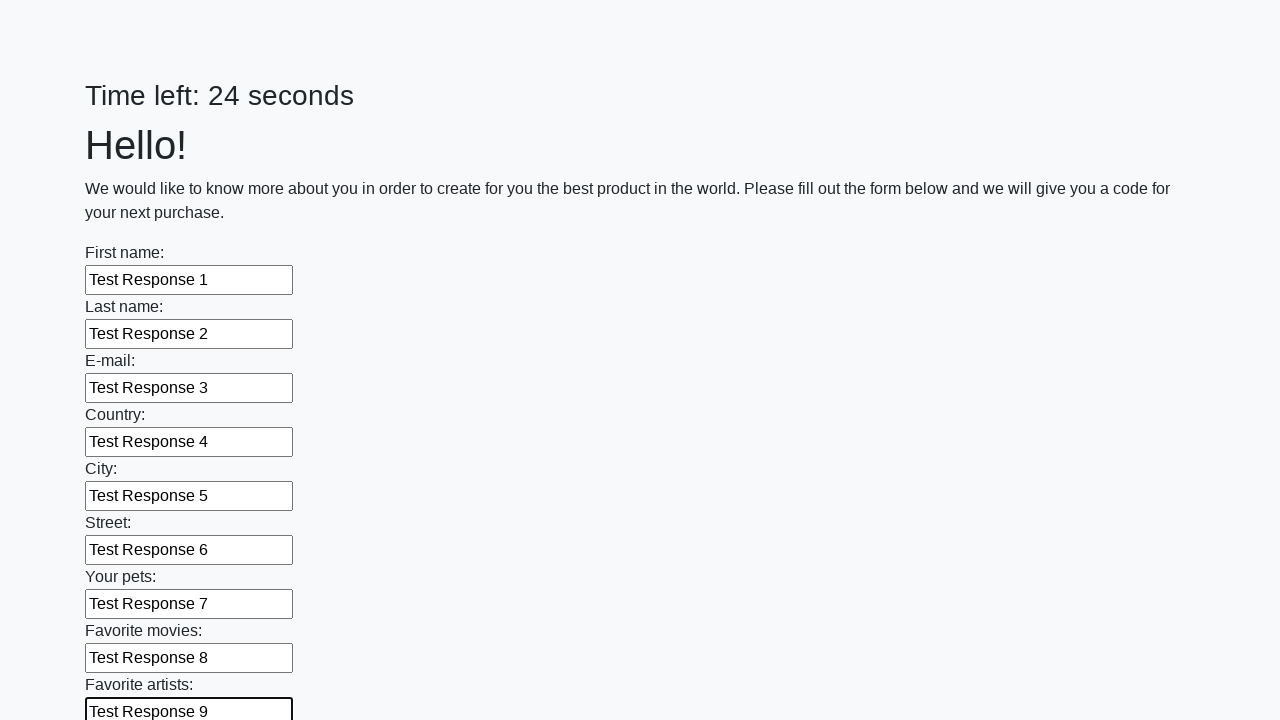

Filled input field 10 of 100 with 'Test Response 10' on input >> nth=9
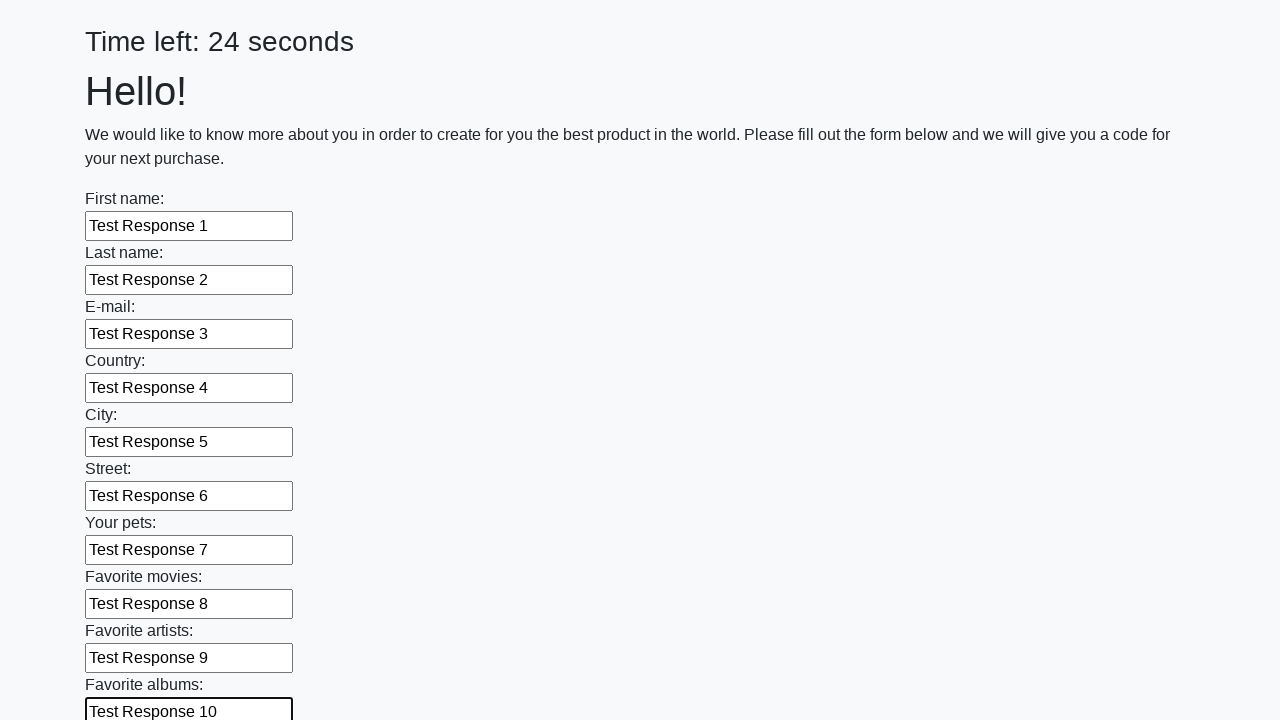

Filled input field 11 of 100 with 'Test Response 11' on input >> nth=10
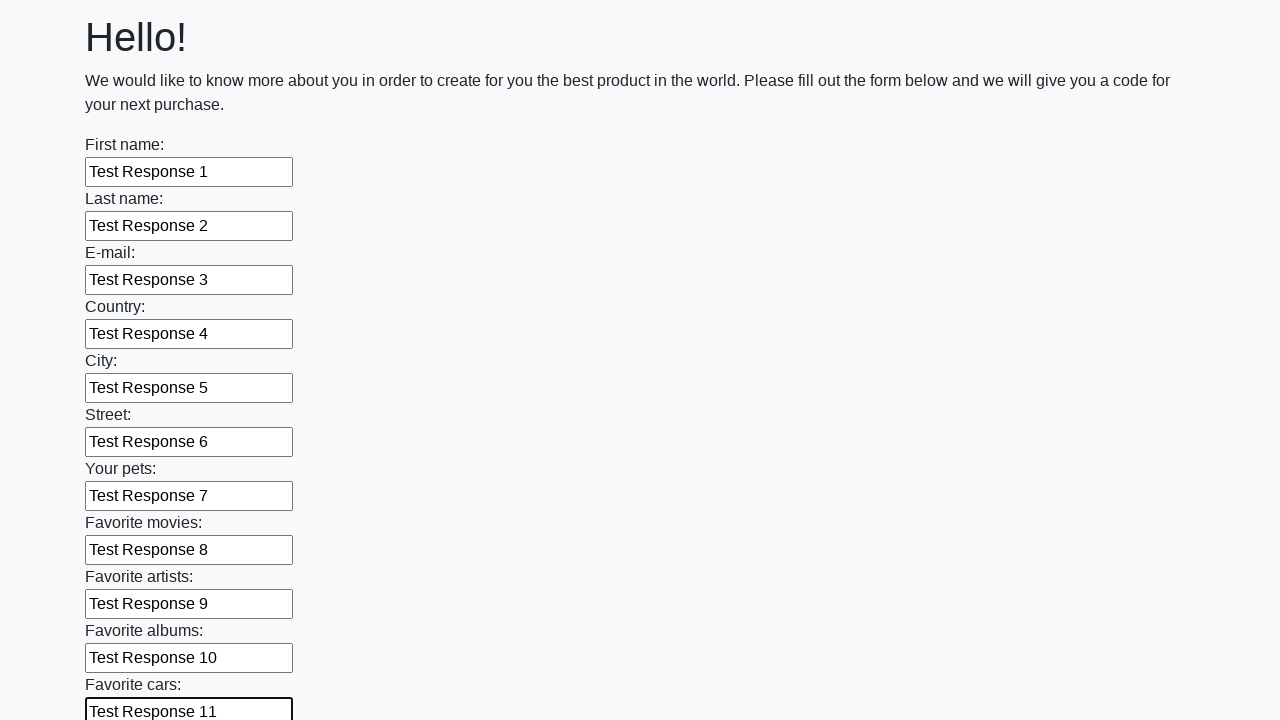

Filled input field 12 of 100 with 'Test Response 12' on input >> nth=11
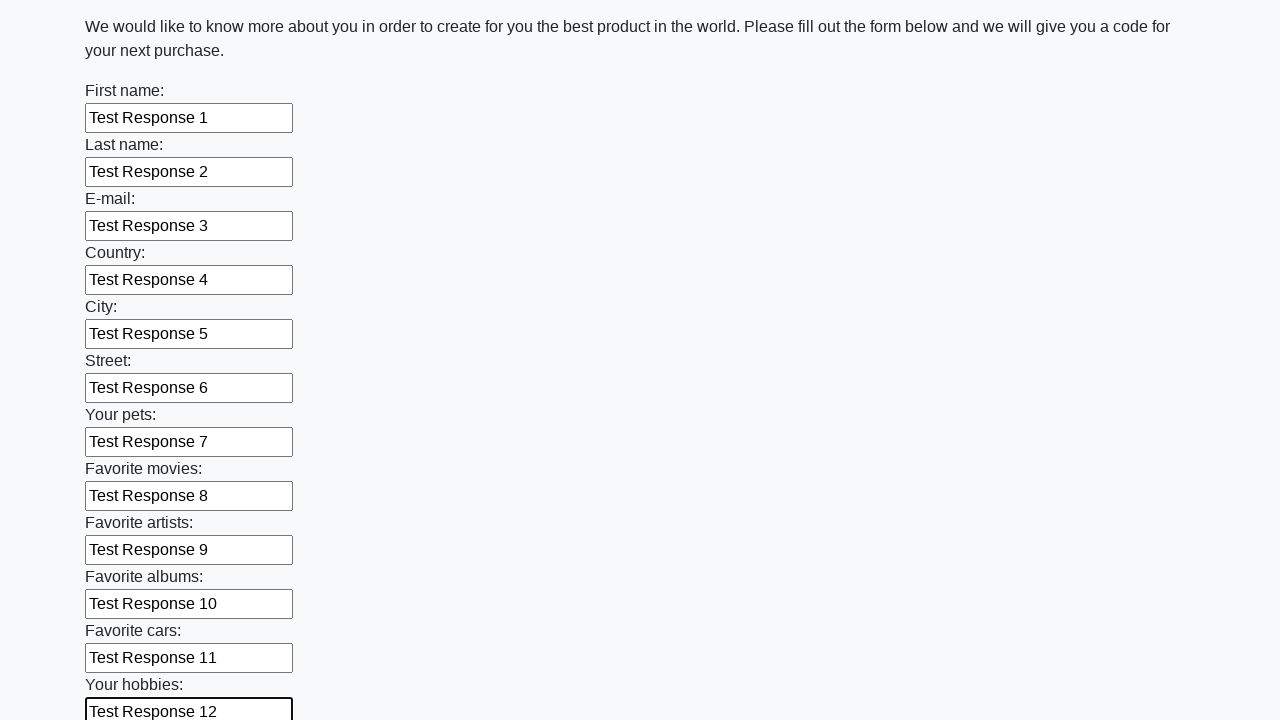

Filled input field 13 of 100 with 'Test Response 13' on input >> nth=12
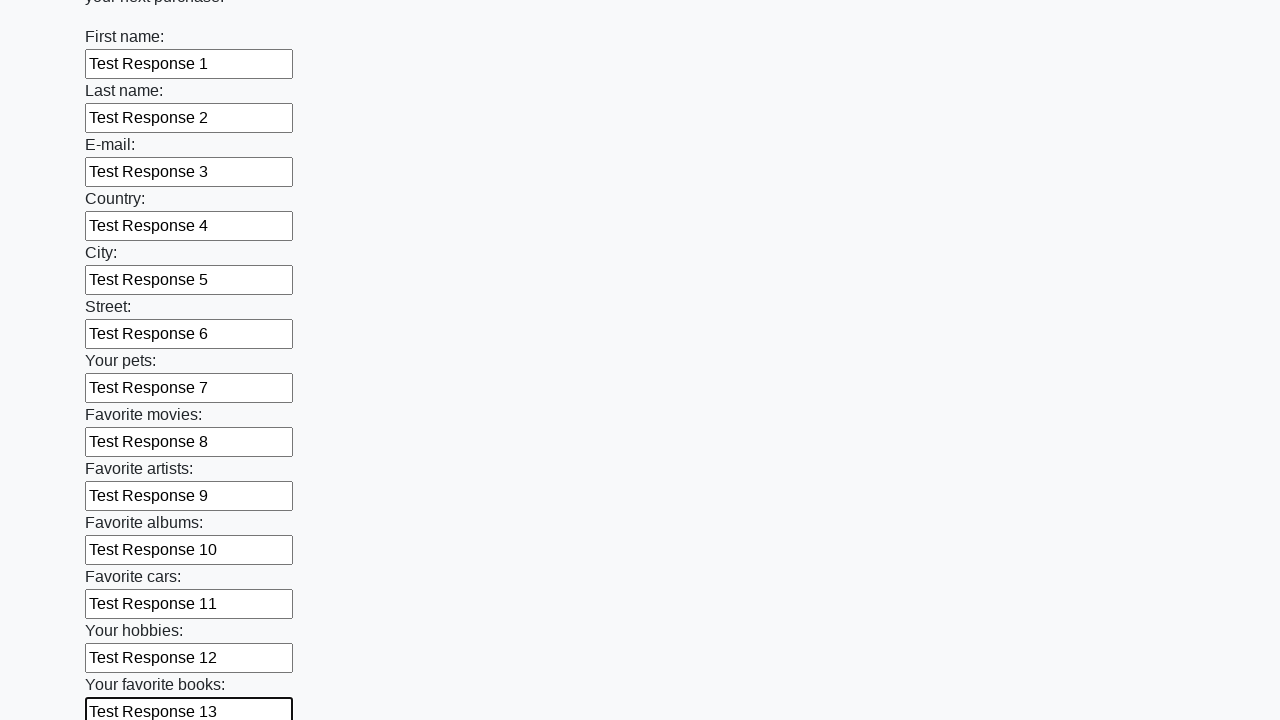

Filled input field 14 of 100 with 'Test Response 14' on input >> nth=13
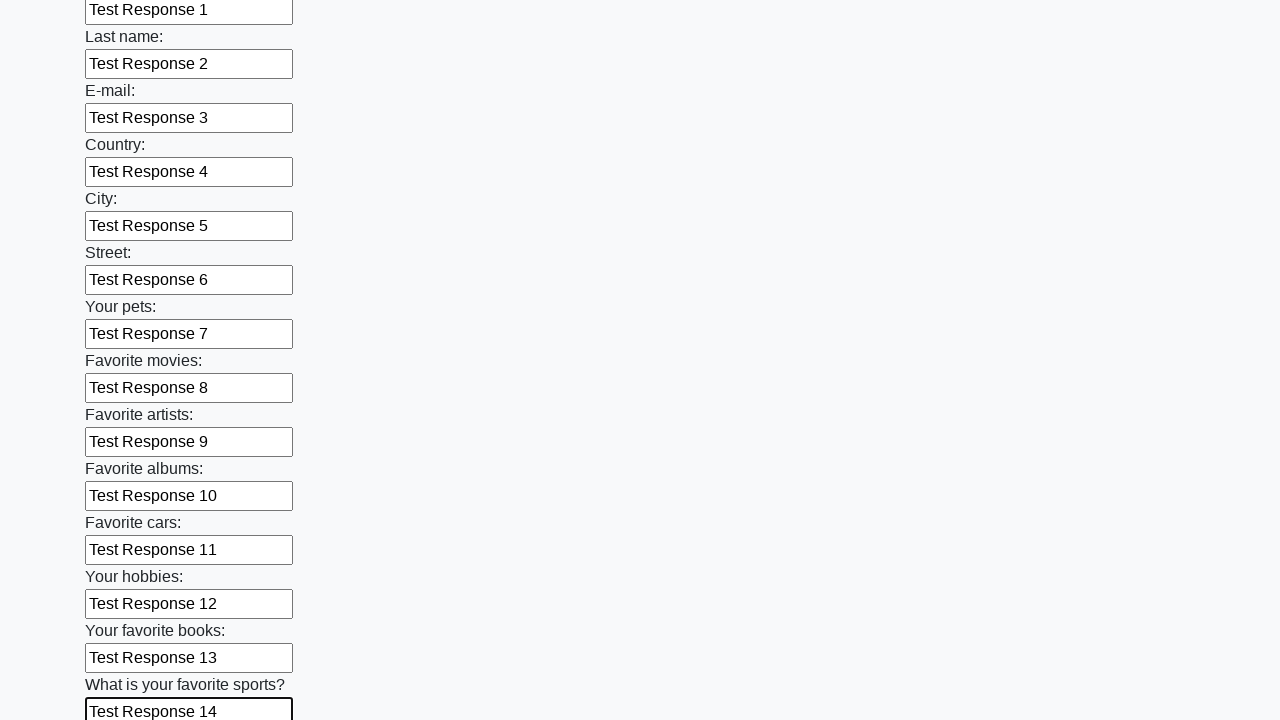

Filled input field 15 of 100 with 'Test Response 15' on input >> nth=14
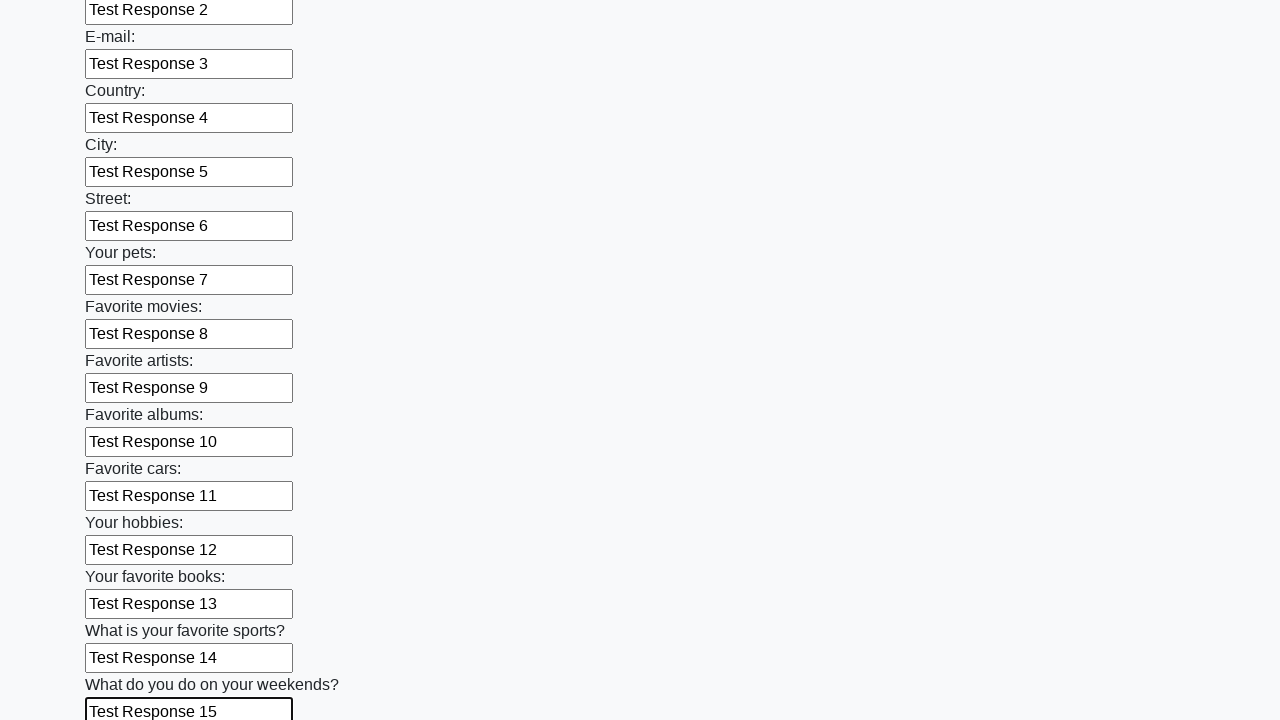

Filled input field 16 of 100 with 'Test Response 16' on input >> nth=15
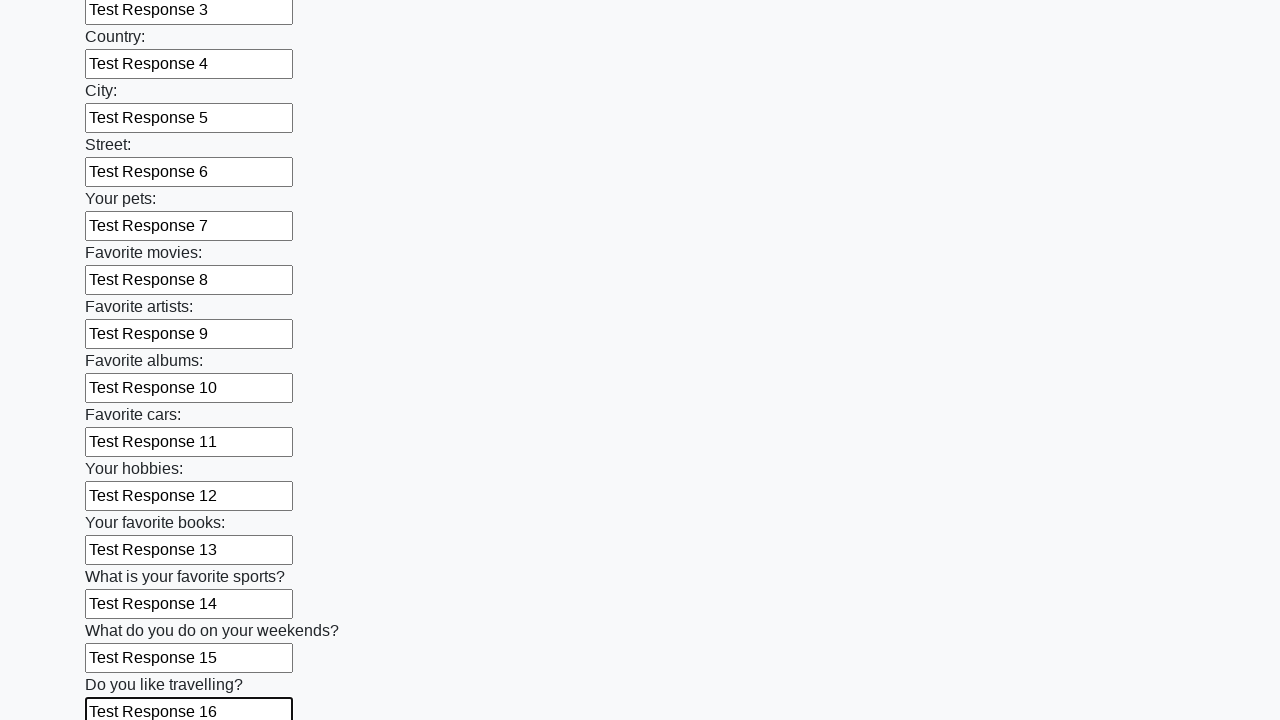

Filled input field 17 of 100 with 'Test Response 17' on input >> nth=16
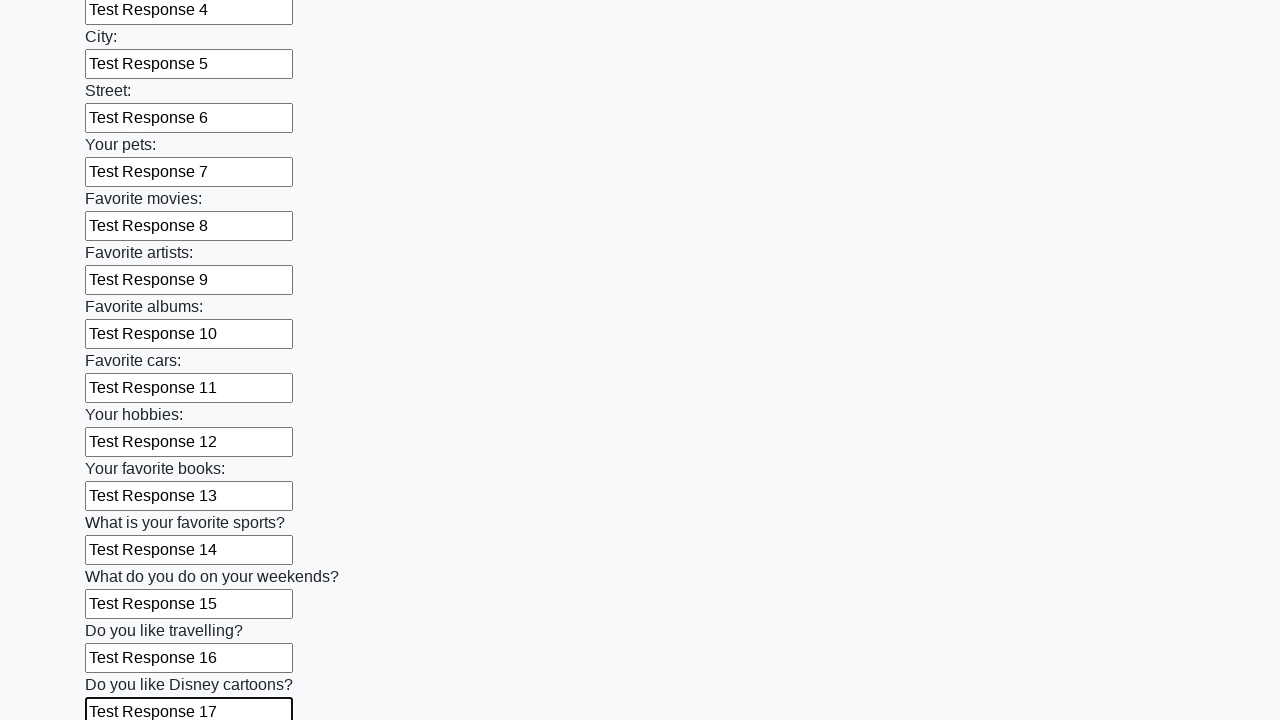

Filled input field 18 of 100 with 'Test Response 18' on input >> nth=17
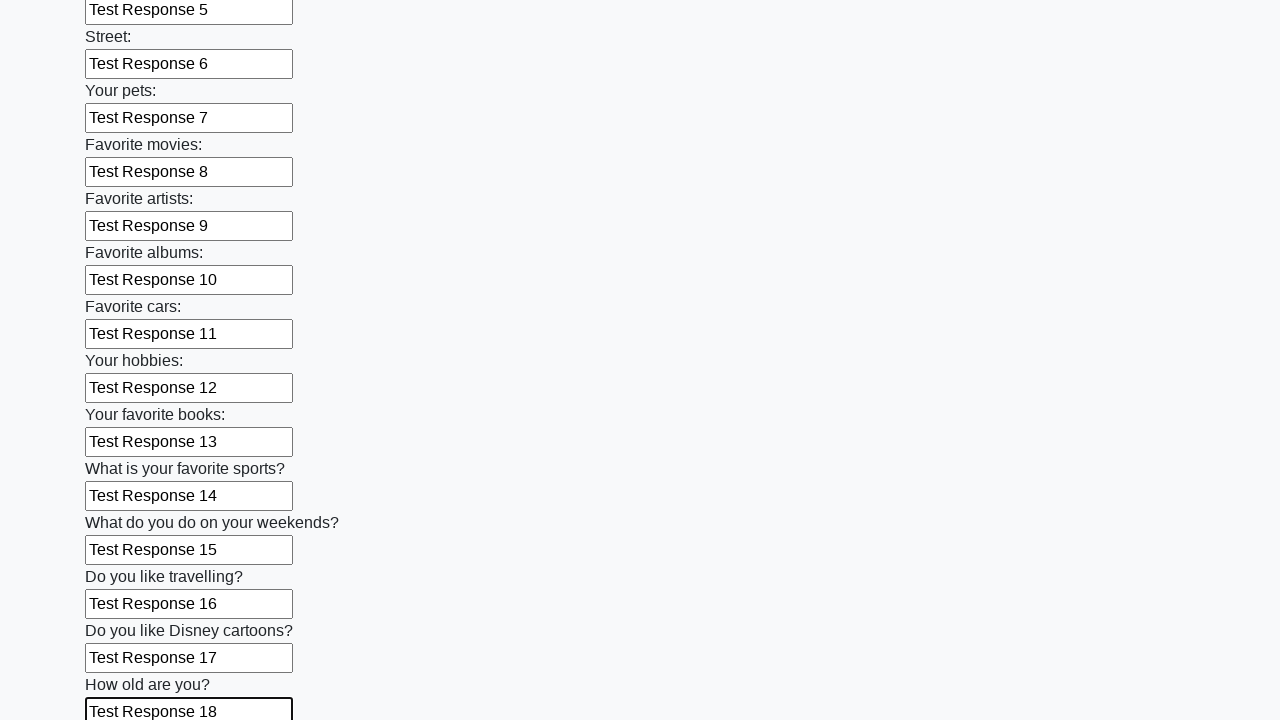

Filled input field 19 of 100 with 'Test Response 19' on input >> nth=18
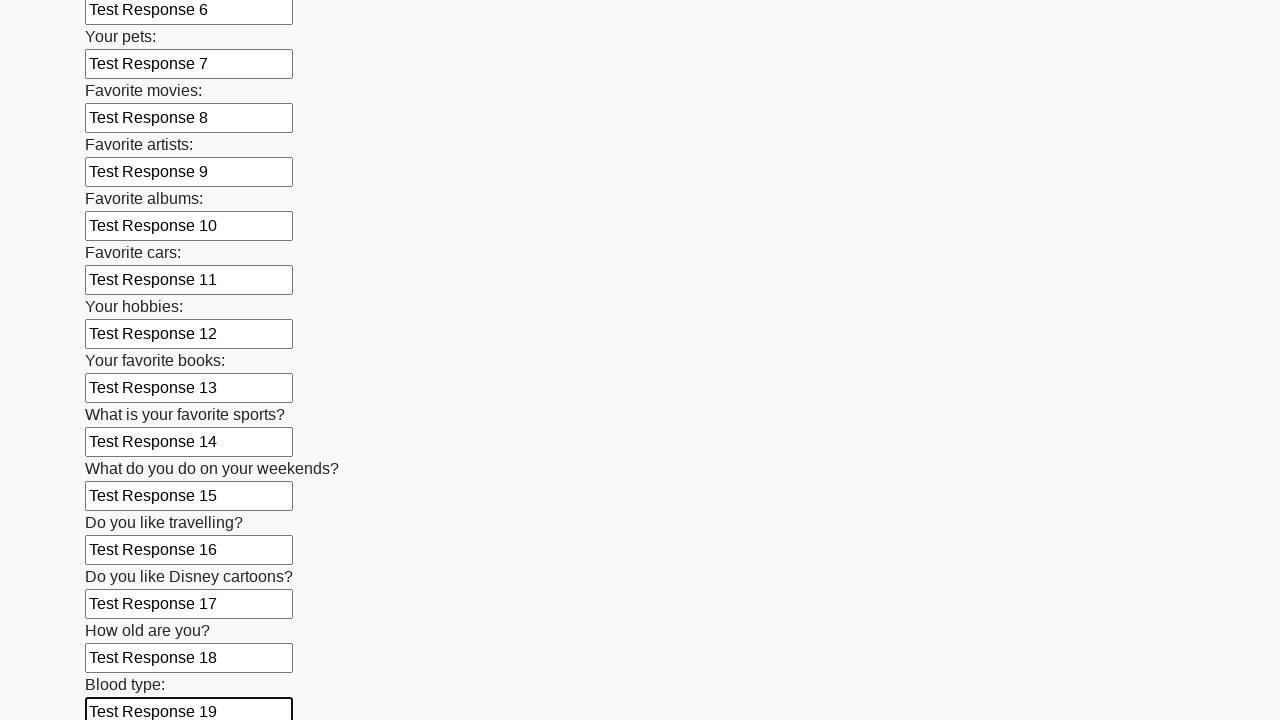

Filled input field 20 of 100 with 'Test Response 20' on input >> nth=19
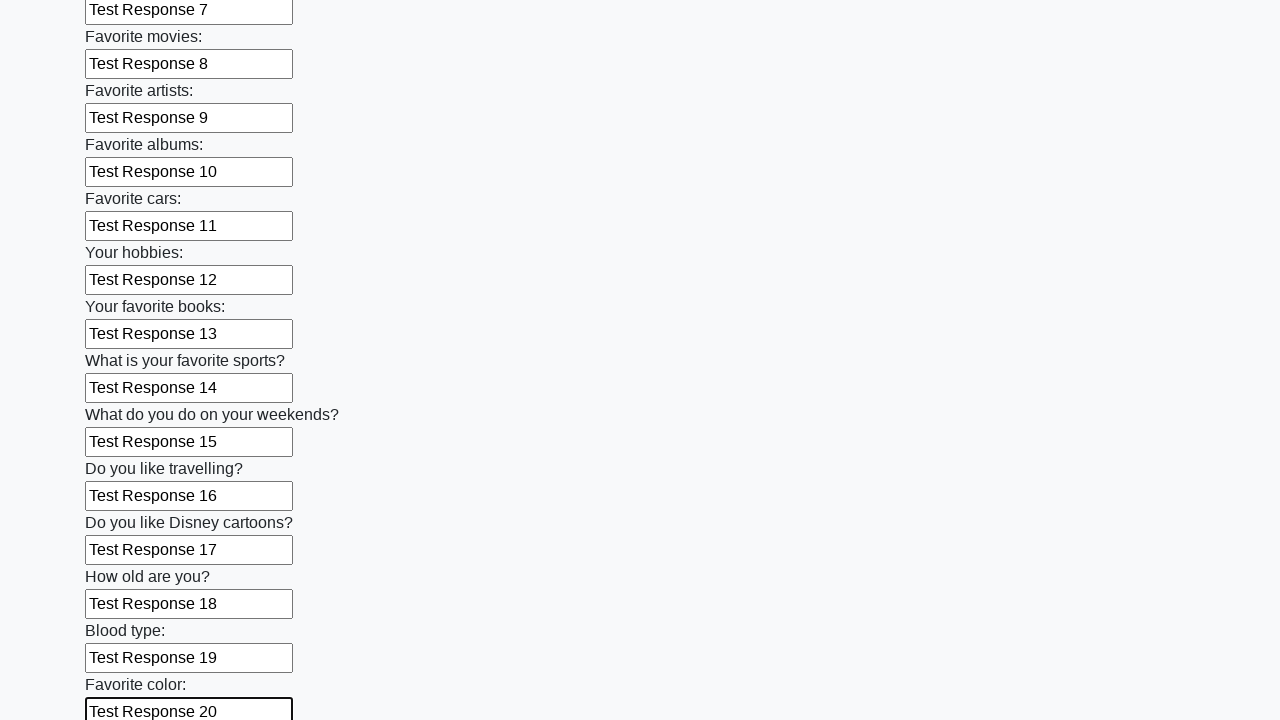

Filled input field 21 of 100 with 'Test Response 21' on input >> nth=20
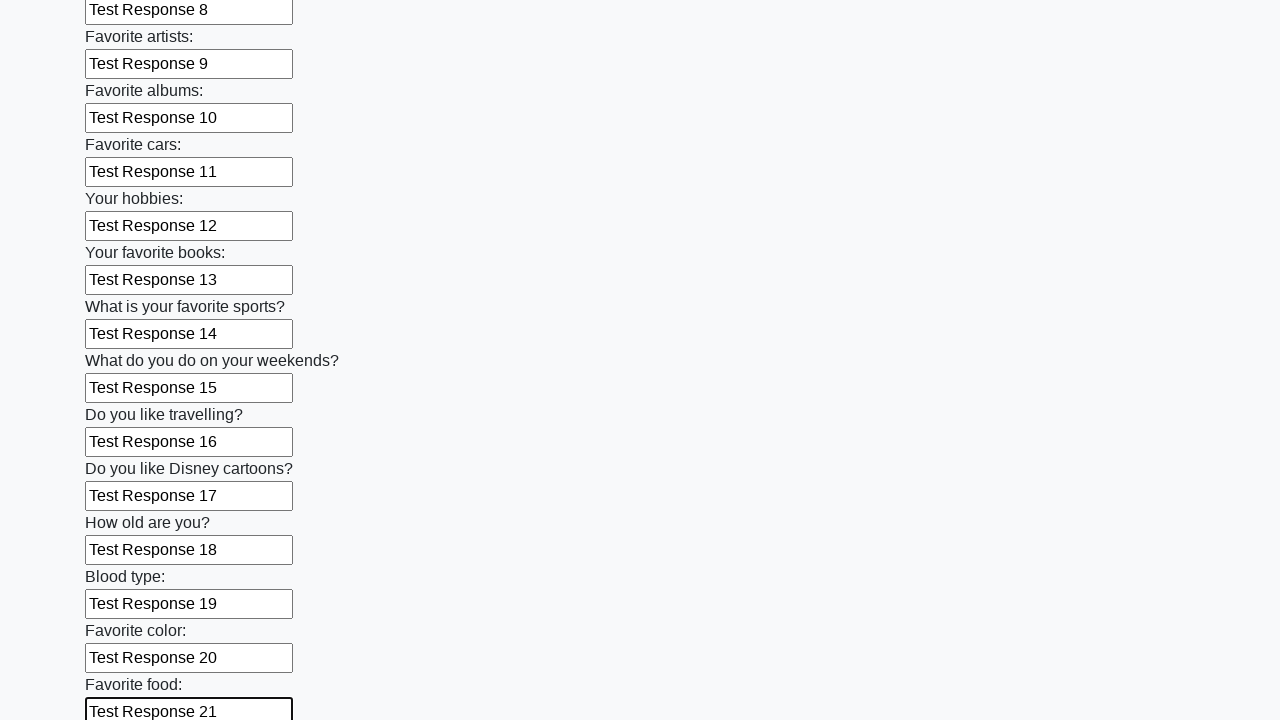

Filled input field 22 of 100 with 'Test Response 22' on input >> nth=21
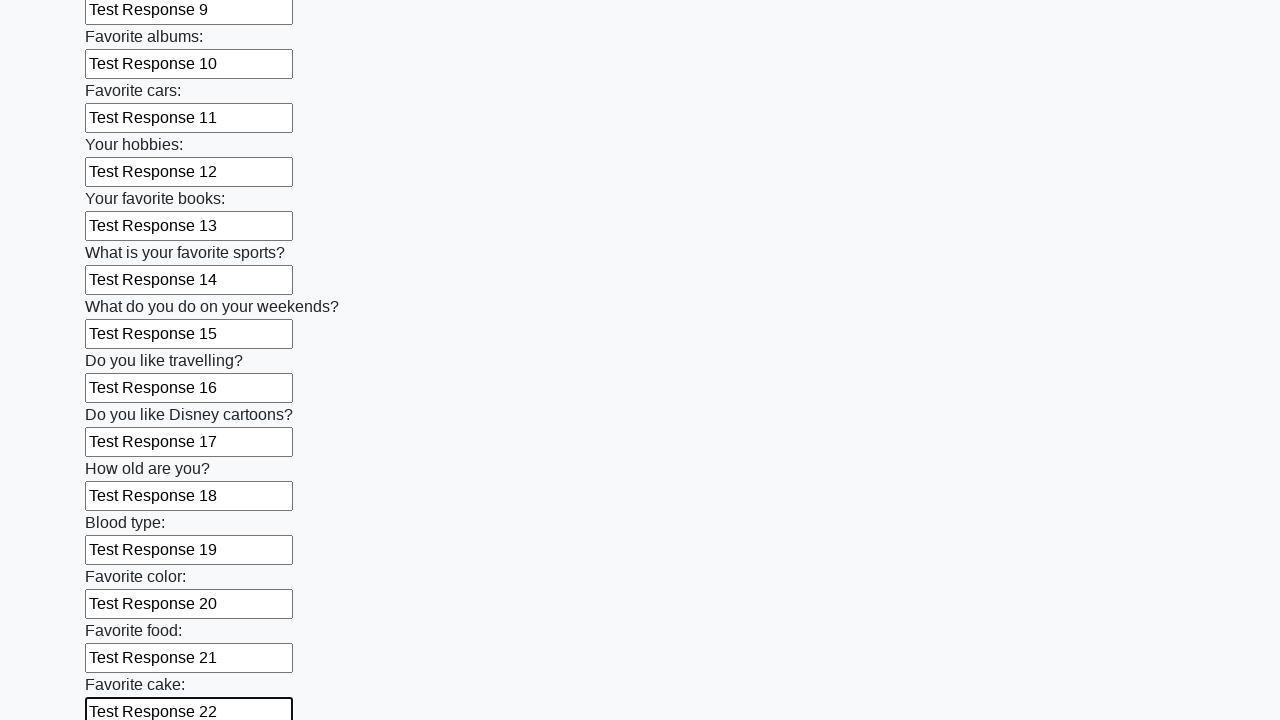

Filled input field 23 of 100 with 'Test Response 23' on input >> nth=22
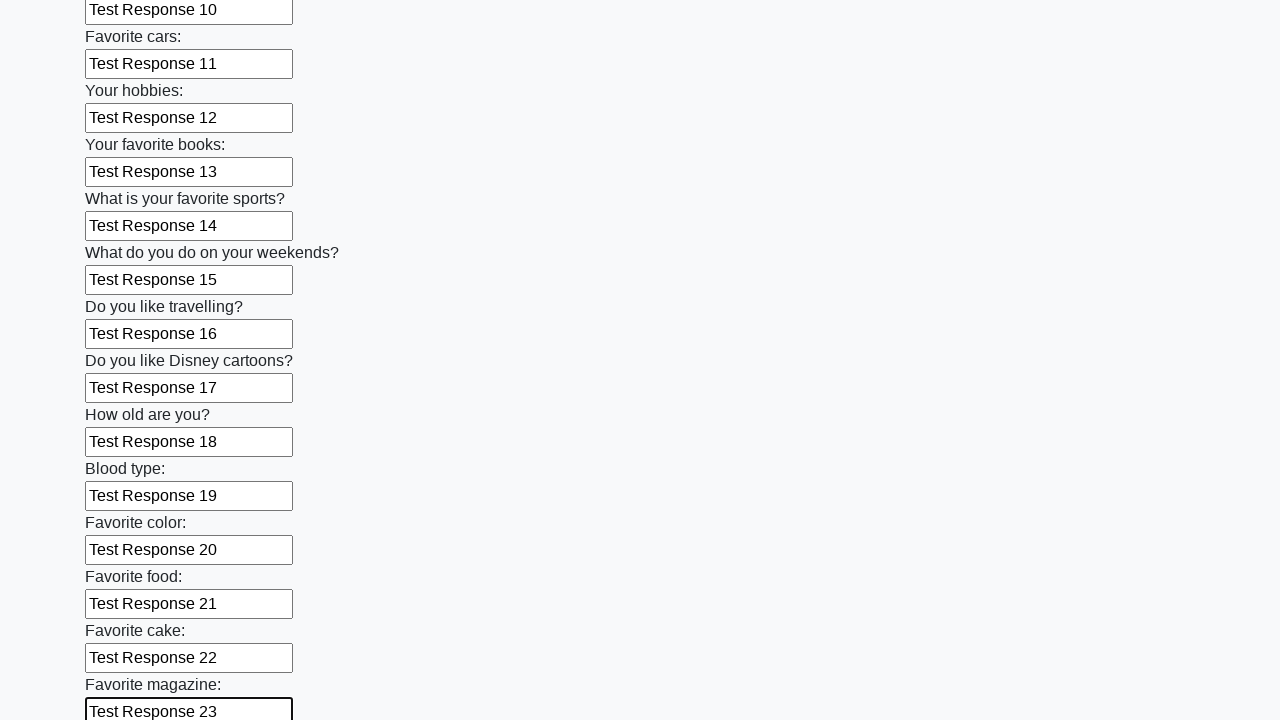

Filled input field 24 of 100 with 'Test Response 24' on input >> nth=23
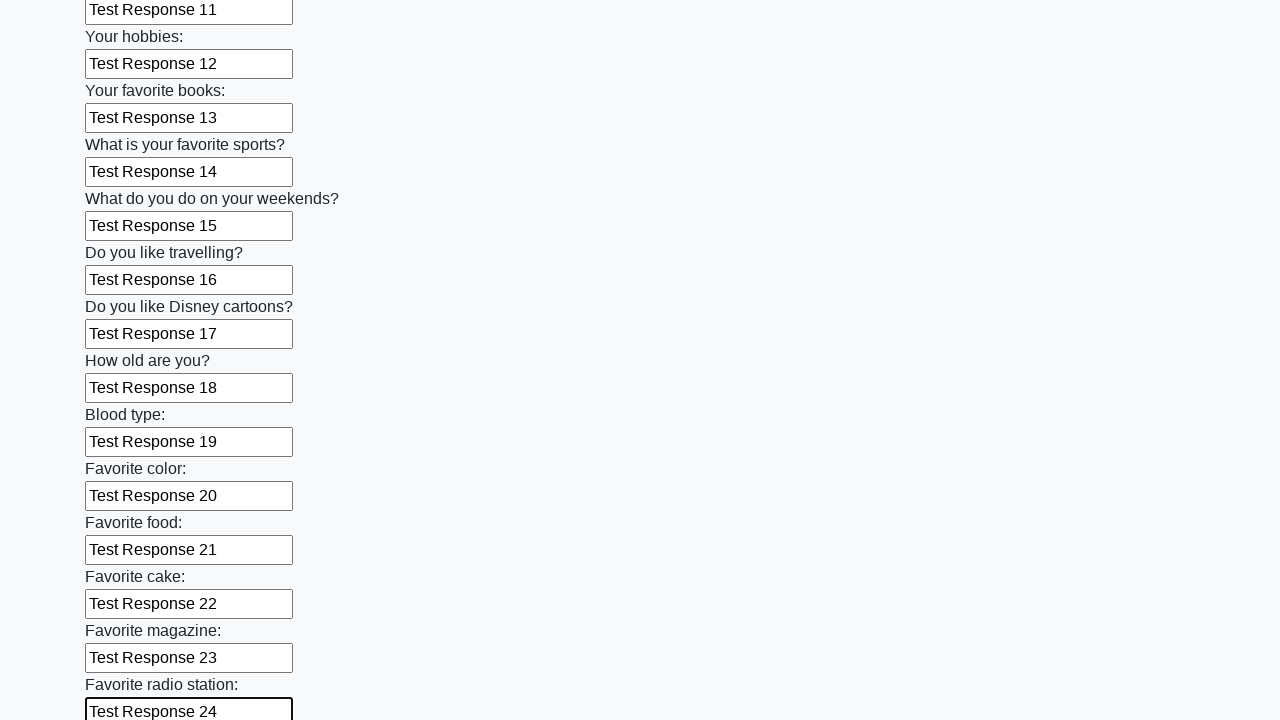

Filled input field 25 of 100 with 'Test Response 25' on input >> nth=24
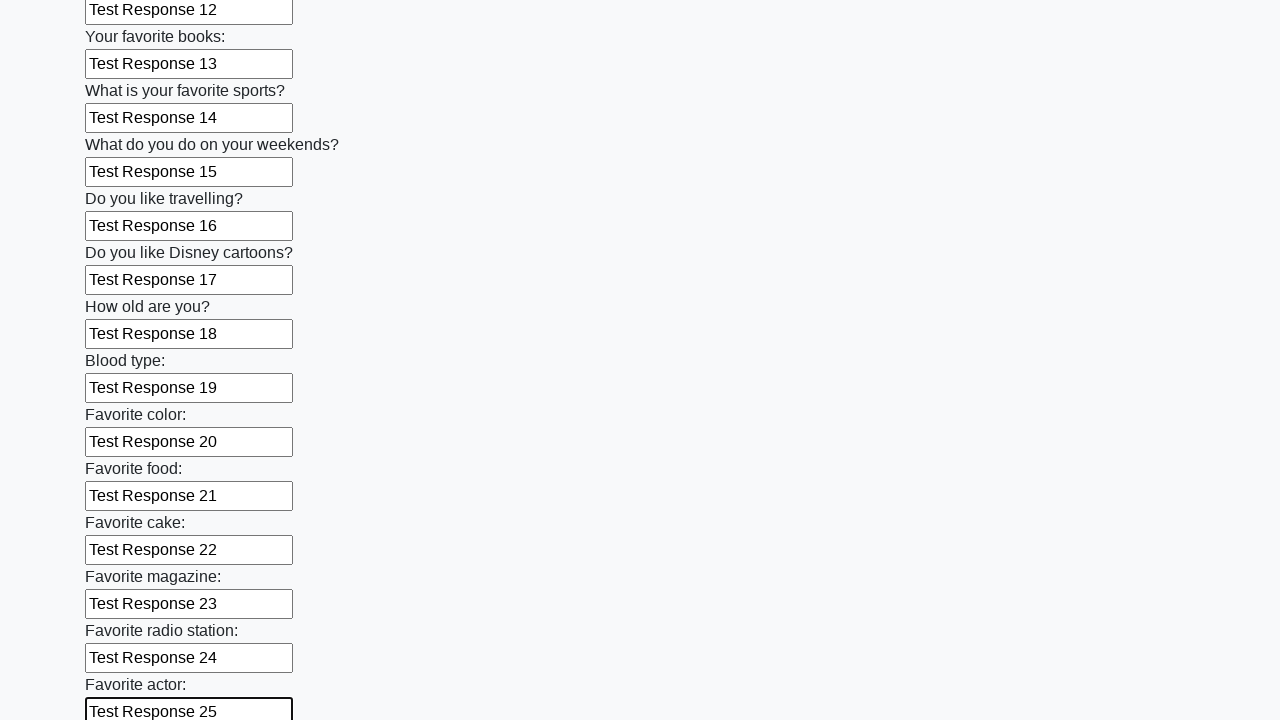

Filled input field 26 of 100 with 'Test Response 26' on input >> nth=25
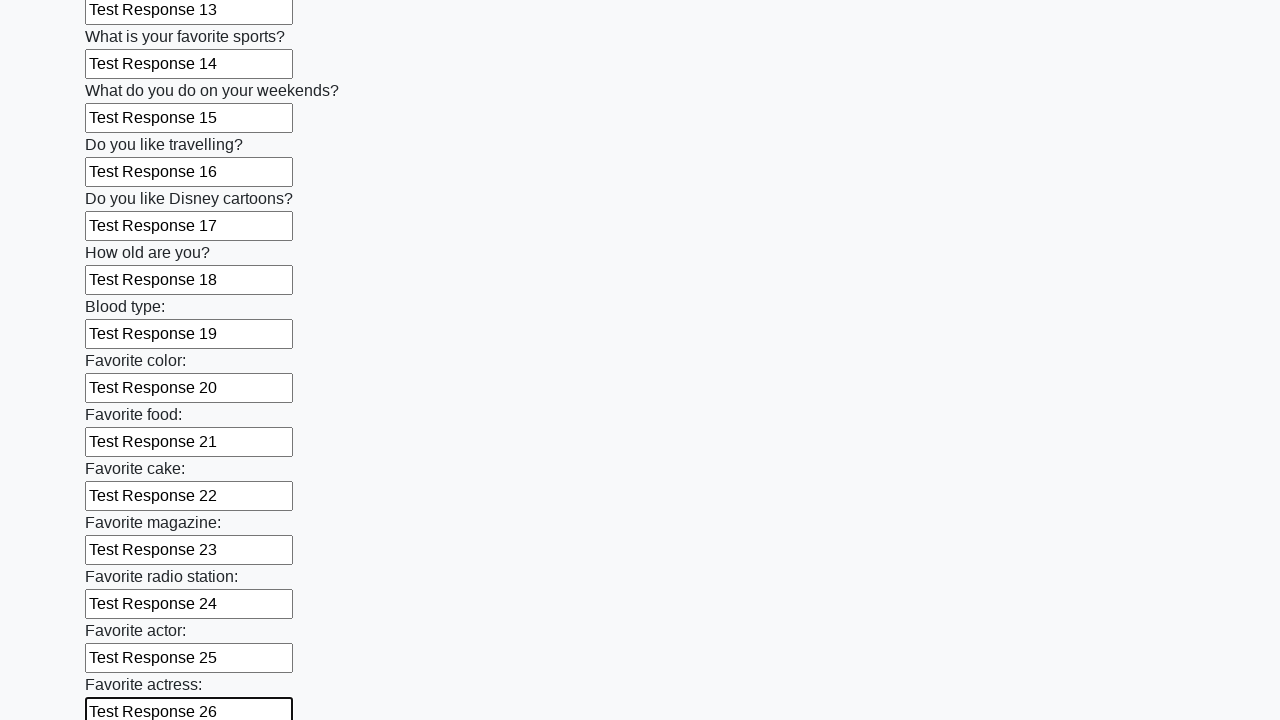

Filled input field 27 of 100 with 'Test Response 27' on input >> nth=26
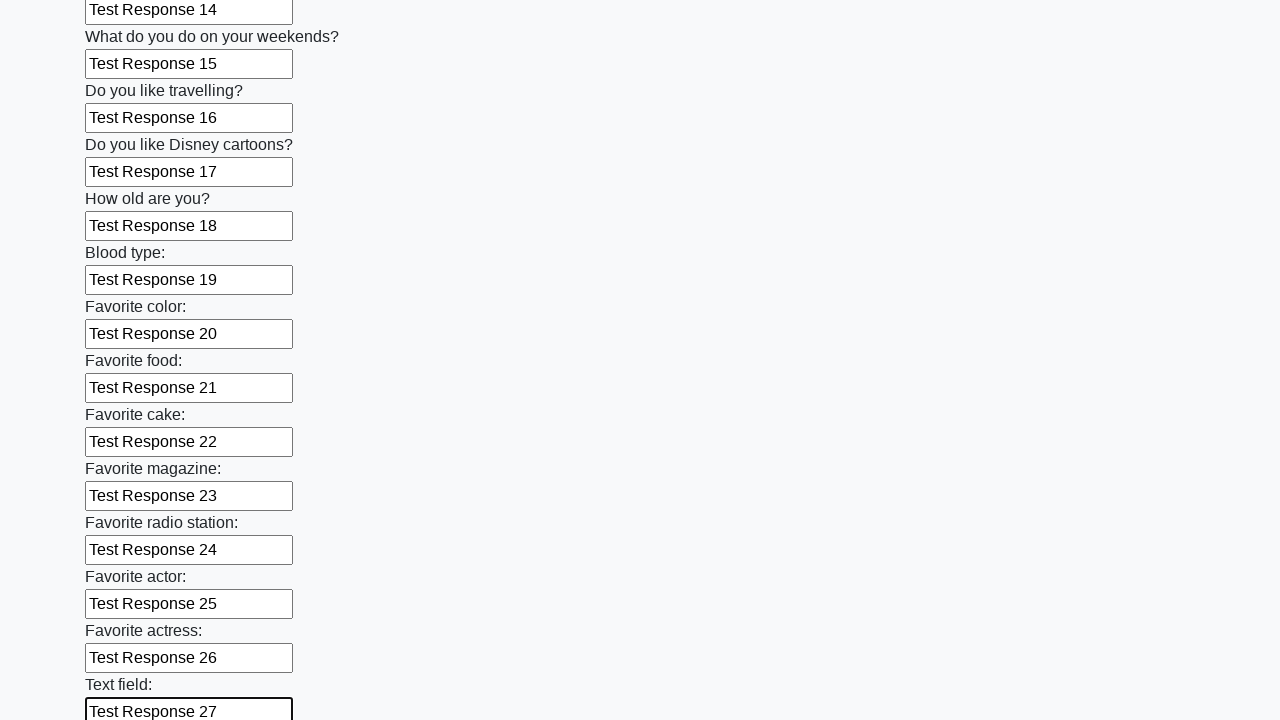

Filled input field 28 of 100 with 'Test Response 28' on input >> nth=27
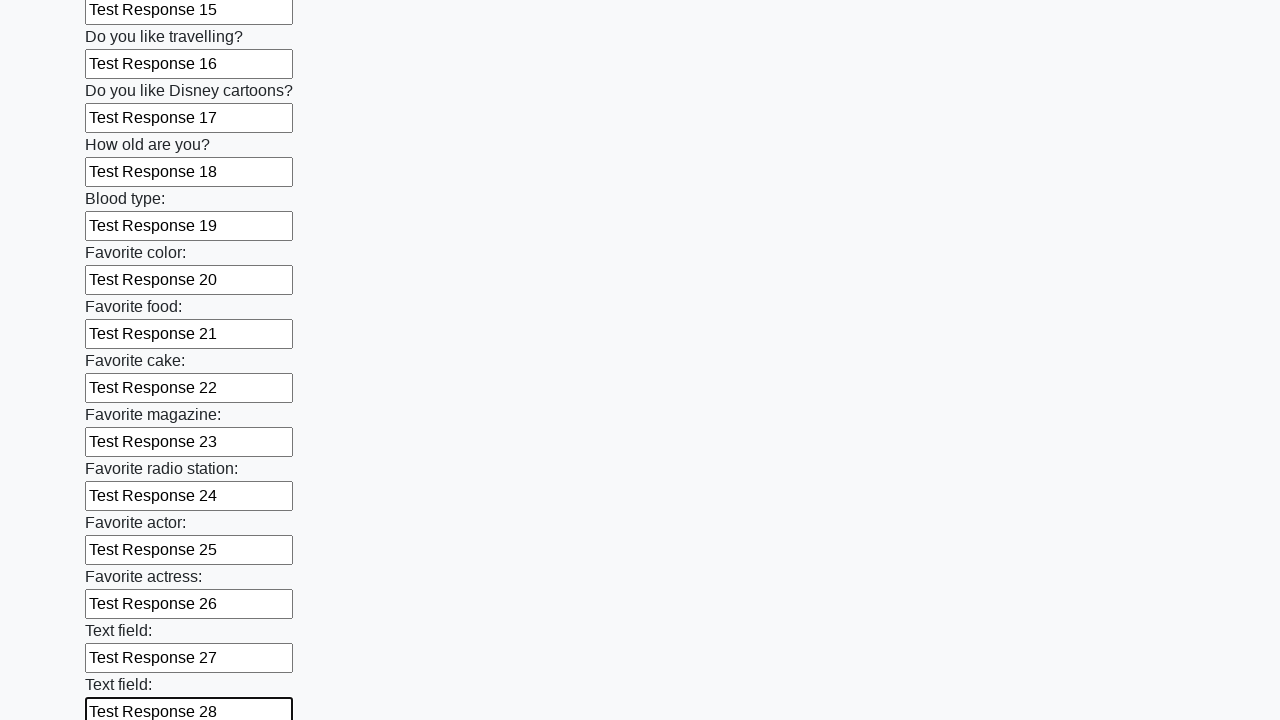

Filled input field 29 of 100 with 'Test Response 29' on input >> nth=28
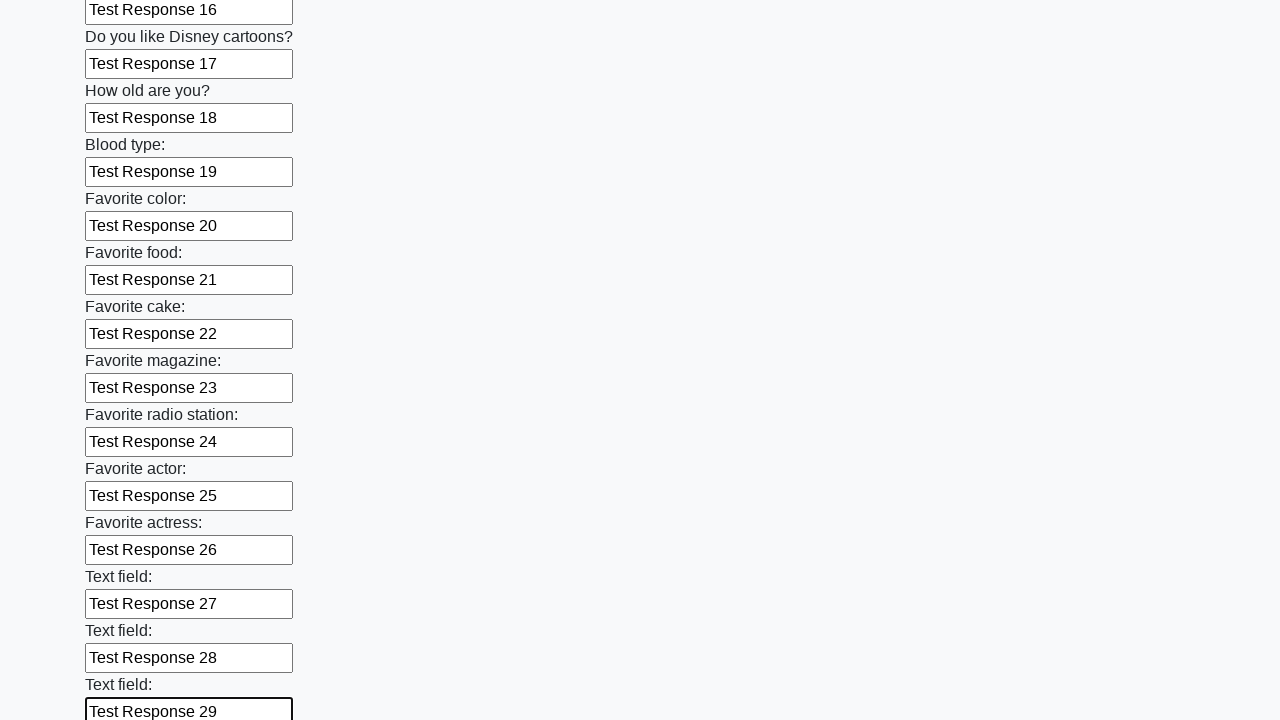

Filled input field 30 of 100 with 'Test Response 30' on input >> nth=29
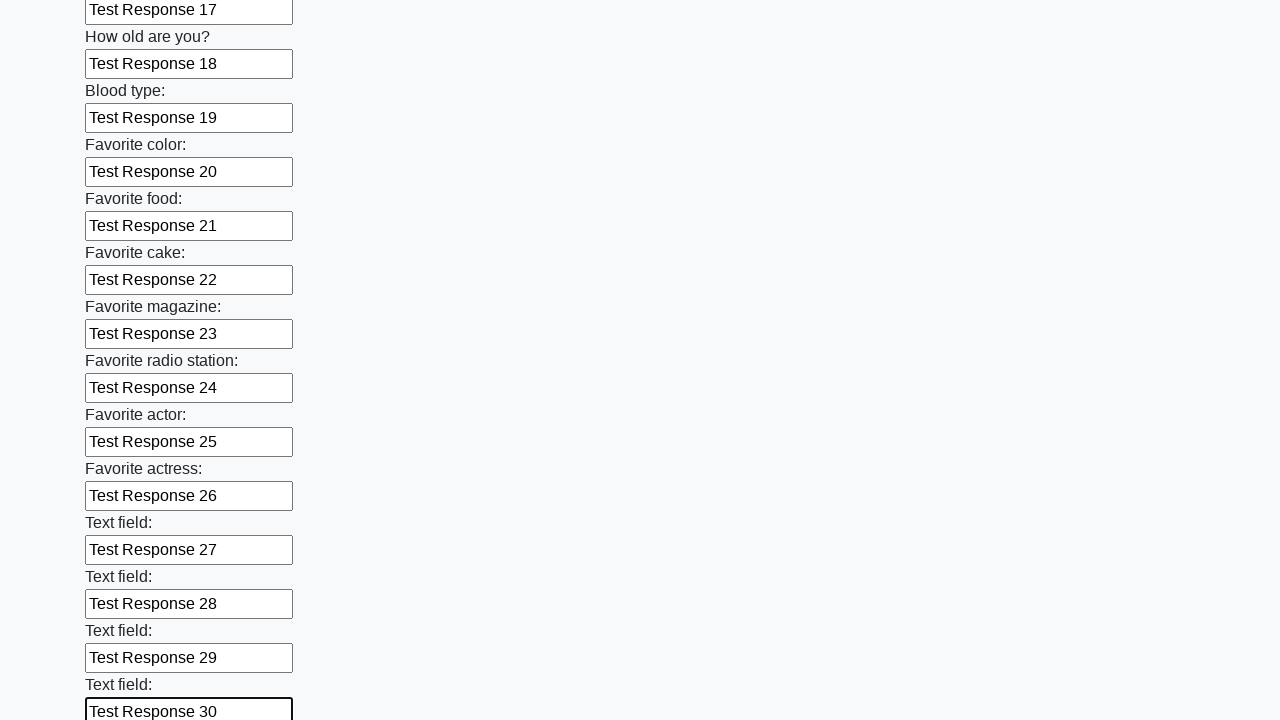

Filled input field 31 of 100 with 'Test Response 31' on input >> nth=30
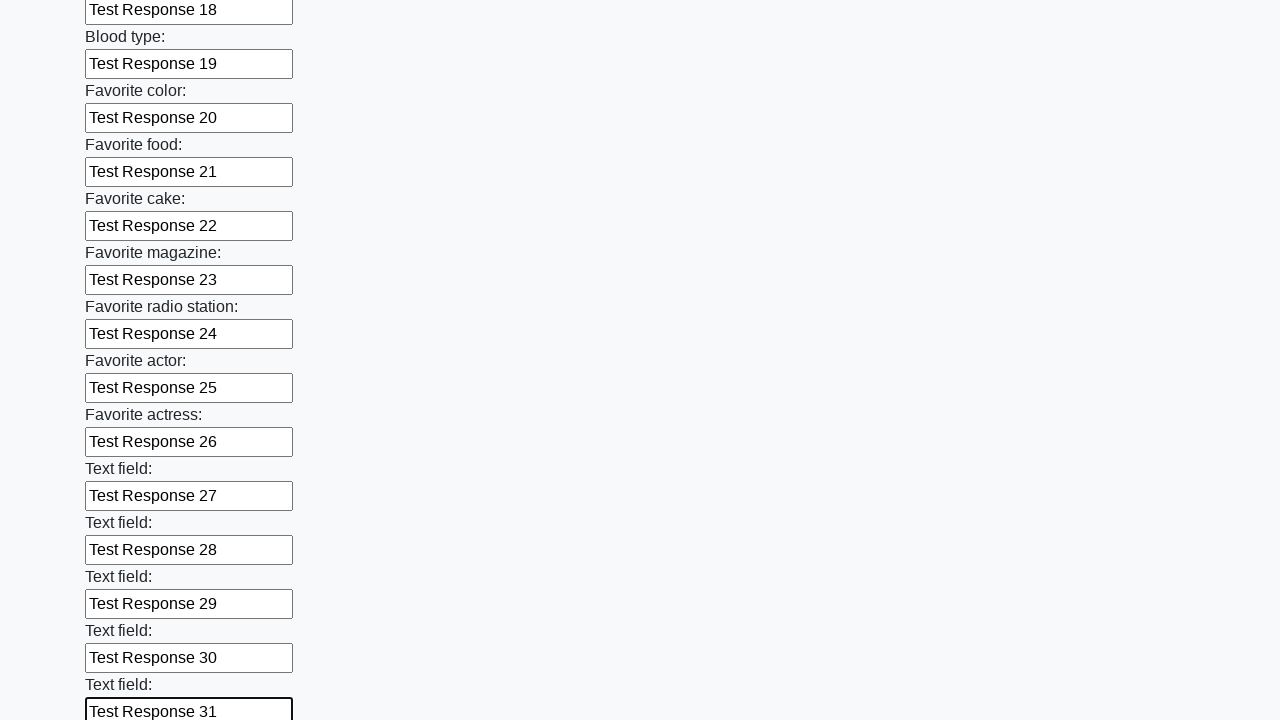

Filled input field 32 of 100 with 'Test Response 32' on input >> nth=31
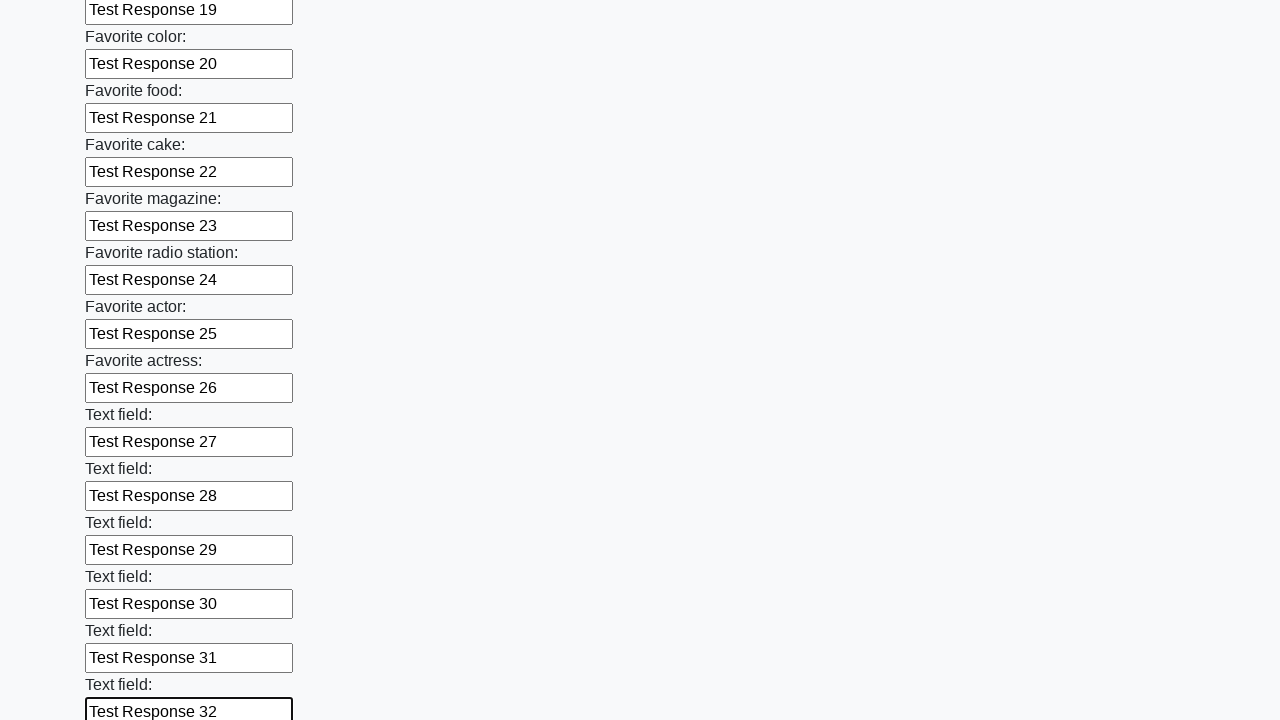

Filled input field 33 of 100 with 'Test Response 33' on input >> nth=32
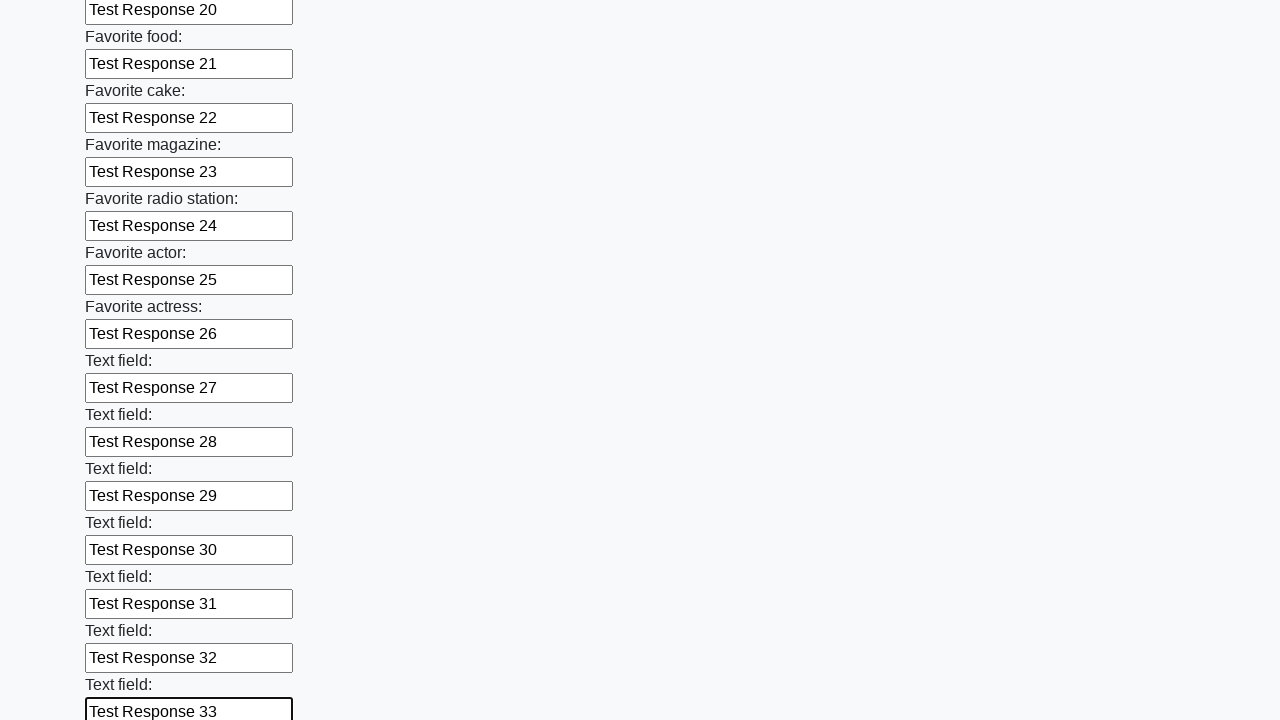

Filled input field 34 of 100 with 'Test Response 34' on input >> nth=33
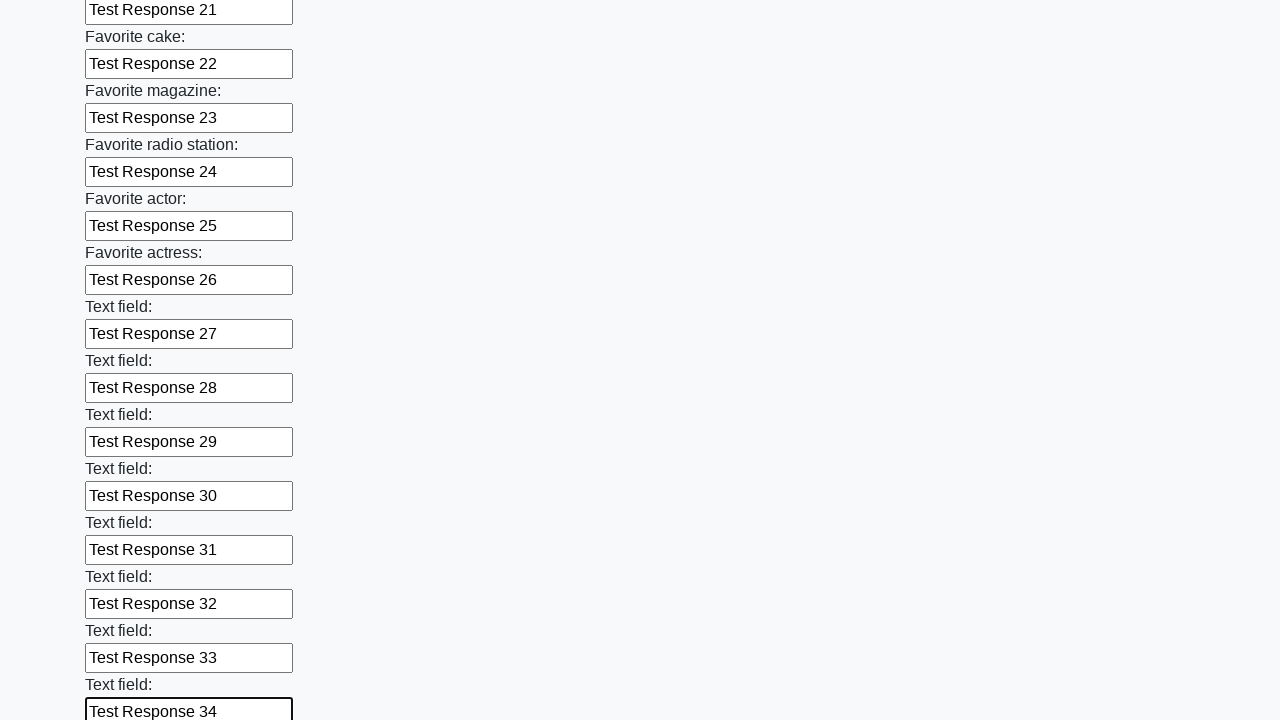

Filled input field 35 of 100 with 'Test Response 35' on input >> nth=34
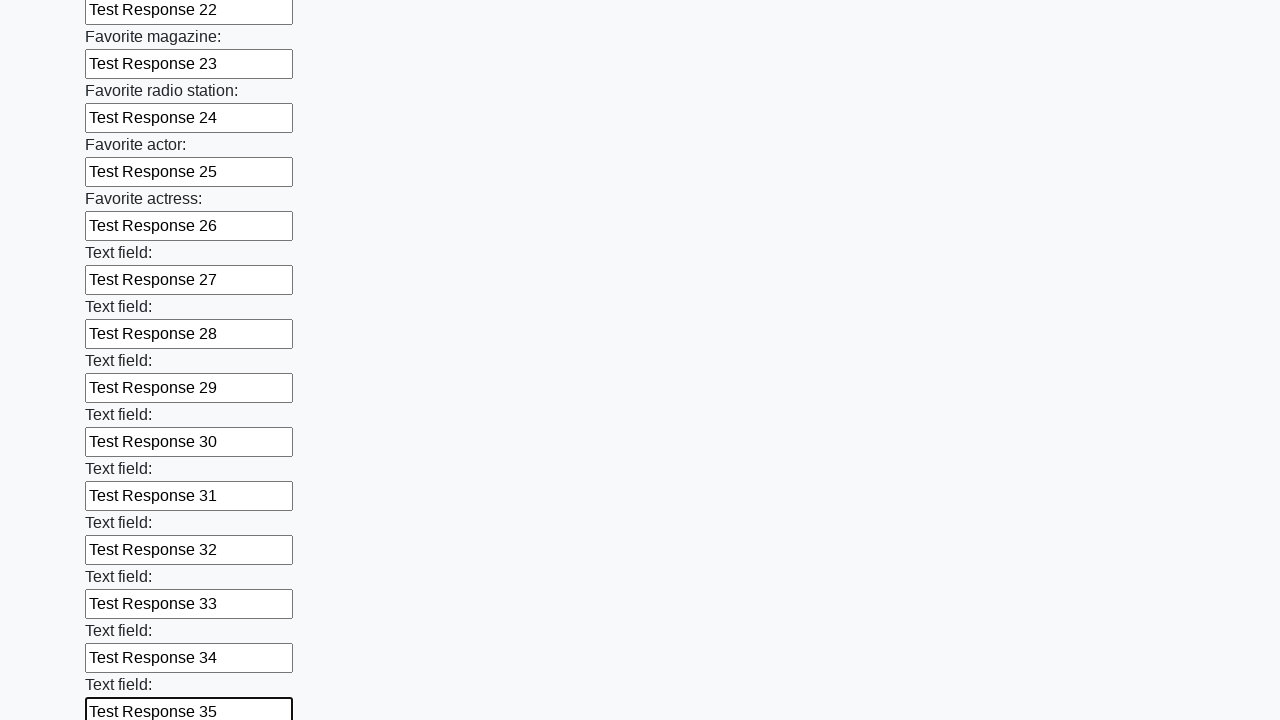

Filled input field 36 of 100 with 'Test Response 36' on input >> nth=35
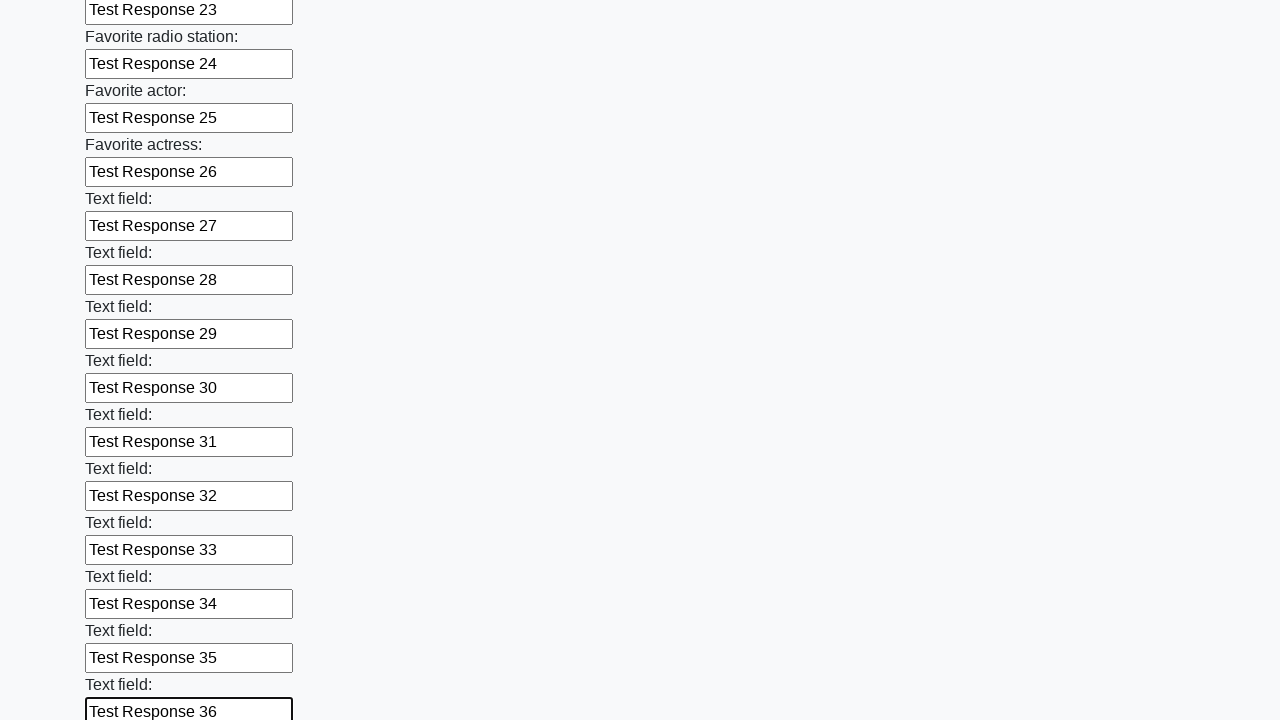

Filled input field 37 of 100 with 'Test Response 37' on input >> nth=36
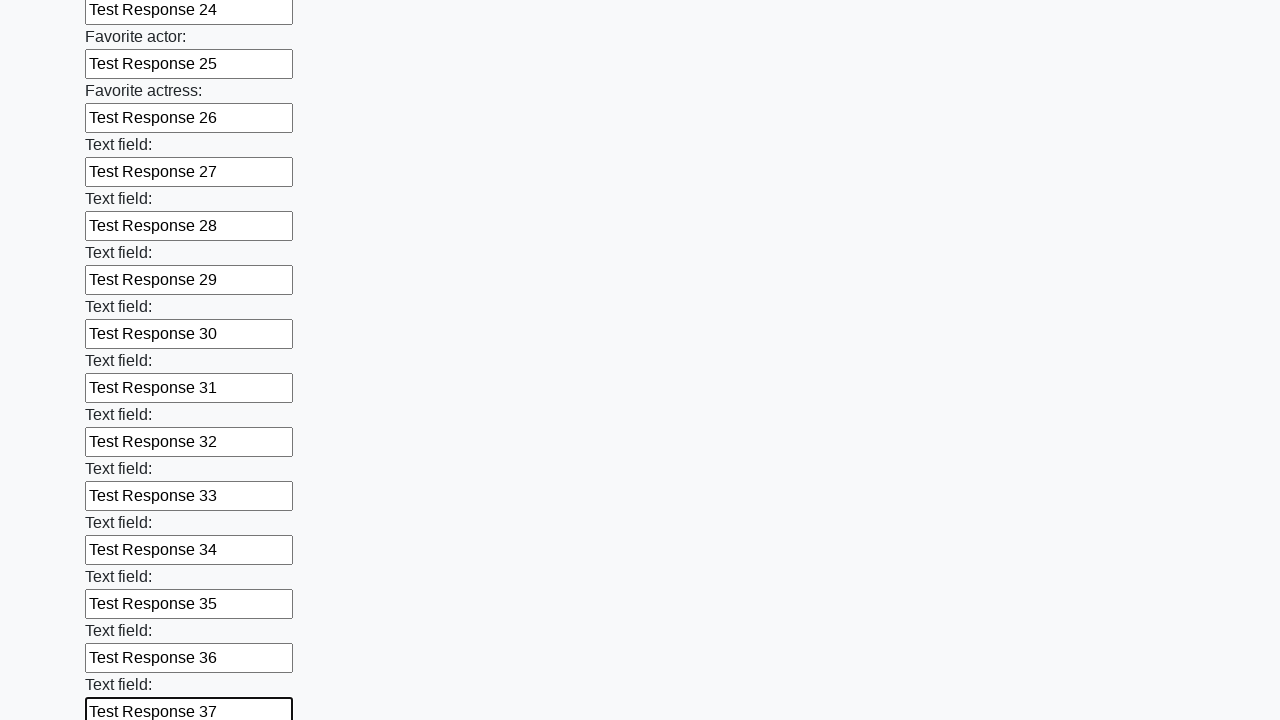

Filled input field 38 of 100 with 'Test Response 38' on input >> nth=37
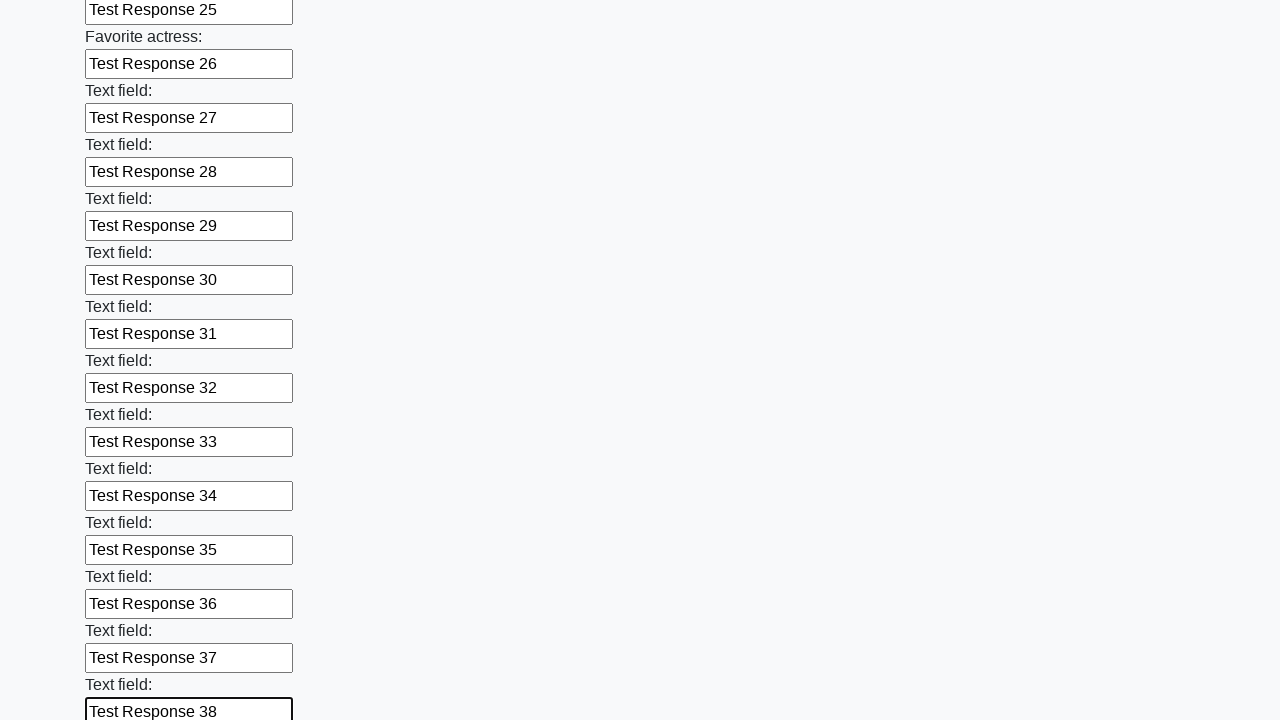

Filled input field 39 of 100 with 'Test Response 39' on input >> nth=38
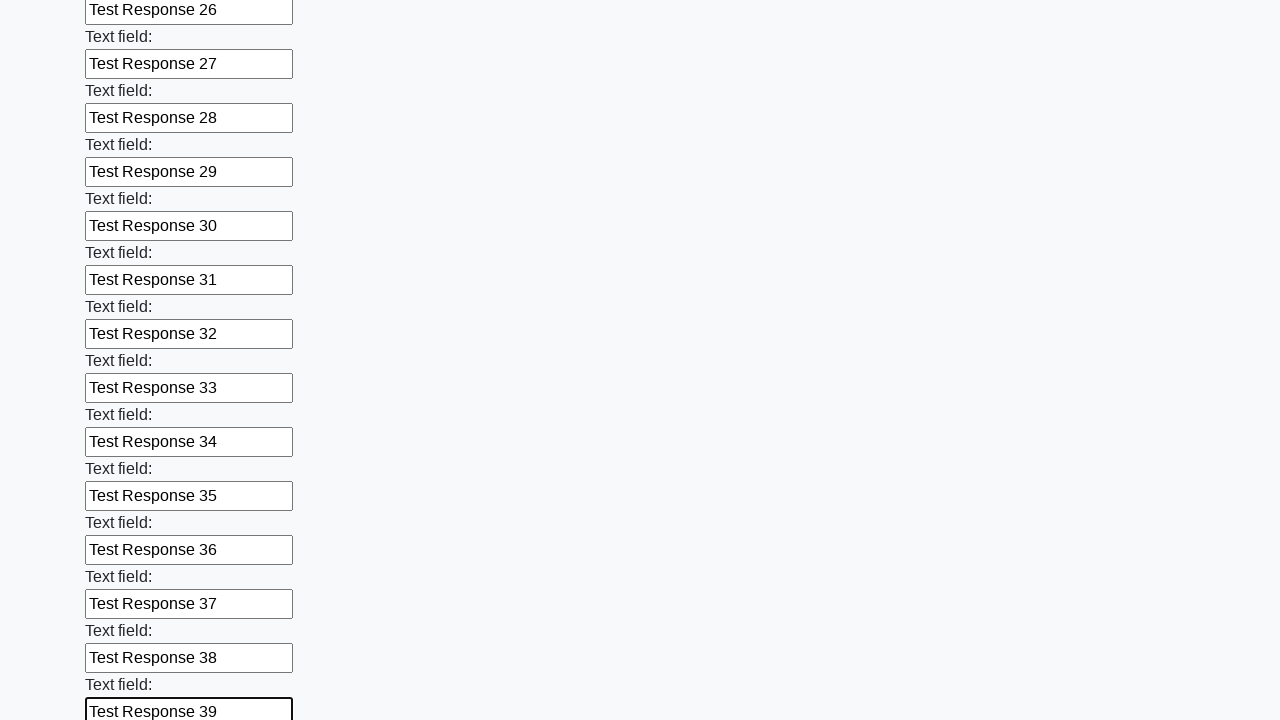

Filled input field 40 of 100 with 'Test Response 40' on input >> nth=39
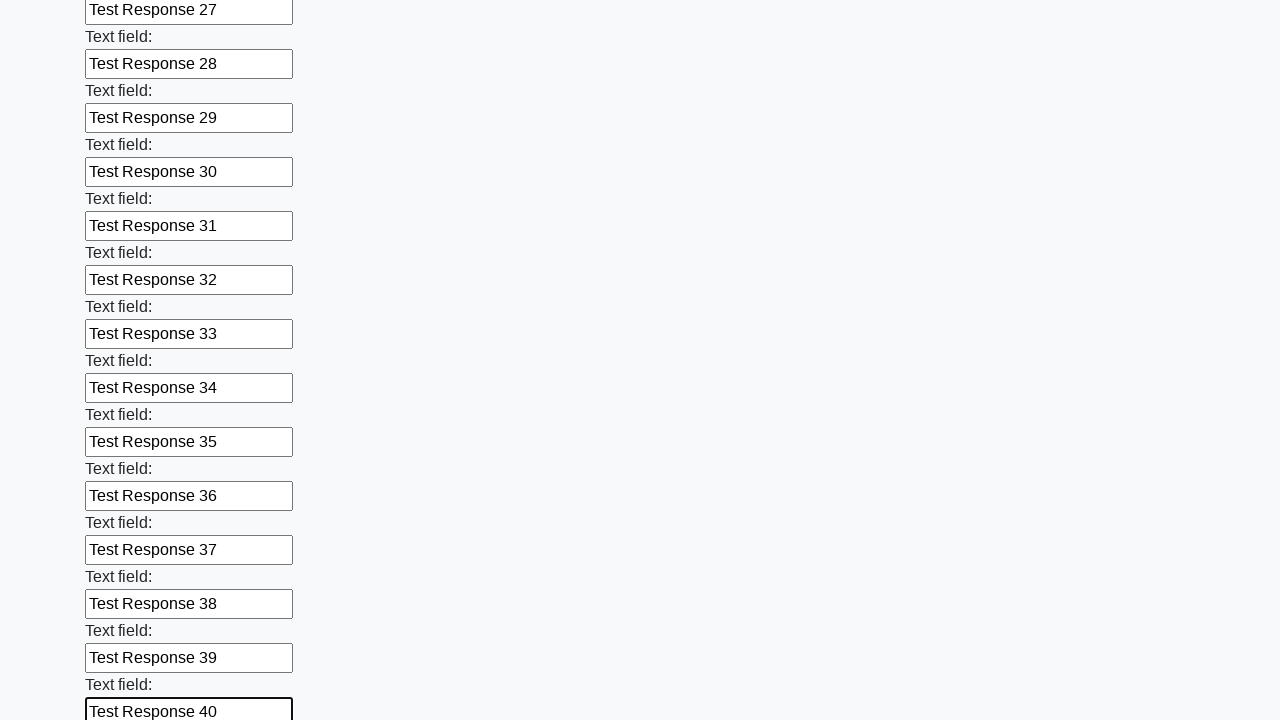

Filled input field 41 of 100 with 'Test Response 41' on input >> nth=40
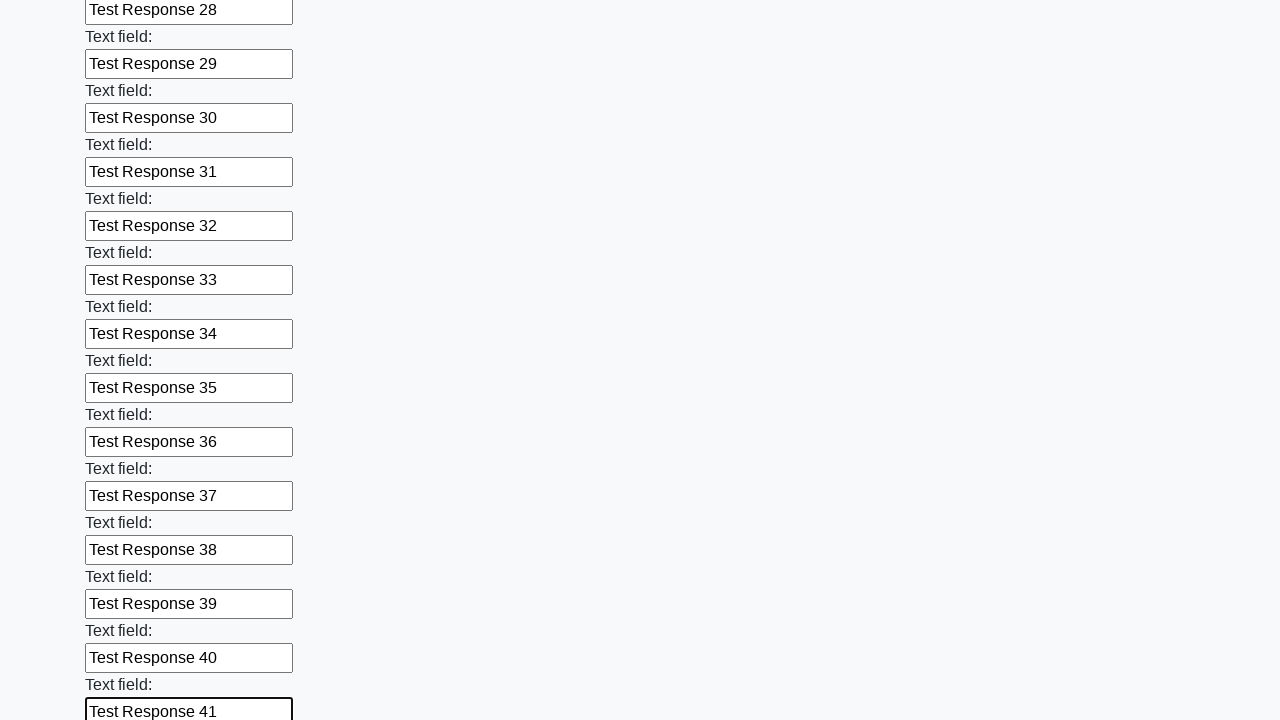

Filled input field 42 of 100 with 'Test Response 42' on input >> nth=41
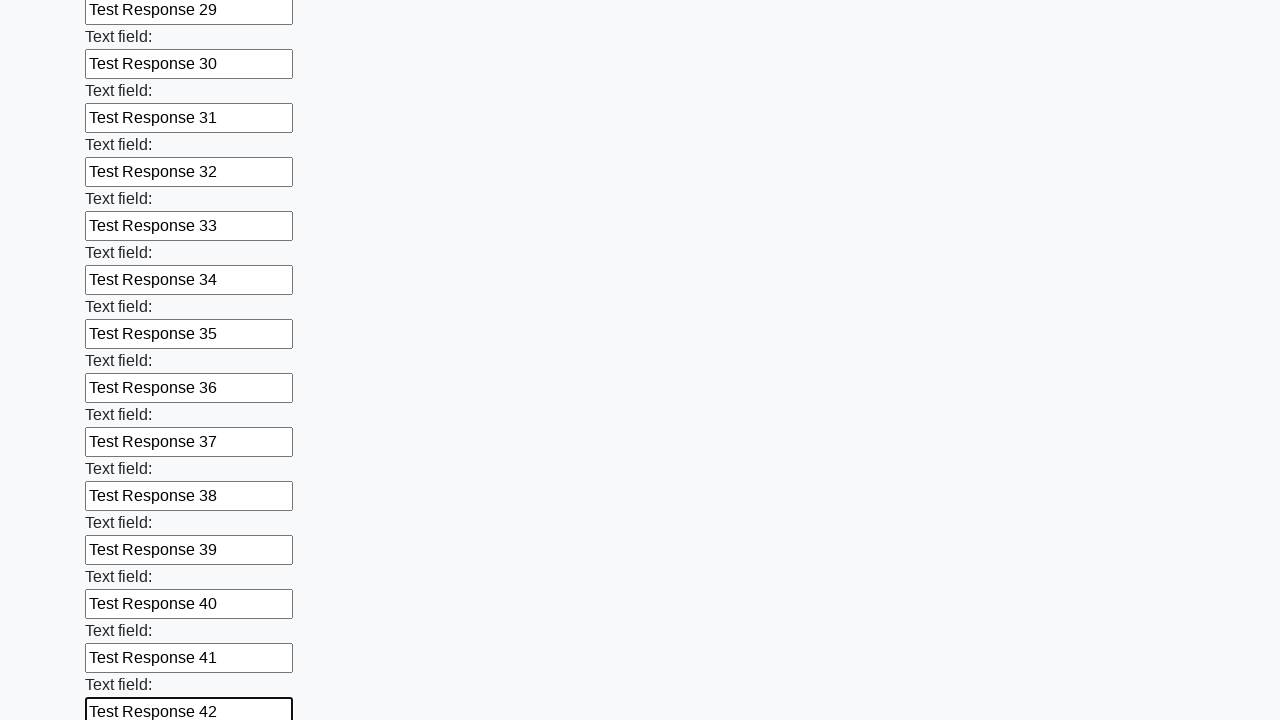

Filled input field 43 of 100 with 'Test Response 43' on input >> nth=42
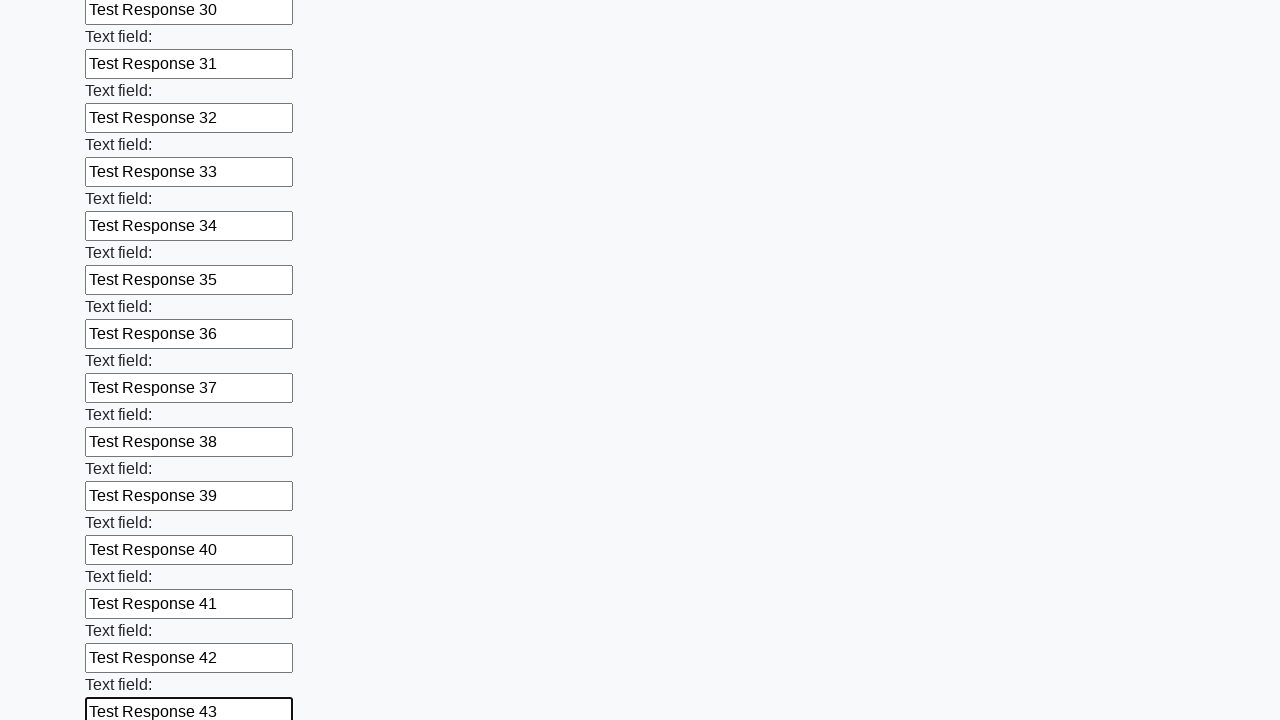

Filled input field 44 of 100 with 'Test Response 44' on input >> nth=43
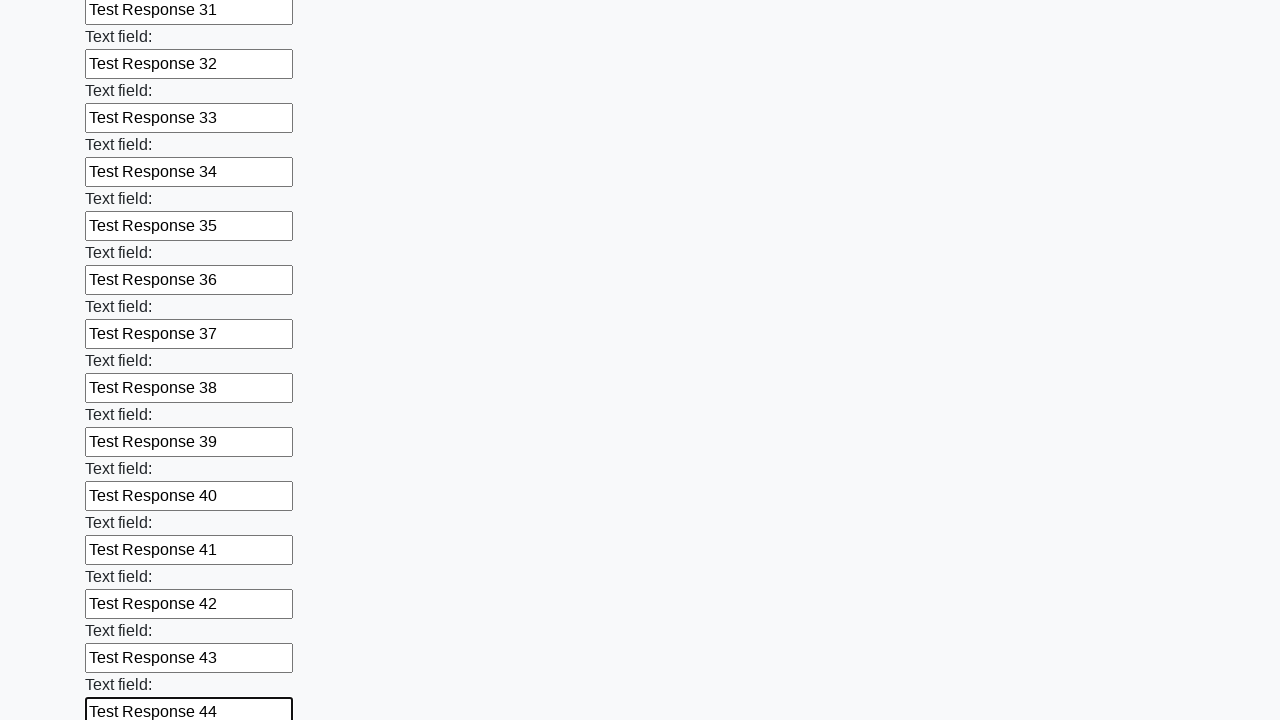

Filled input field 45 of 100 with 'Test Response 45' on input >> nth=44
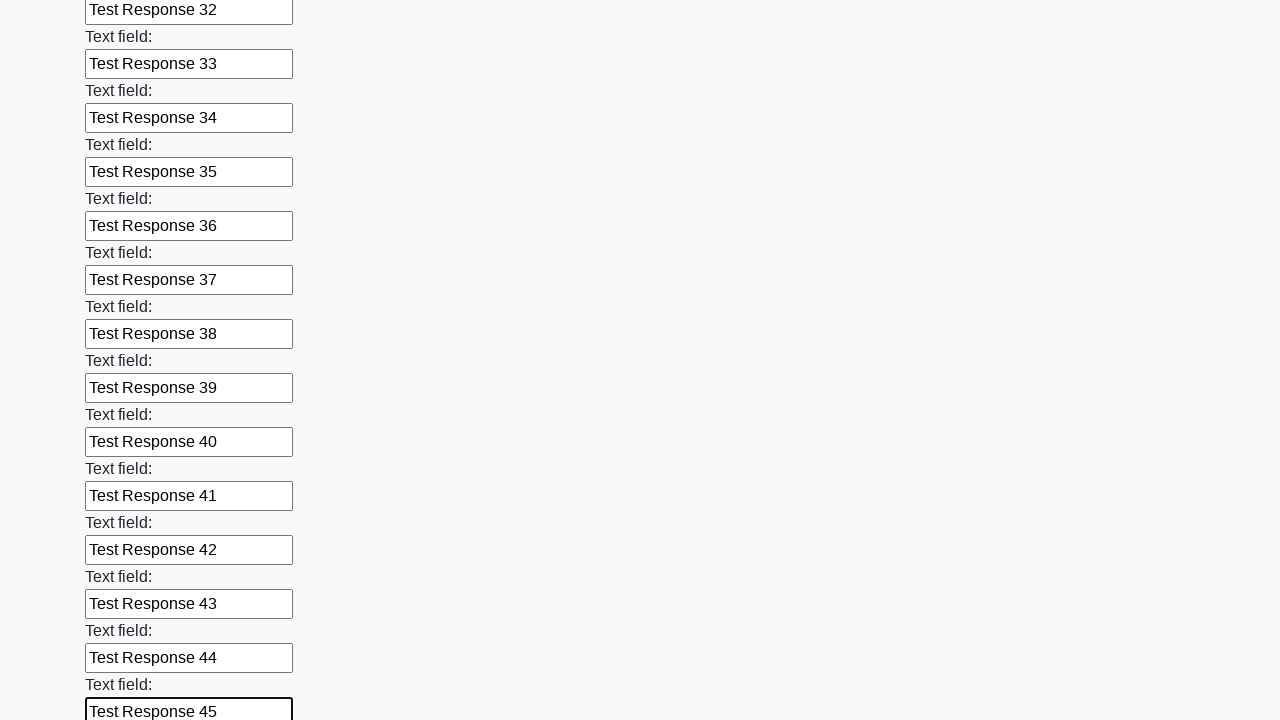

Filled input field 46 of 100 with 'Test Response 46' on input >> nth=45
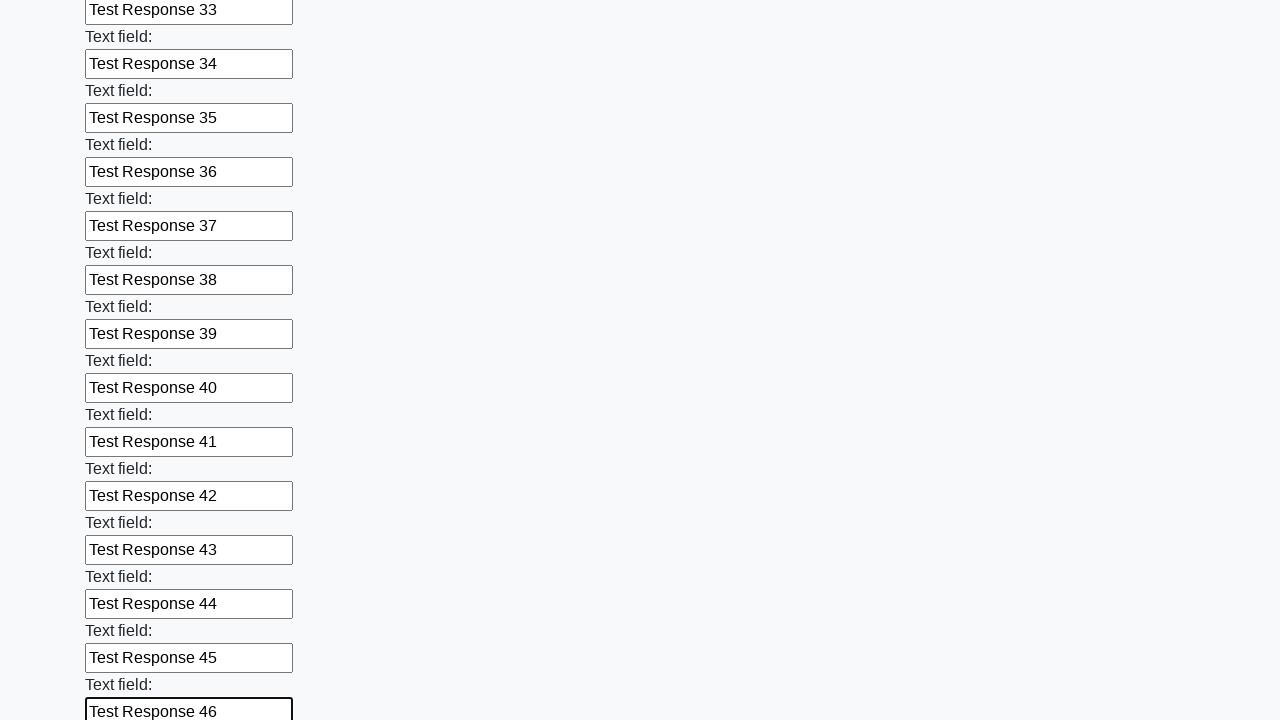

Filled input field 47 of 100 with 'Test Response 47' on input >> nth=46
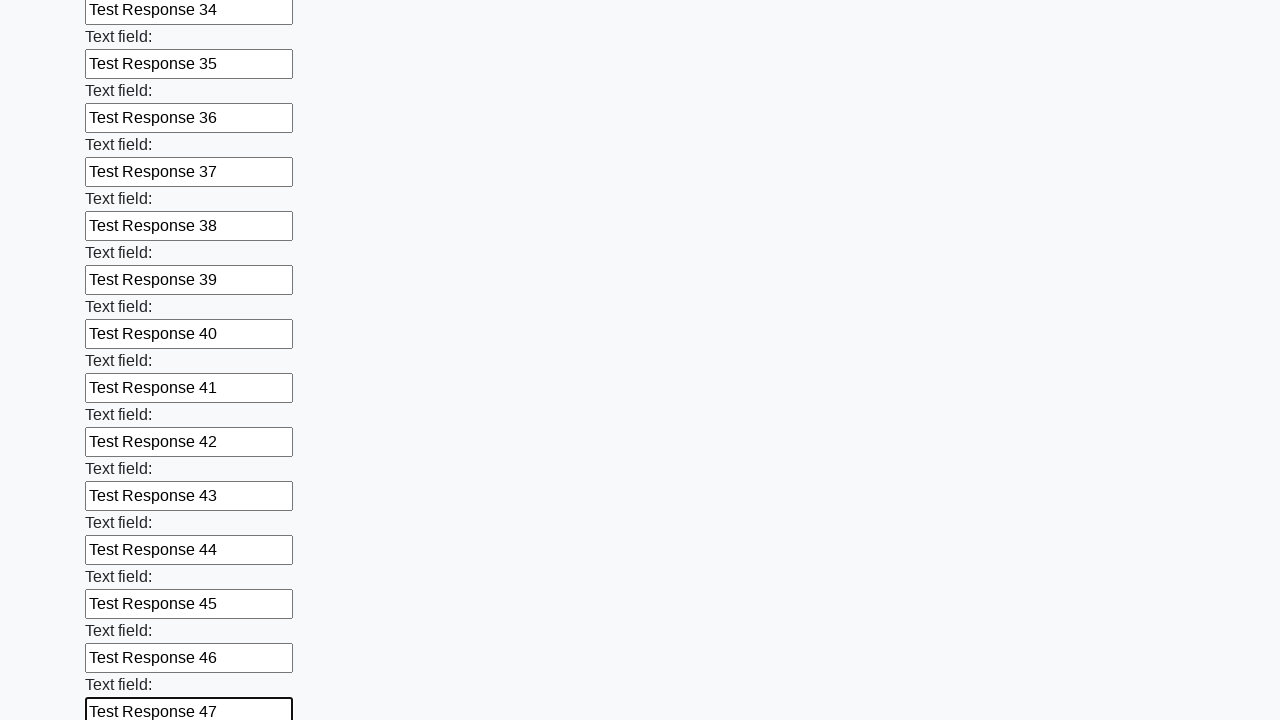

Filled input field 48 of 100 with 'Test Response 48' on input >> nth=47
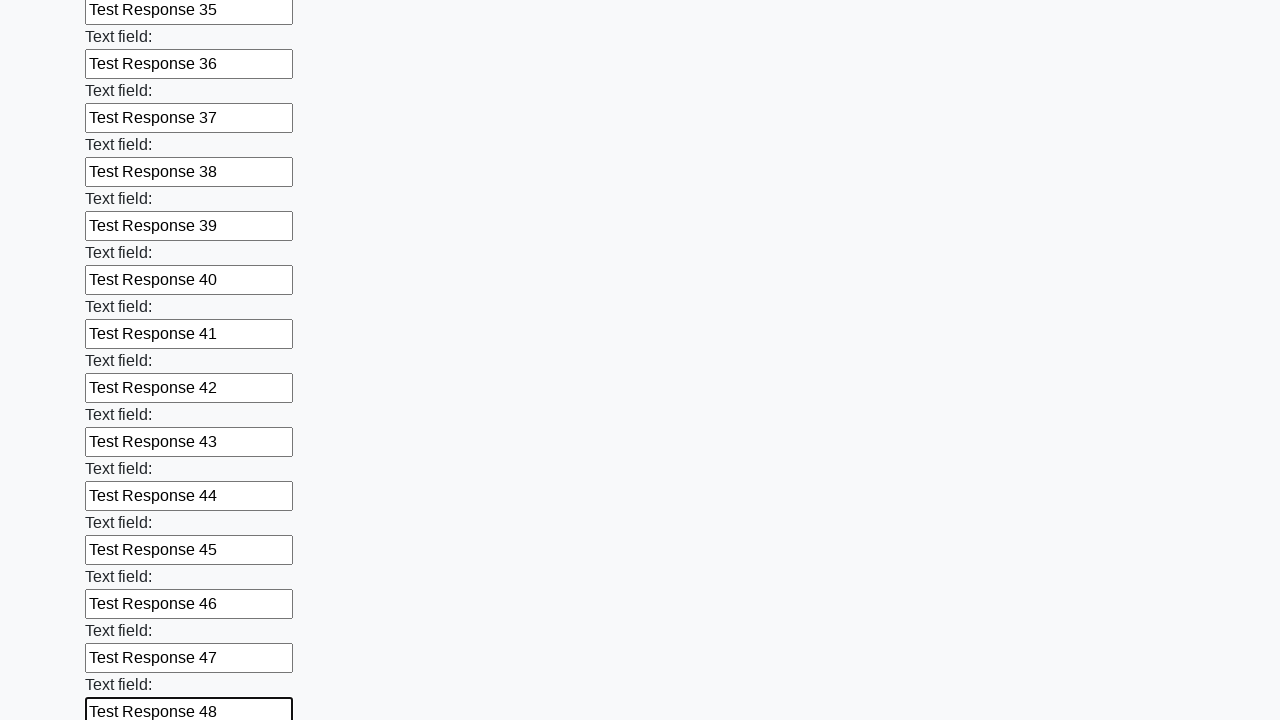

Filled input field 49 of 100 with 'Test Response 49' on input >> nth=48
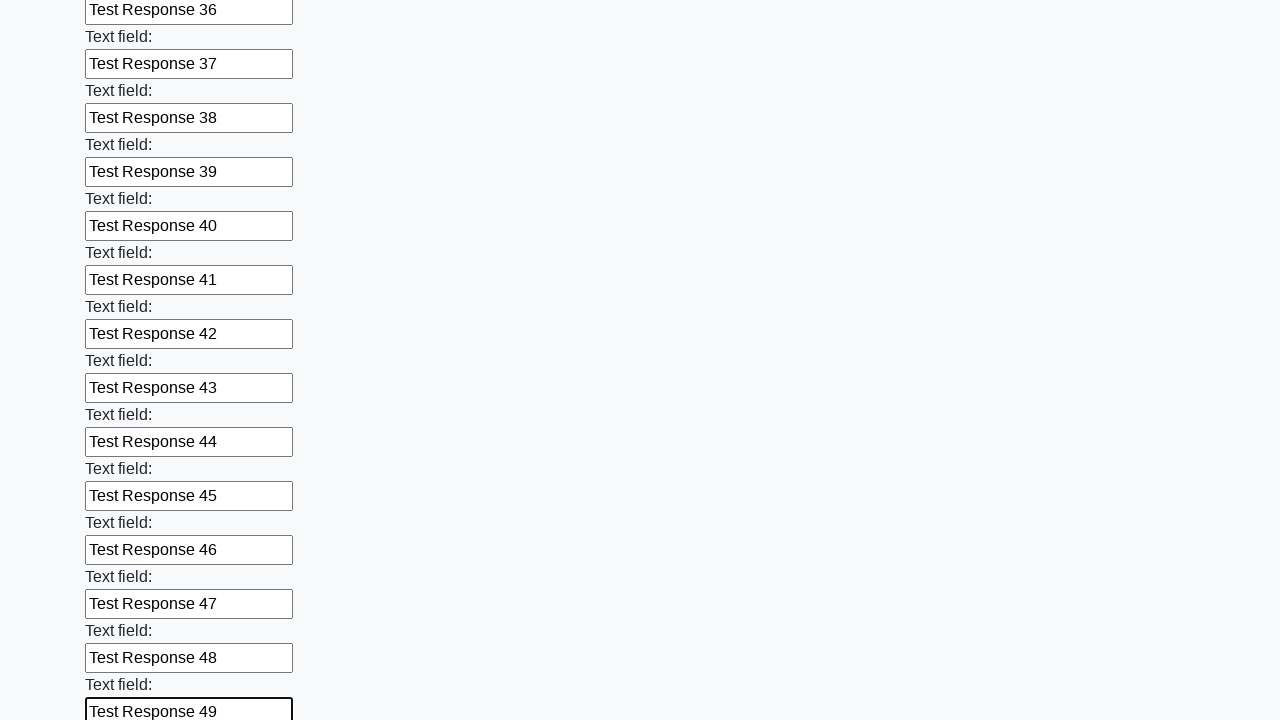

Filled input field 50 of 100 with 'Test Response 50' on input >> nth=49
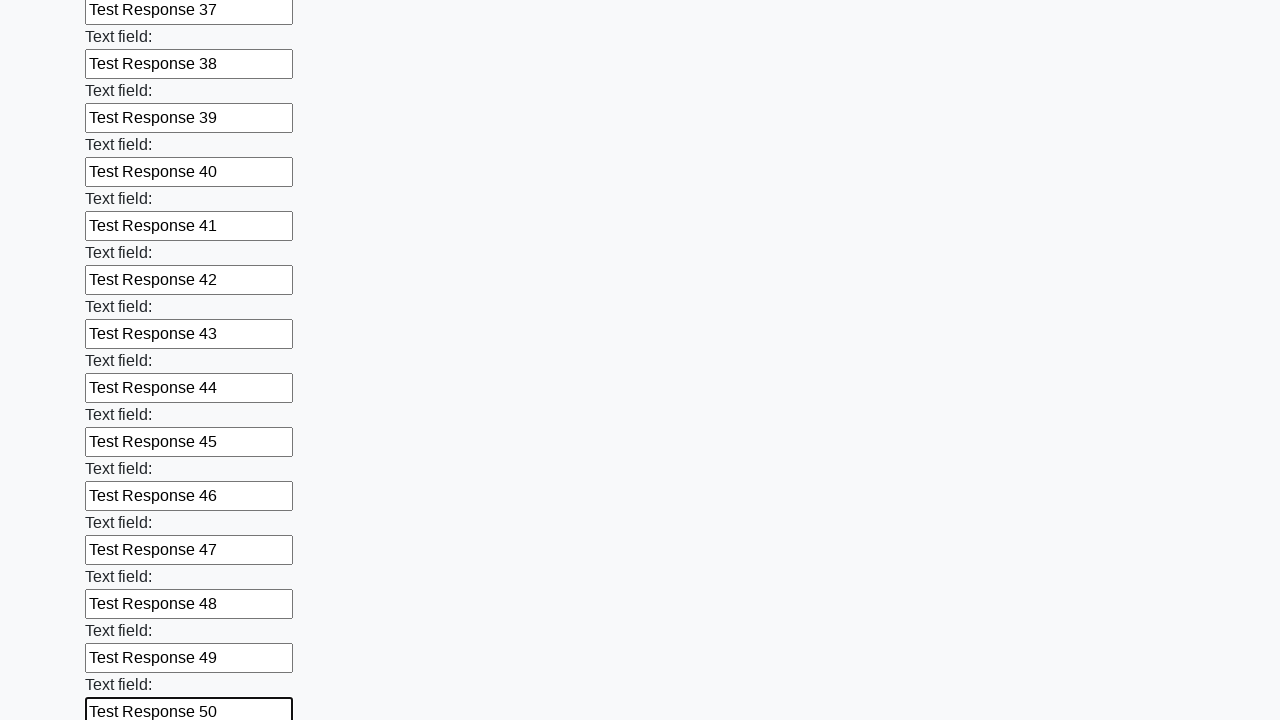

Filled input field 51 of 100 with 'Test Response 51' on input >> nth=50
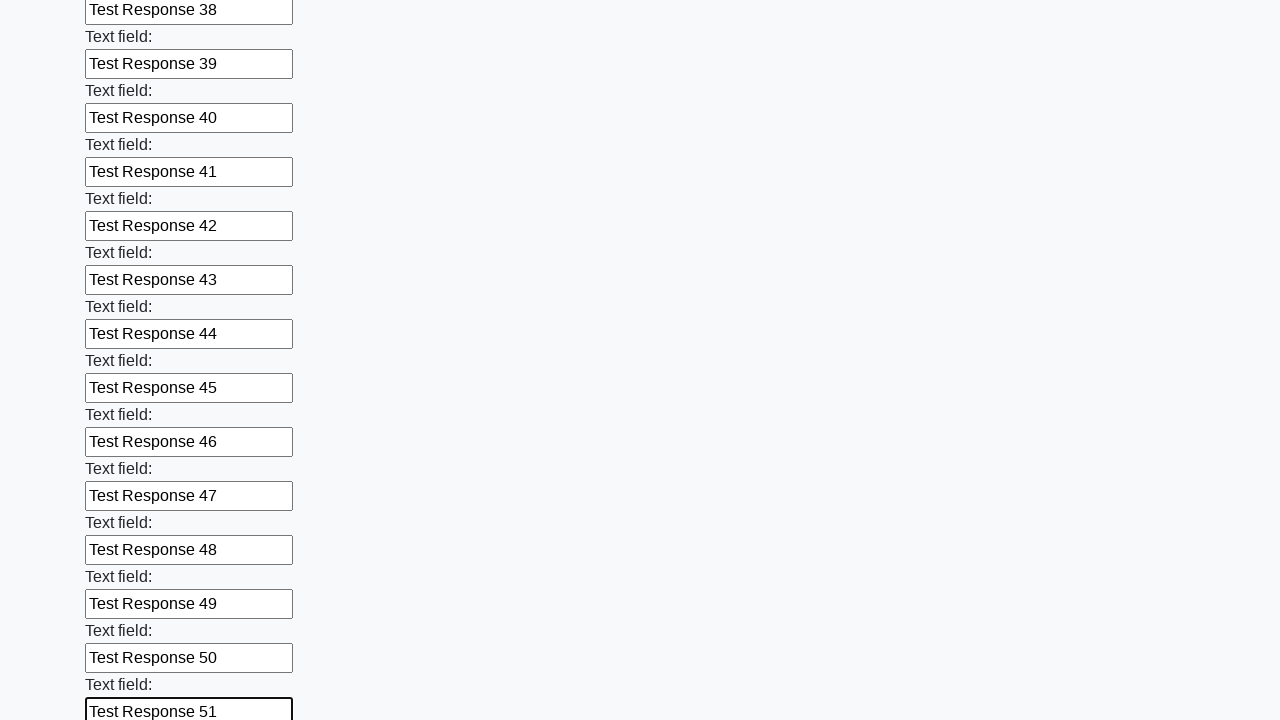

Filled input field 52 of 100 with 'Test Response 52' on input >> nth=51
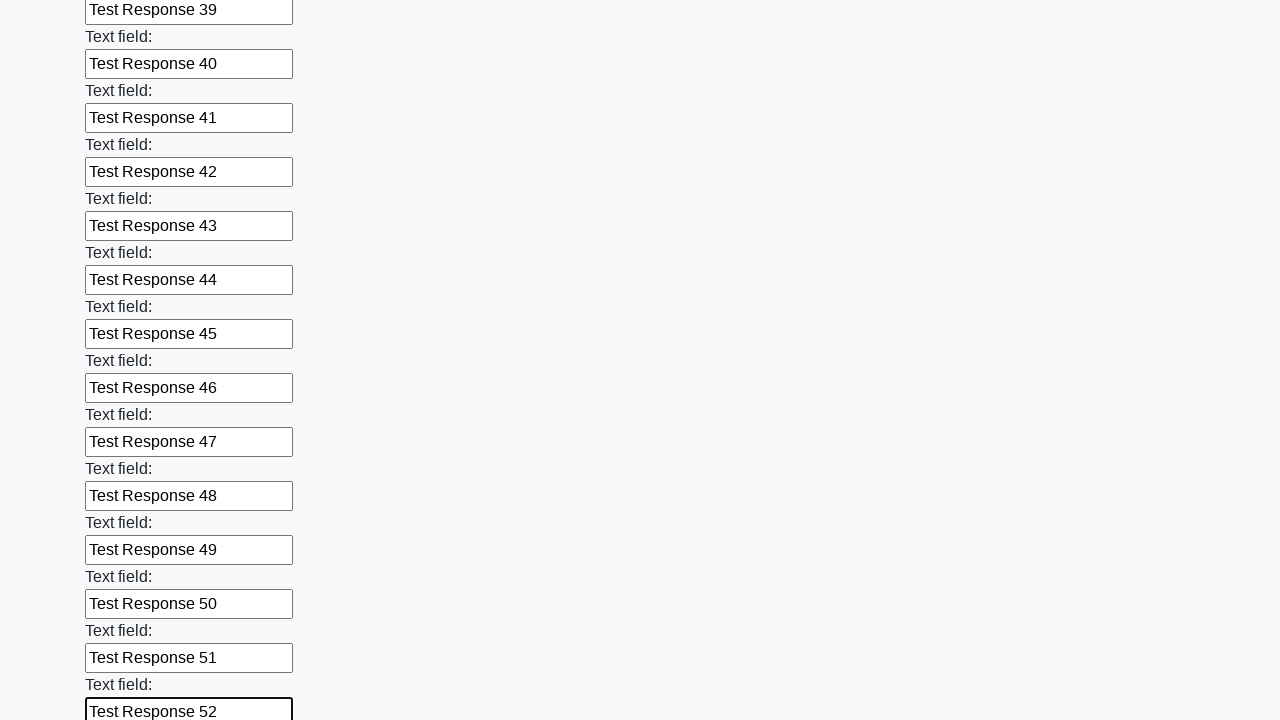

Filled input field 53 of 100 with 'Test Response 53' on input >> nth=52
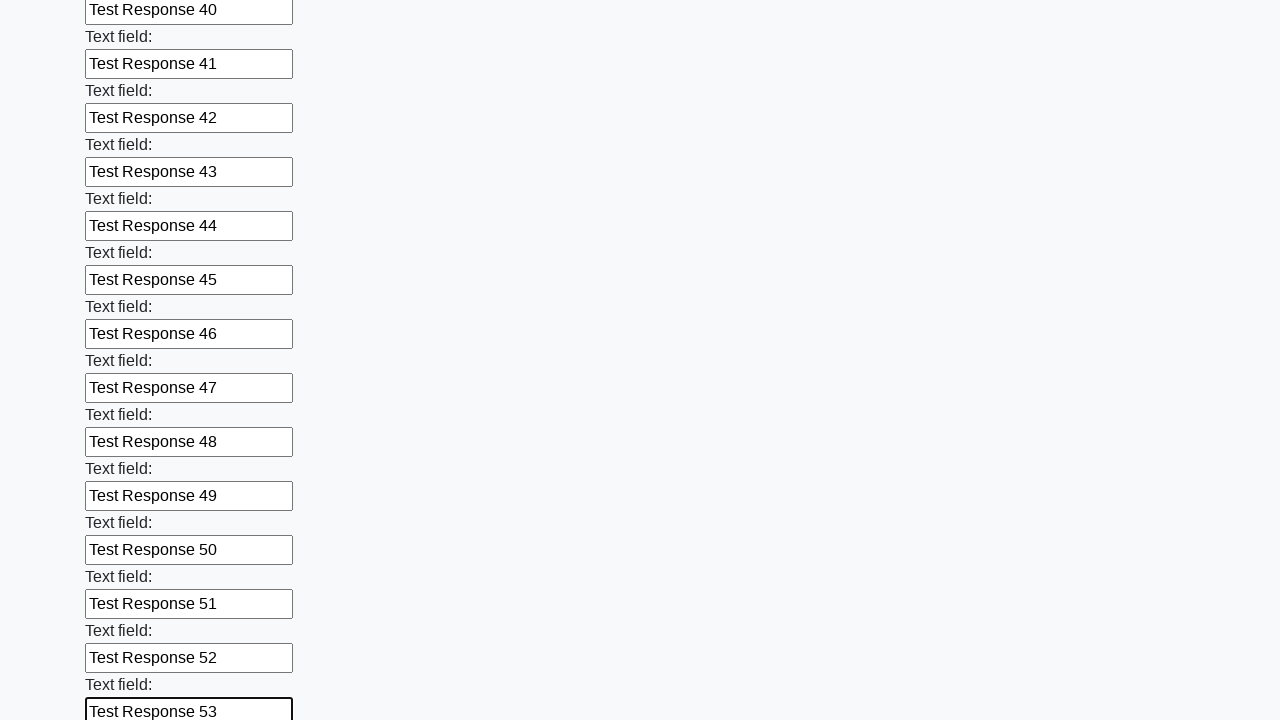

Filled input field 54 of 100 with 'Test Response 54' on input >> nth=53
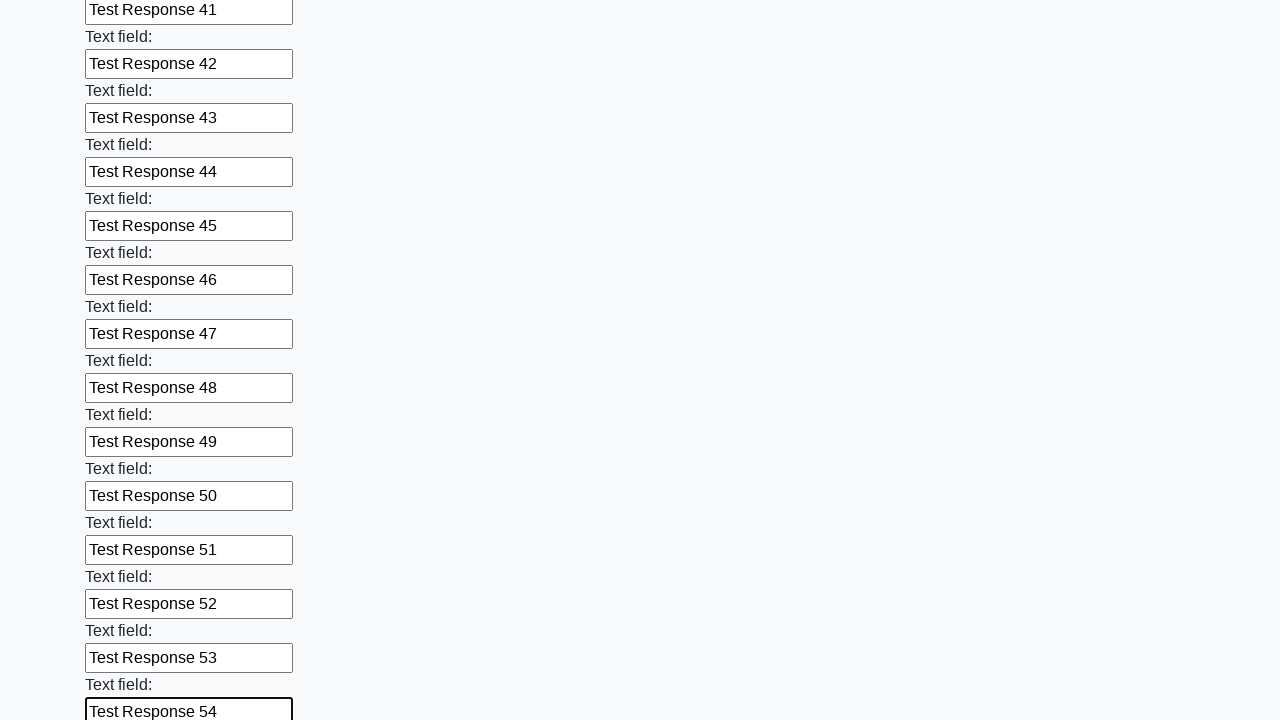

Filled input field 55 of 100 with 'Test Response 55' on input >> nth=54
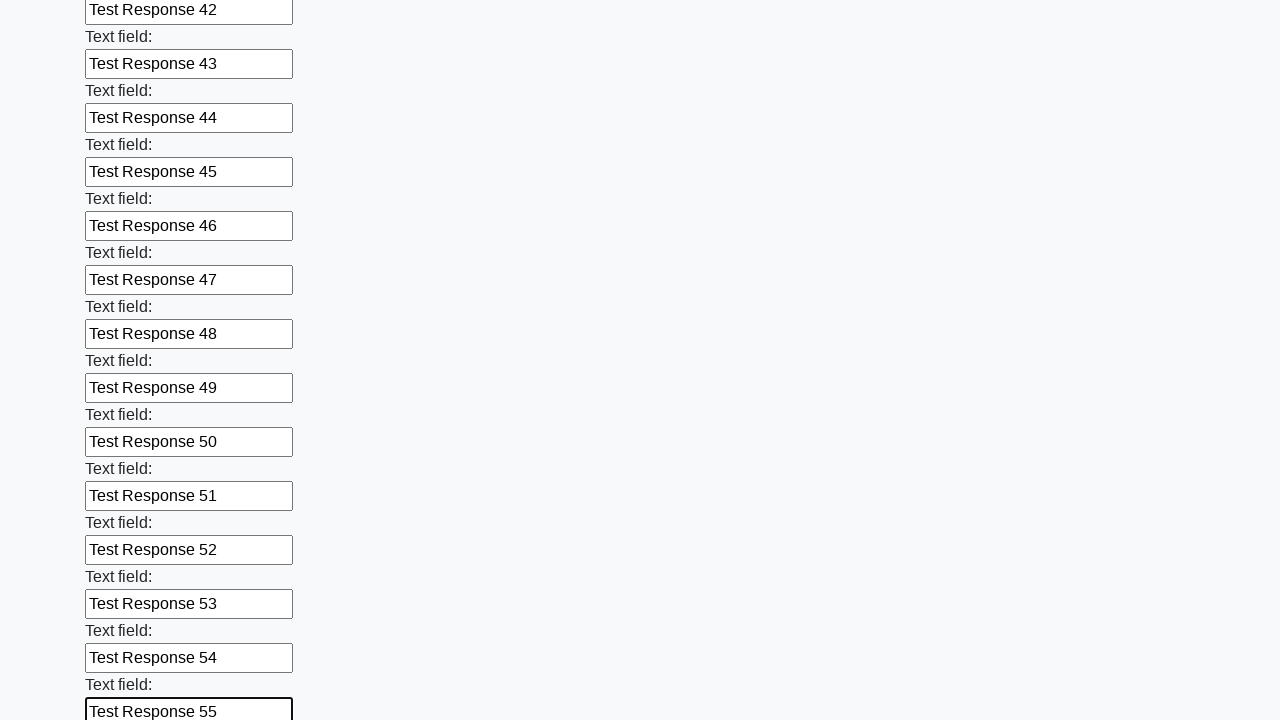

Filled input field 56 of 100 with 'Test Response 56' on input >> nth=55
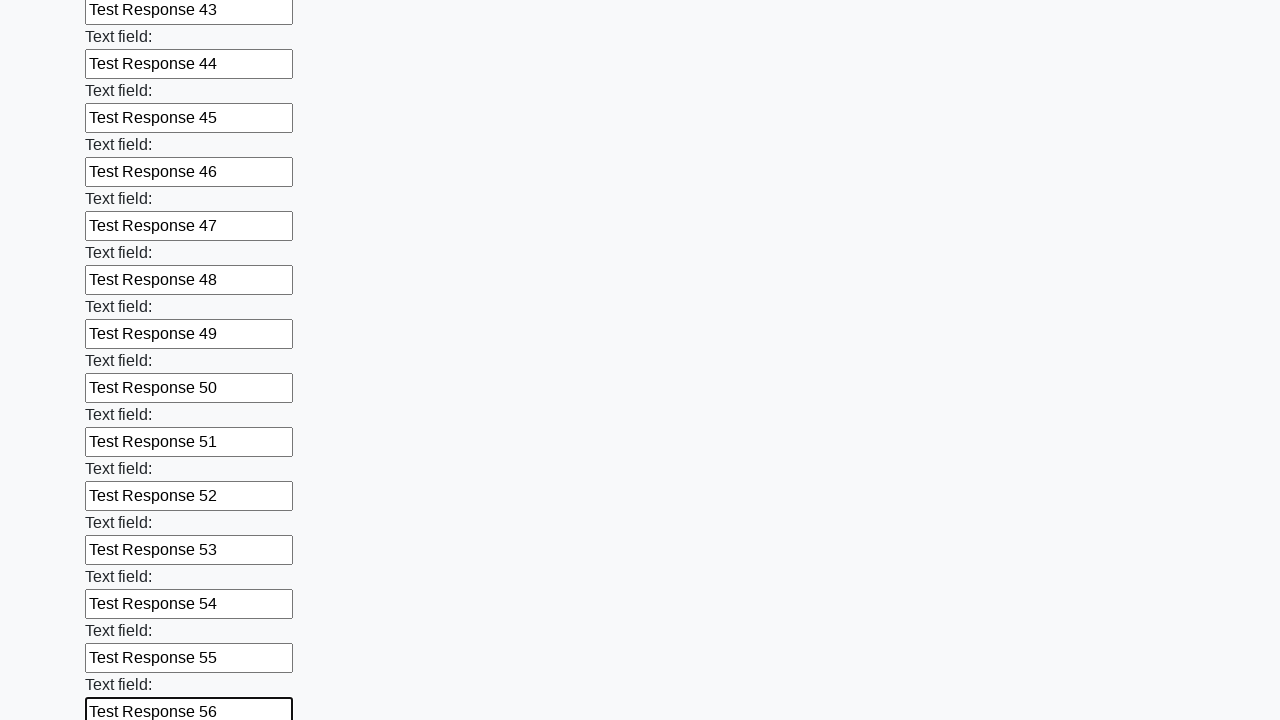

Filled input field 57 of 100 with 'Test Response 57' on input >> nth=56
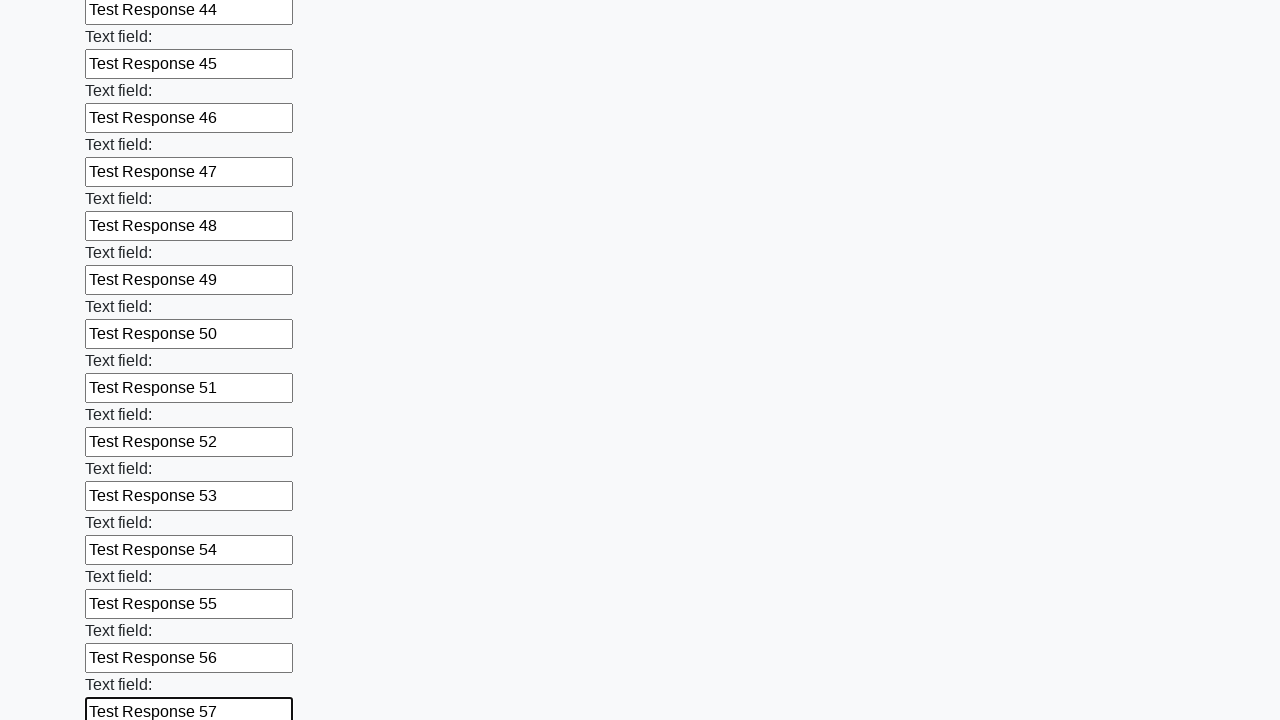

Filled input field 58 of 100 with 'Test Response 58' on input >> nth=57
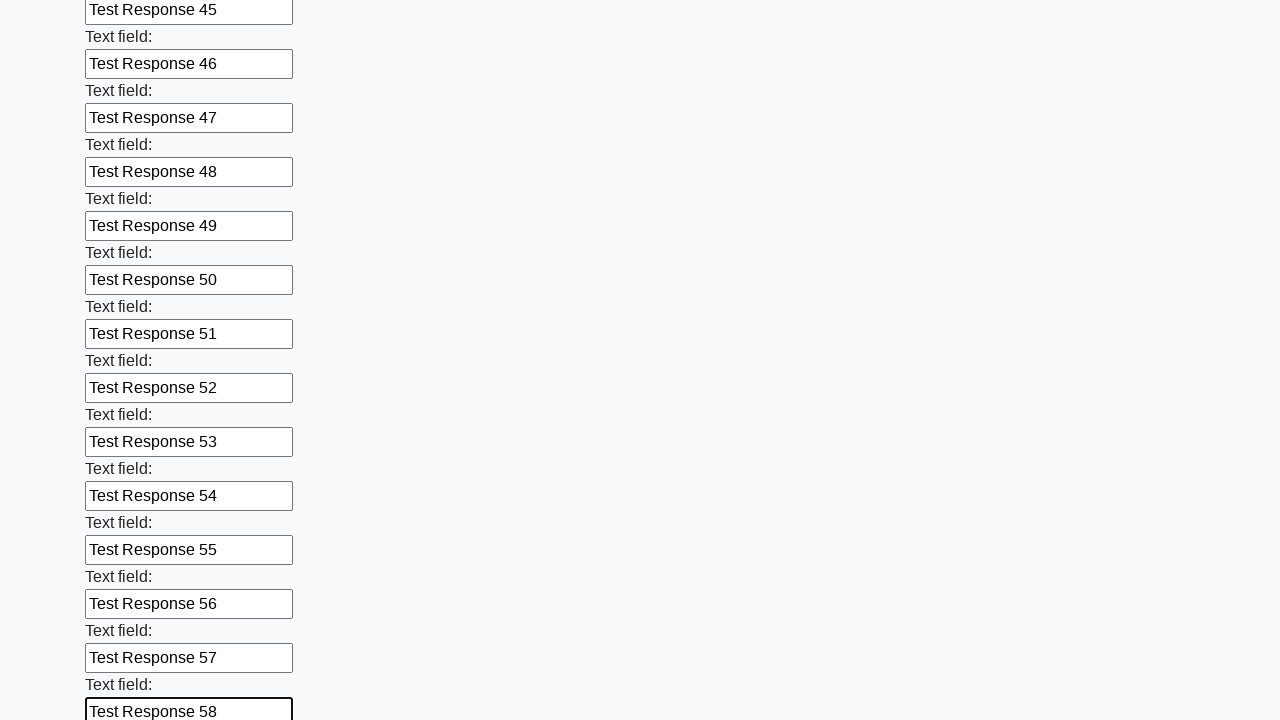

Filled input field 59 of 100 with 'Test Response 59' on input >> nth=58
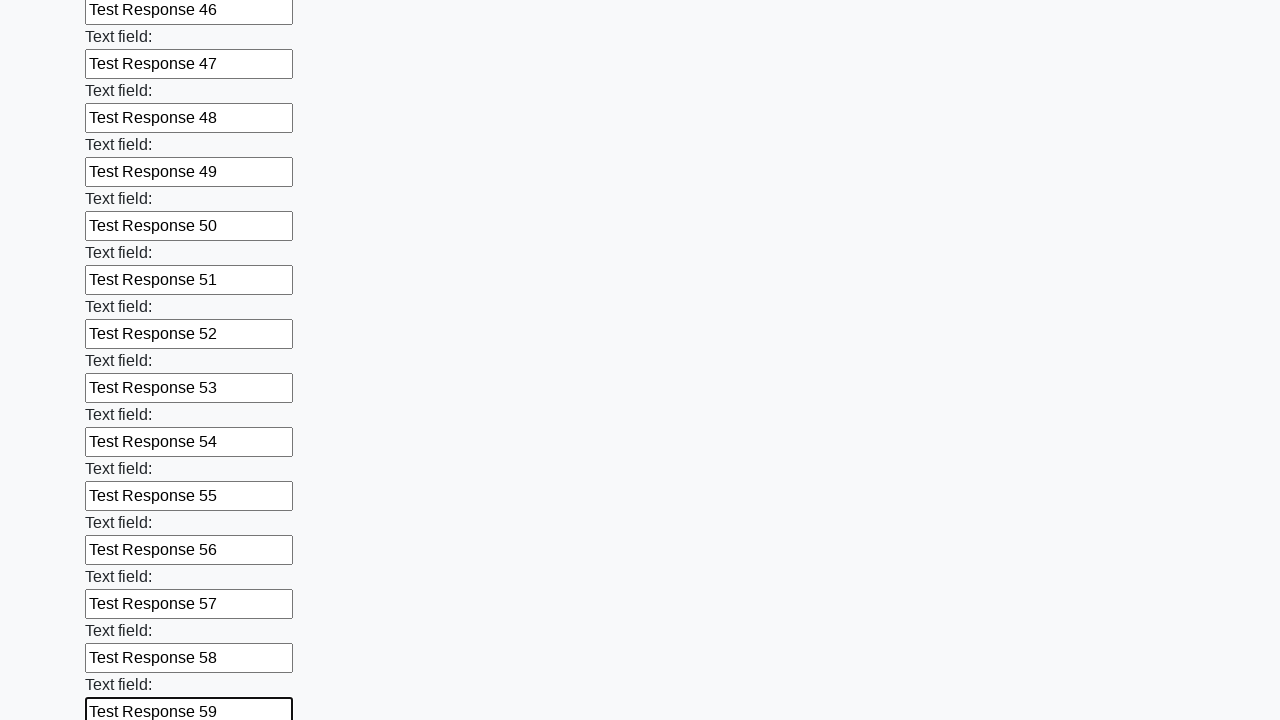

Filled input field 60 of 100 with 'Test Response 60' on input >> nth=59
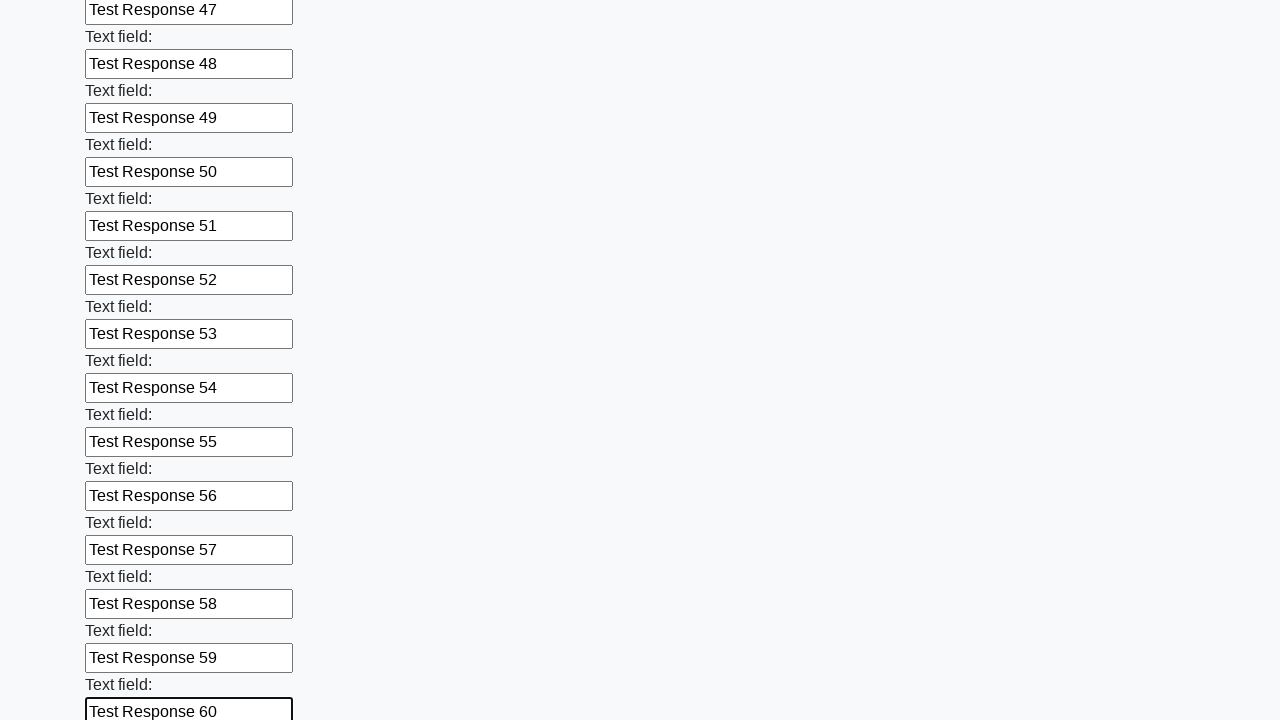

Filled input field 61 of 100 with 'Test Response 61' on input >> nth=60
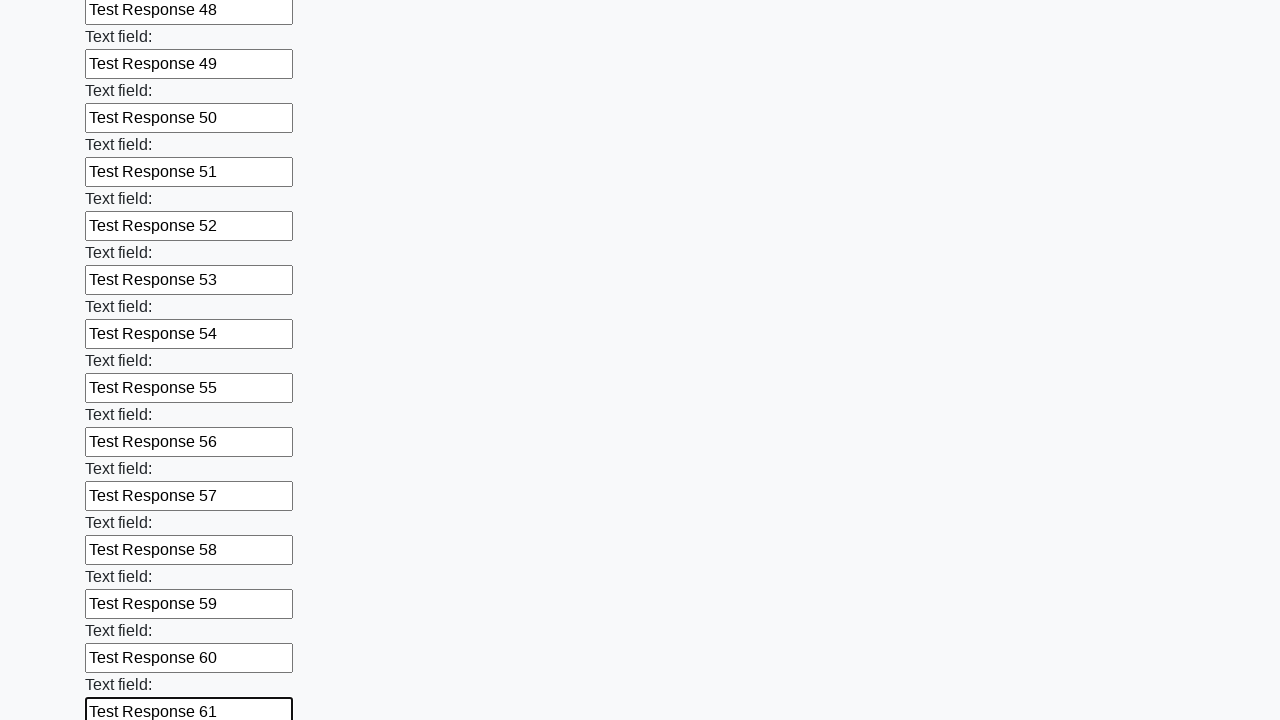

Filled input field 62 of 100 with 'Test Response 62' on input >> nth=61
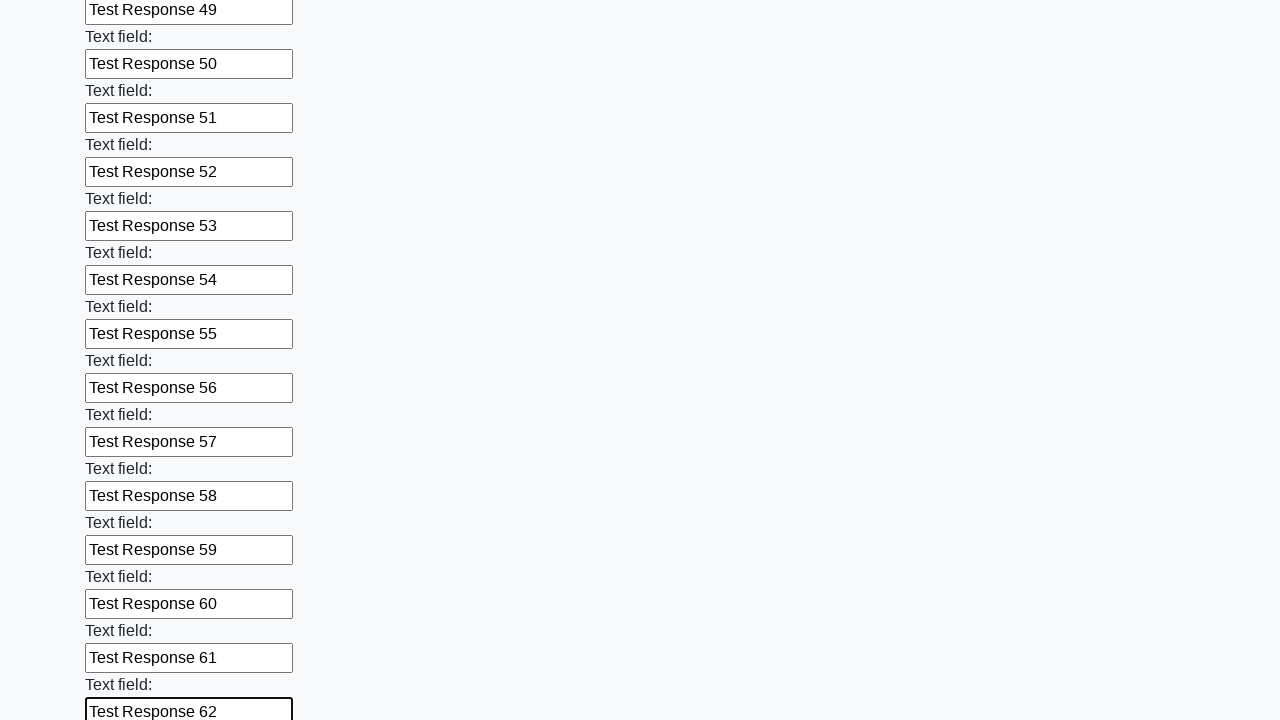

Filled input field 63 of 100 with 'Test Response 63' on input >> nth=62
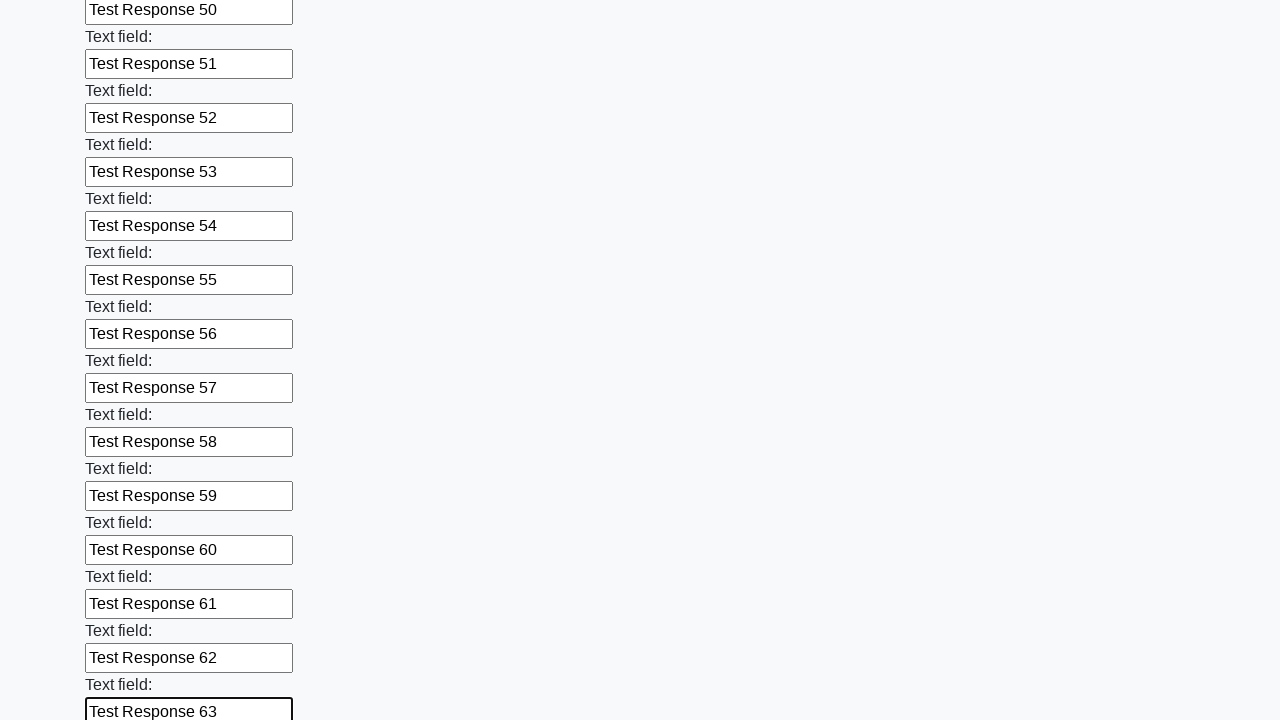

Filled input field 64 of 100 with 'Test Response 64' on input >> nth=63
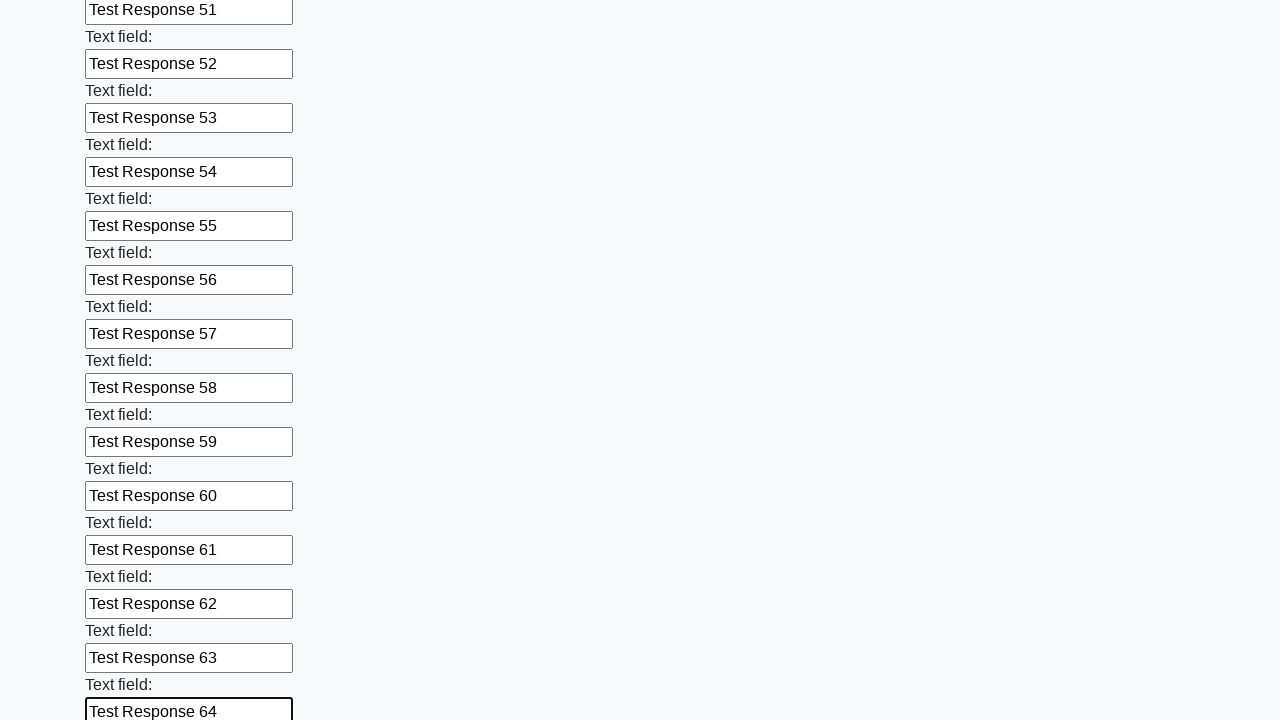

Filled input field 65 of 100 with 'Test Response 65' on input >> nth=64
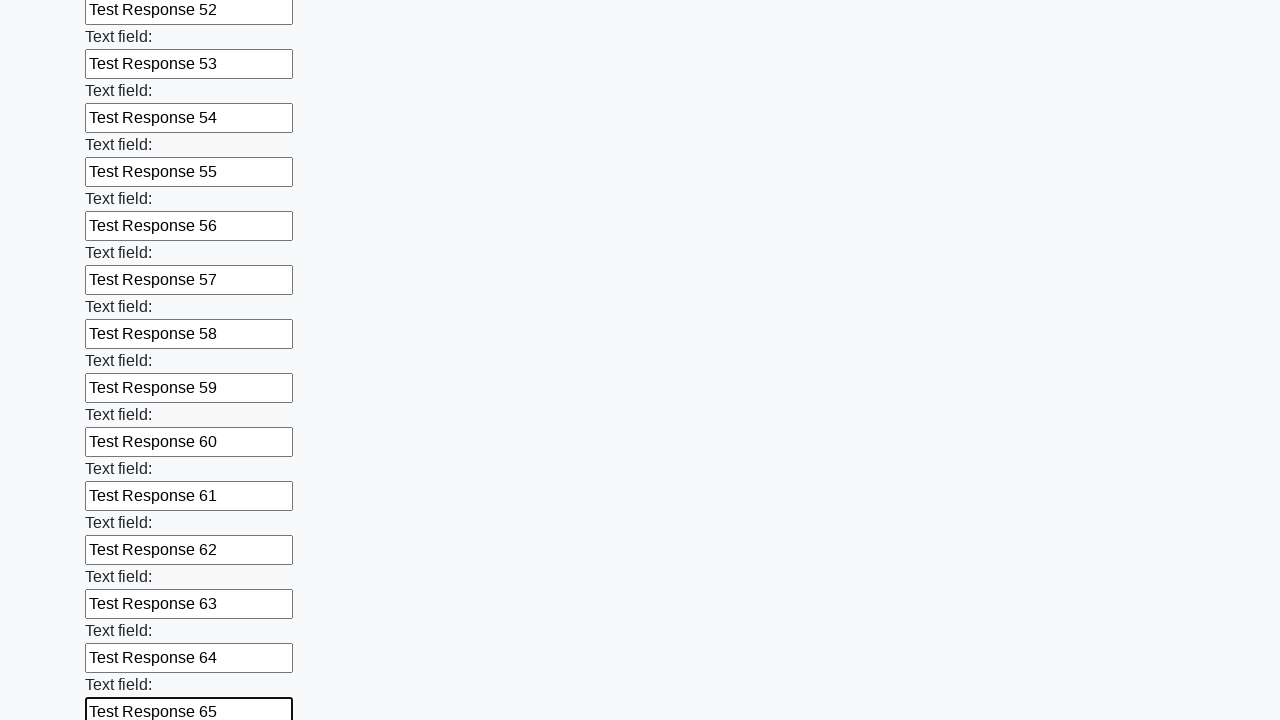

Filled input field 66 of 100 with 'Test Response 66' on input >> nth=65
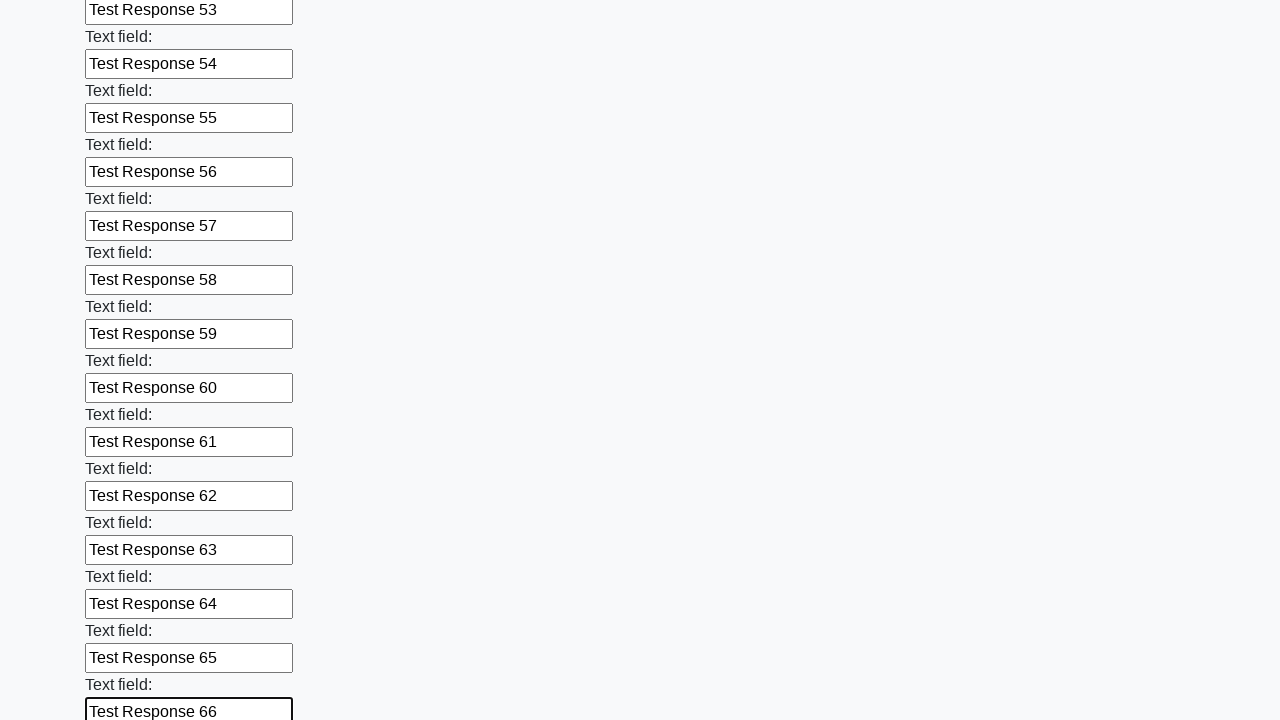

Filled input field 67 of 100 with 'Test Response 67' on input >> nth=66
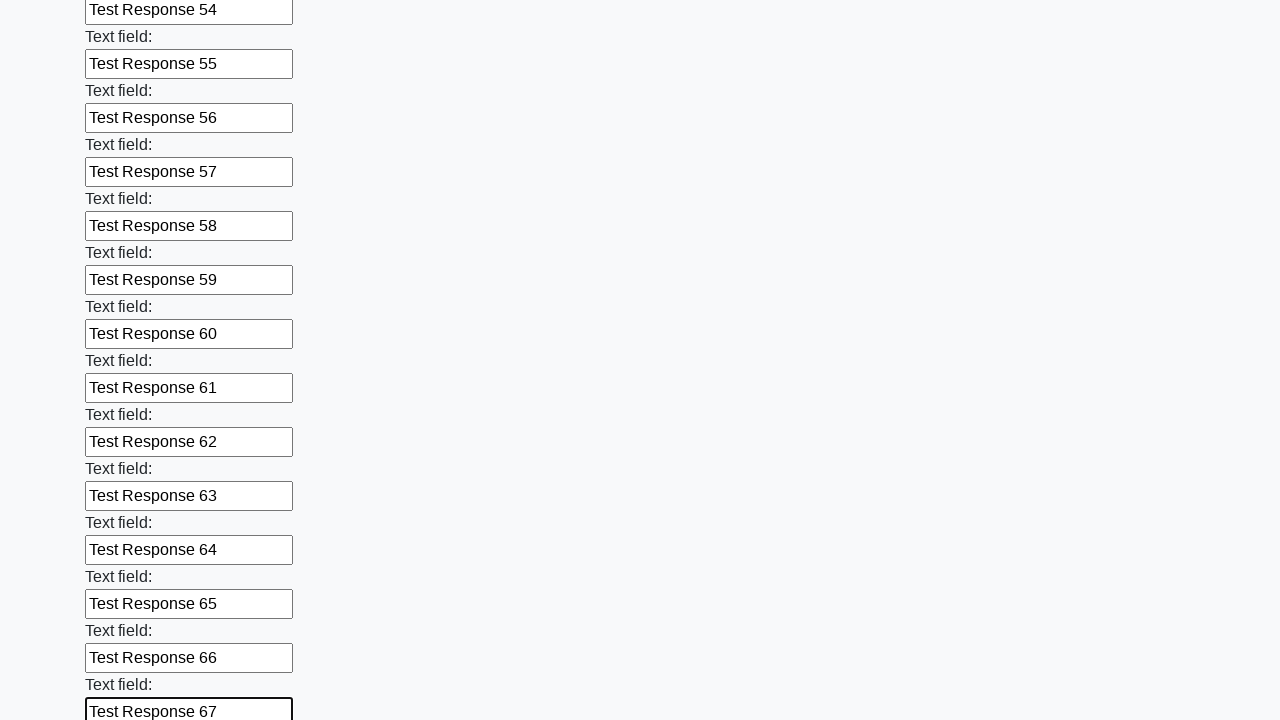

Filled input field 68 of 100 with 'Test Response 68' on input >> nth=67
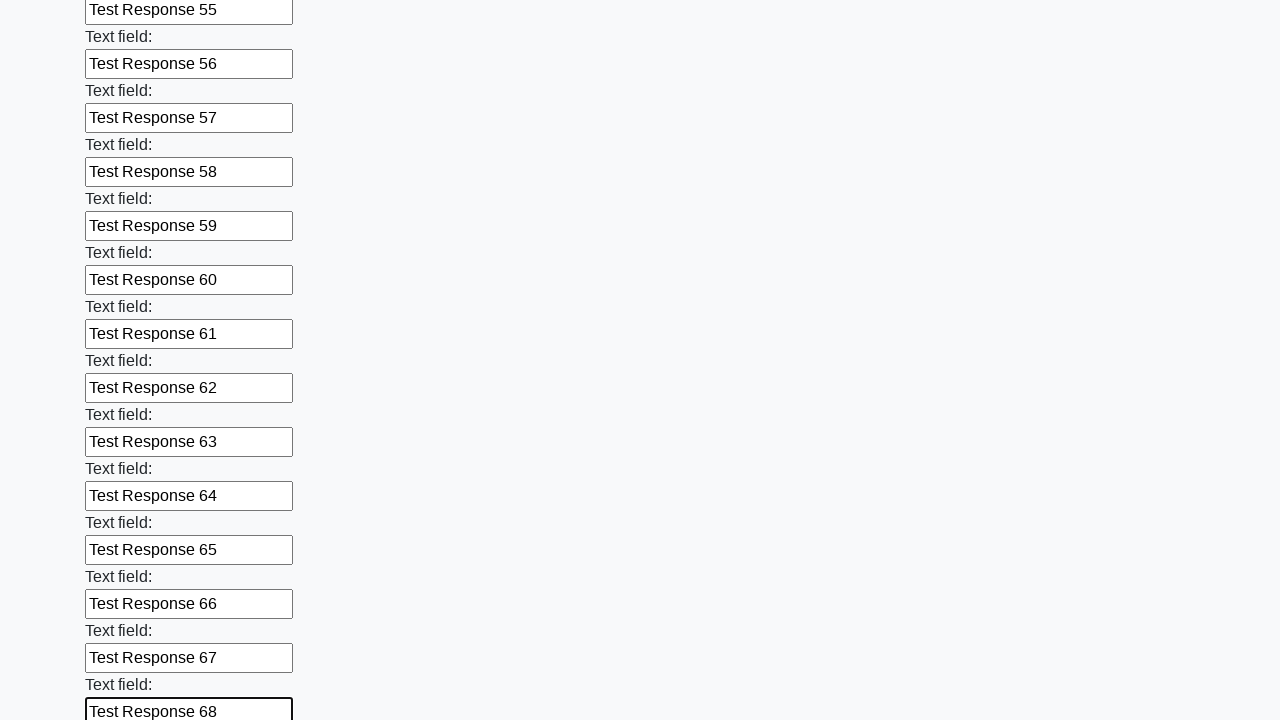

Filled input field 69 of 100 with 'Test Response 69' on input >> nth=68
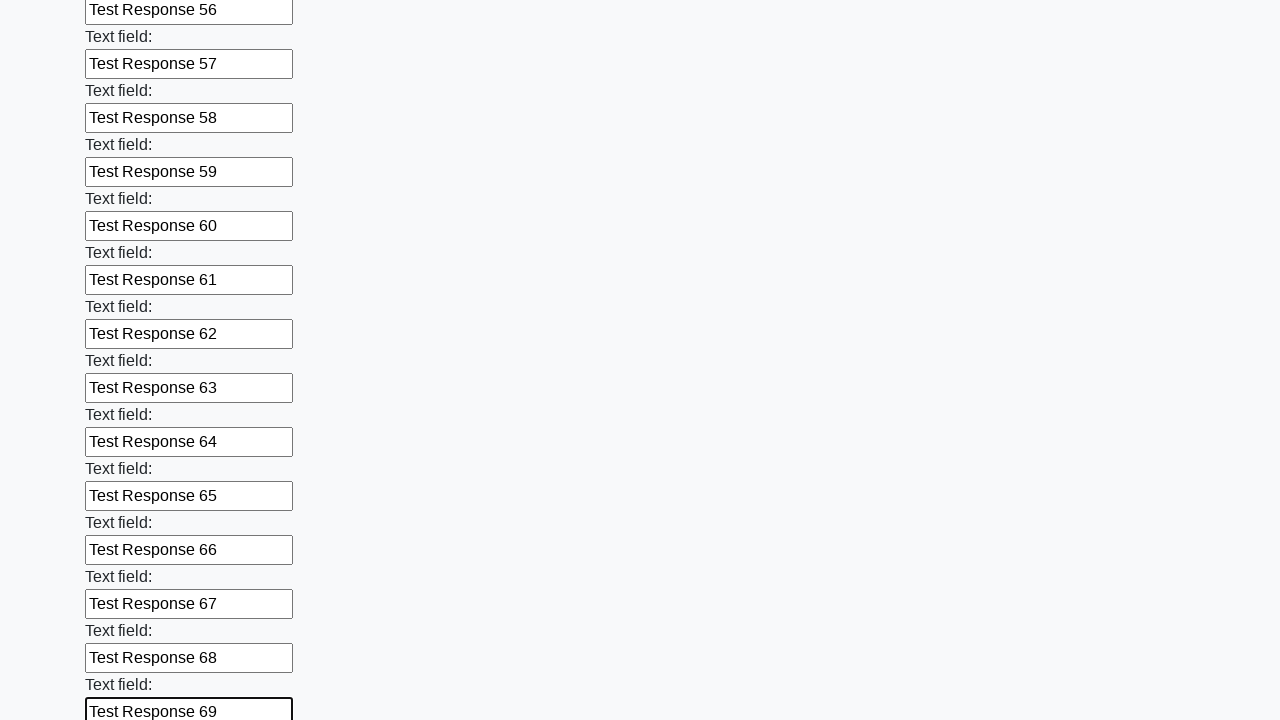

Filled input field 70 of 100 with 'Test Response 70' on input >> nth=69
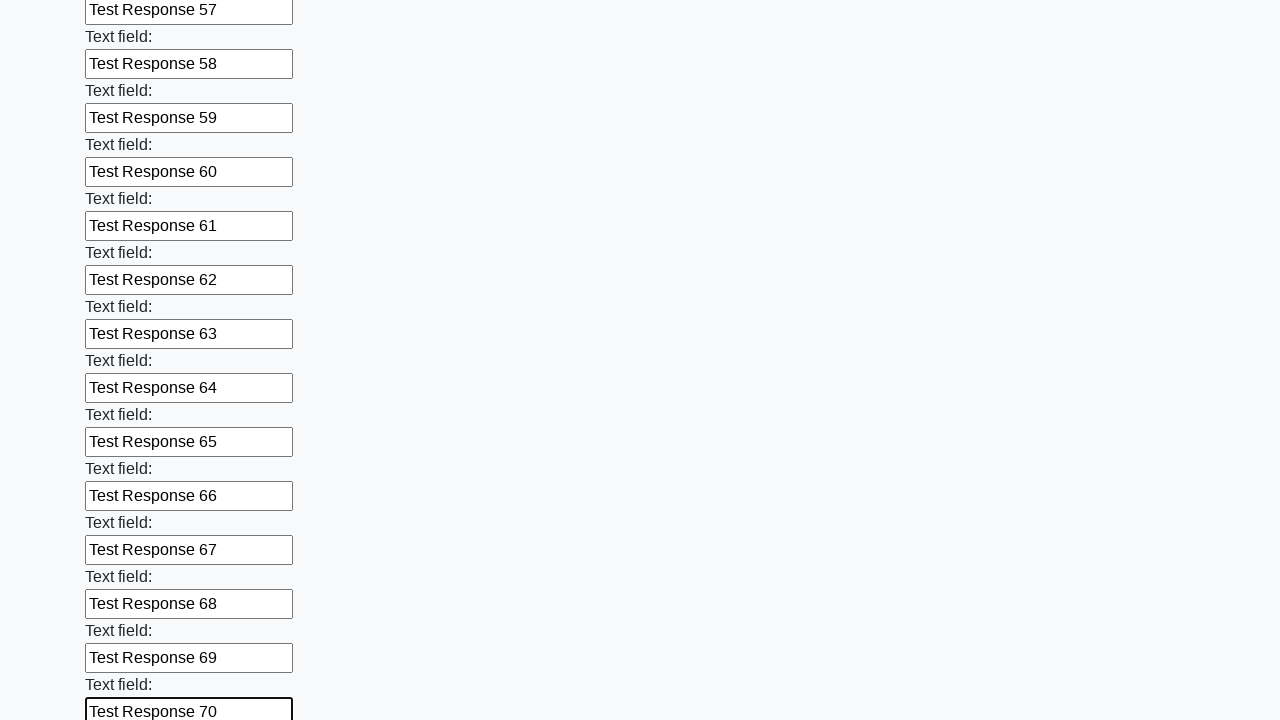

Filled input field 71 of 100 with 'Test Response 71' on input >> nth=70
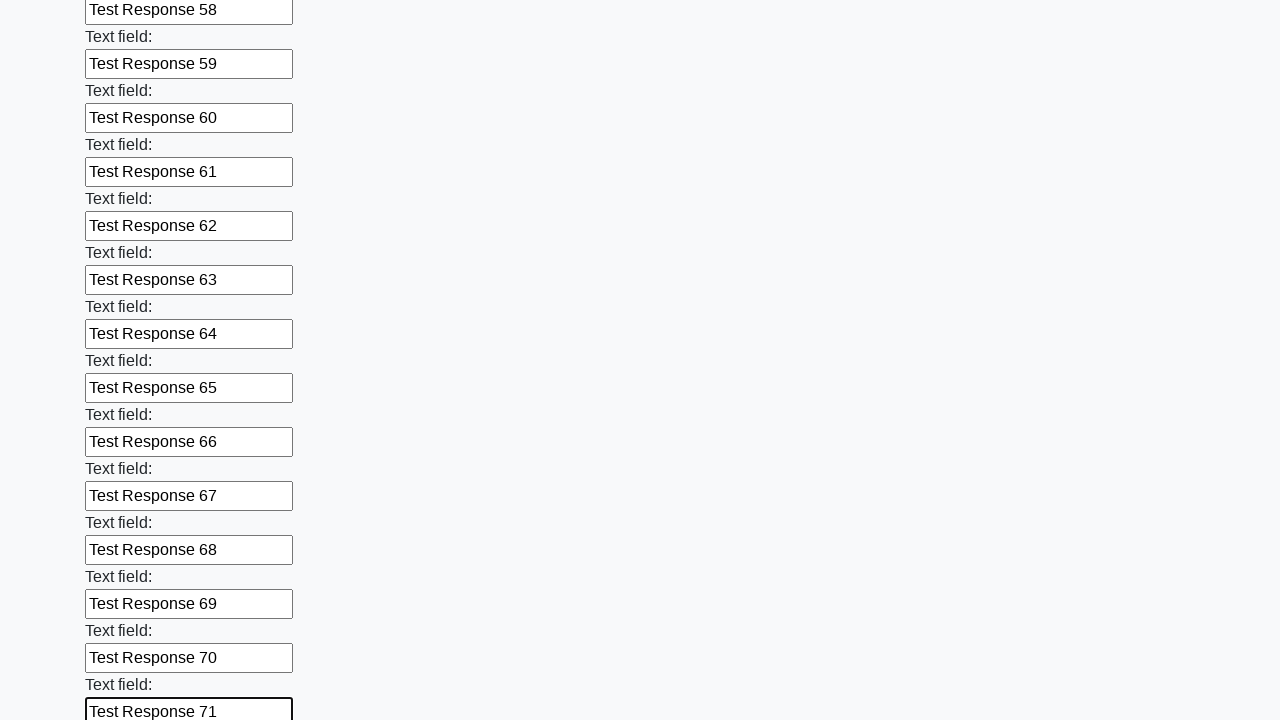

Filled input field 72 of 100 with 'Test Response 72' on input >> nth=71
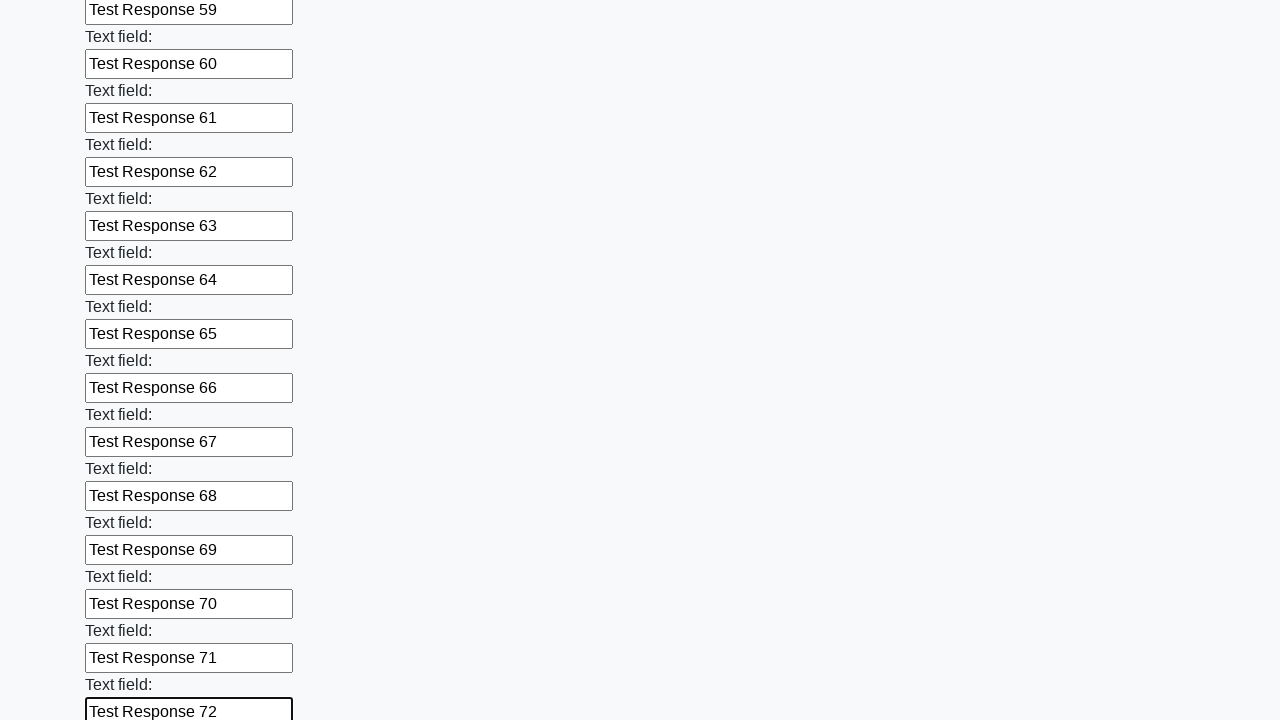

Filled input field 73 of 100 with 'Test Response 73' on input >> nth=72
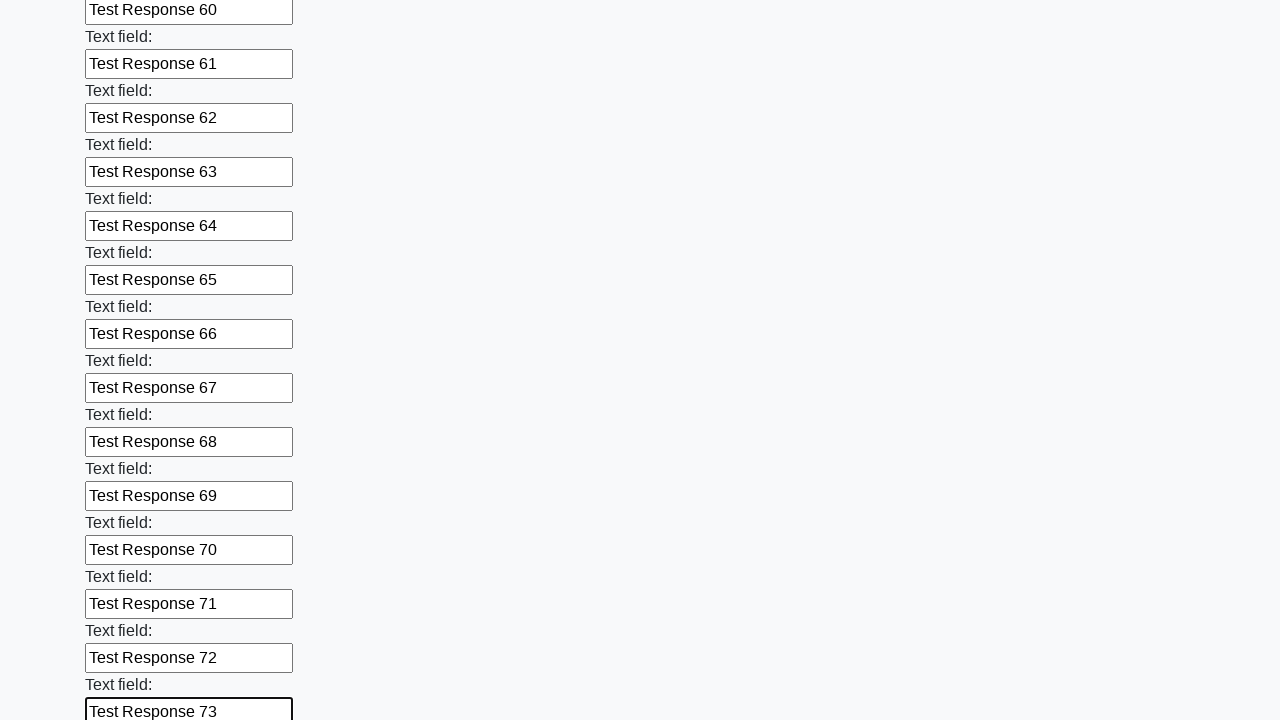

Filled input field 74 of 100 with 'Test Response 74' on input >> nth=73
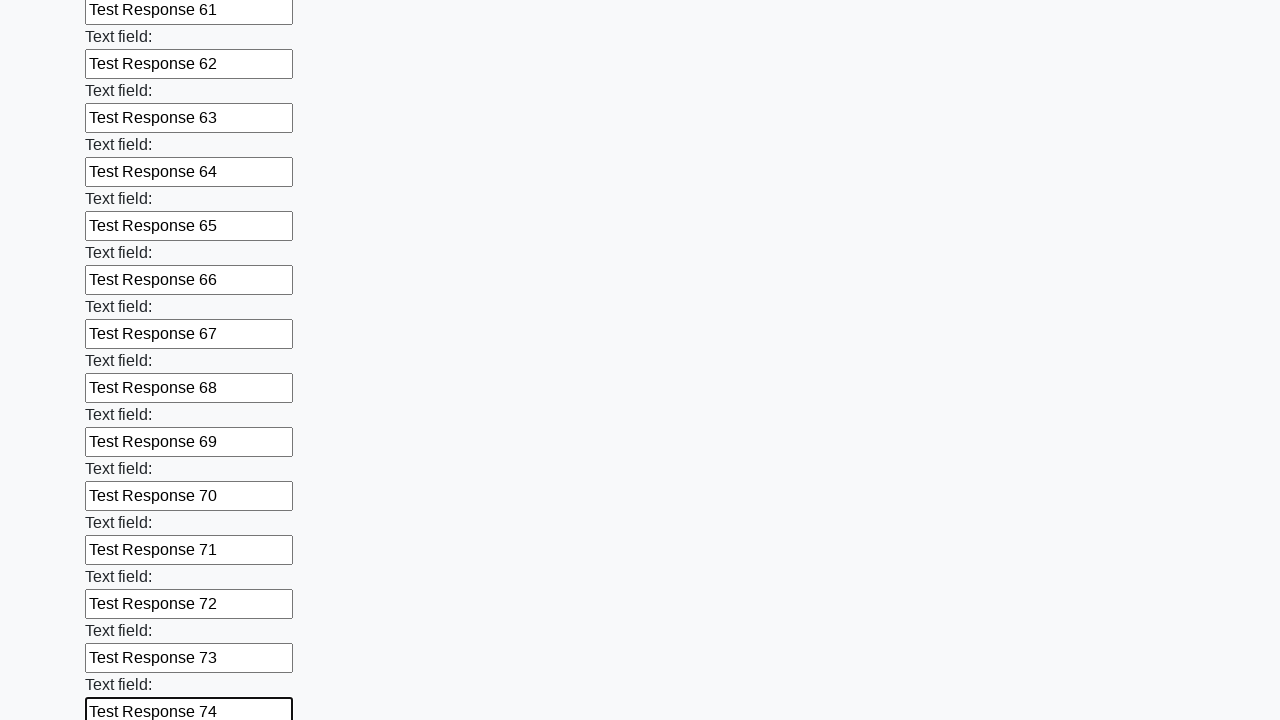

Filled input field 75 of 100 with 'Test Response 75' on input >> nth=74
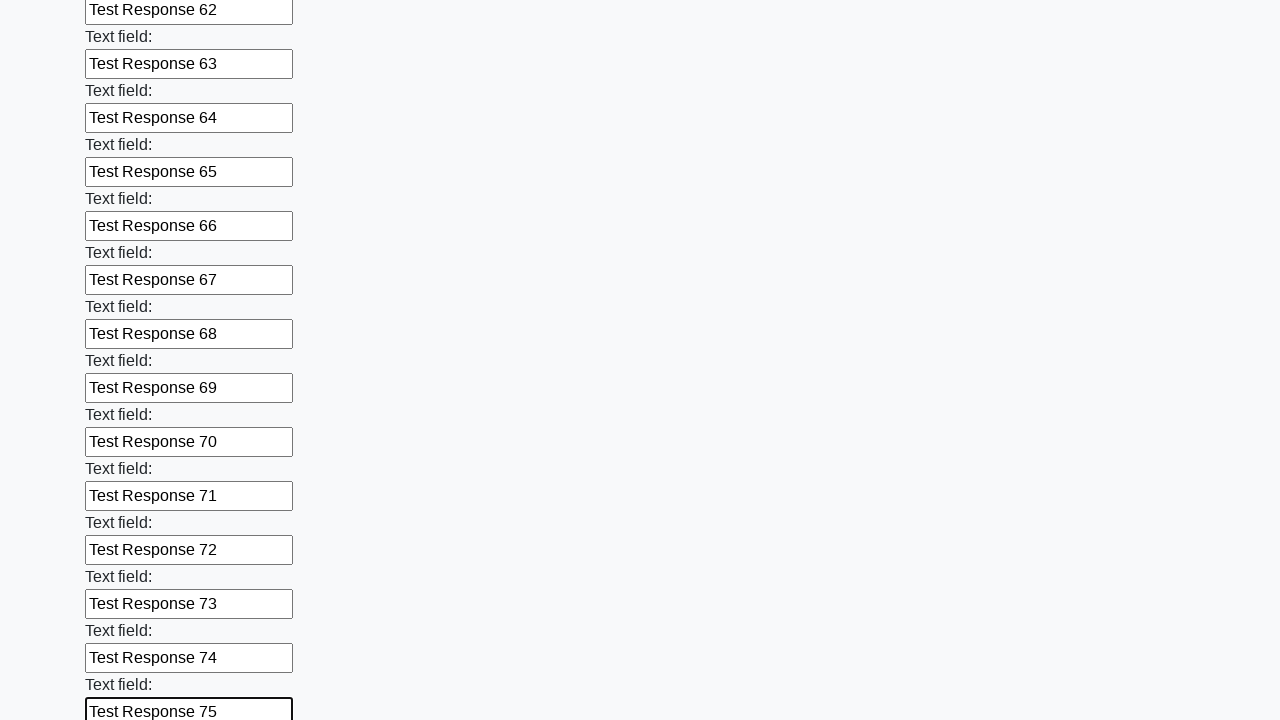

Filled input field 76 of 100 with 'Test Response 76' on input >> nth=75
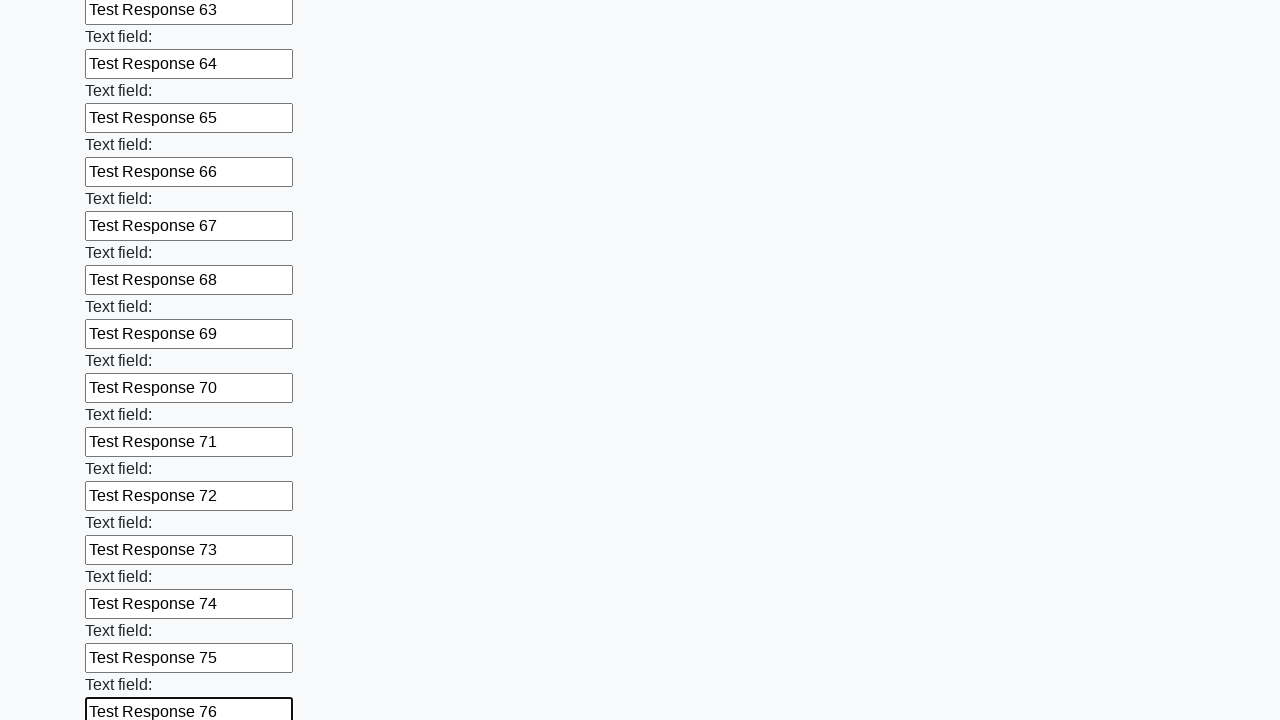

Filled input field 77 of 100 with 'Test Response 77' on input >> nth=76
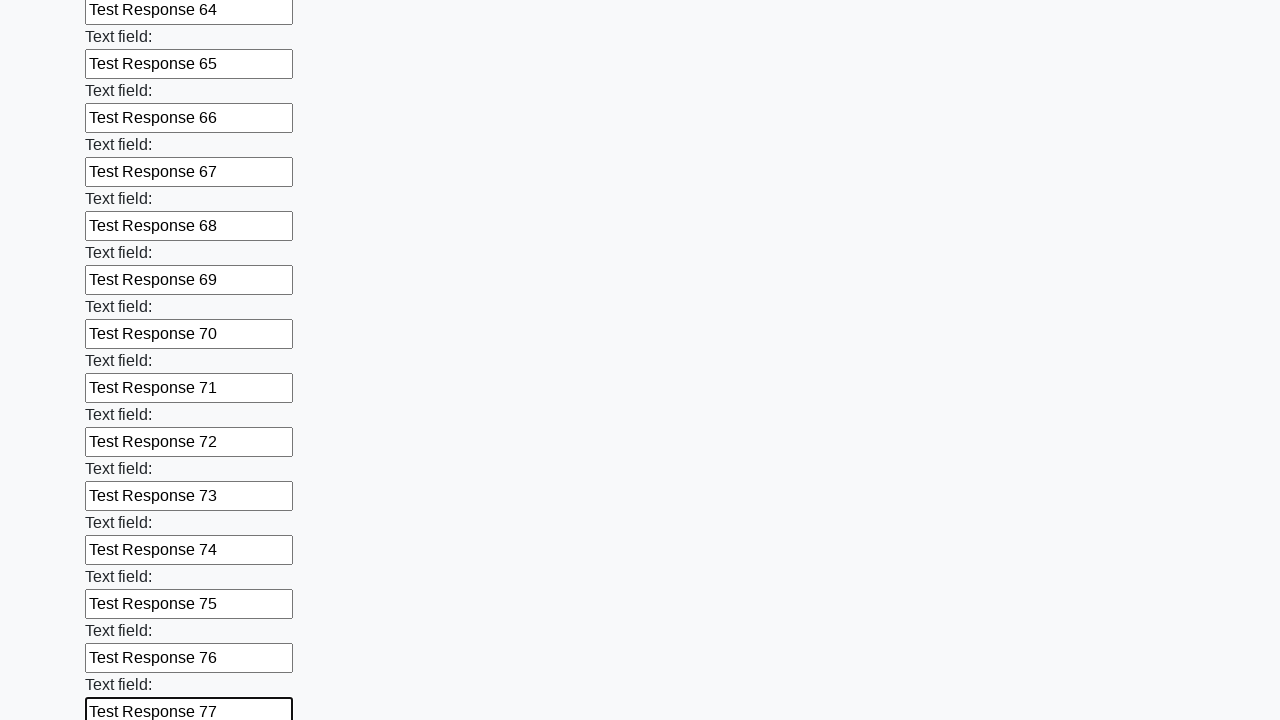

Filled input field 78 of 100 with 'Test Response 78' on input >> nth=77
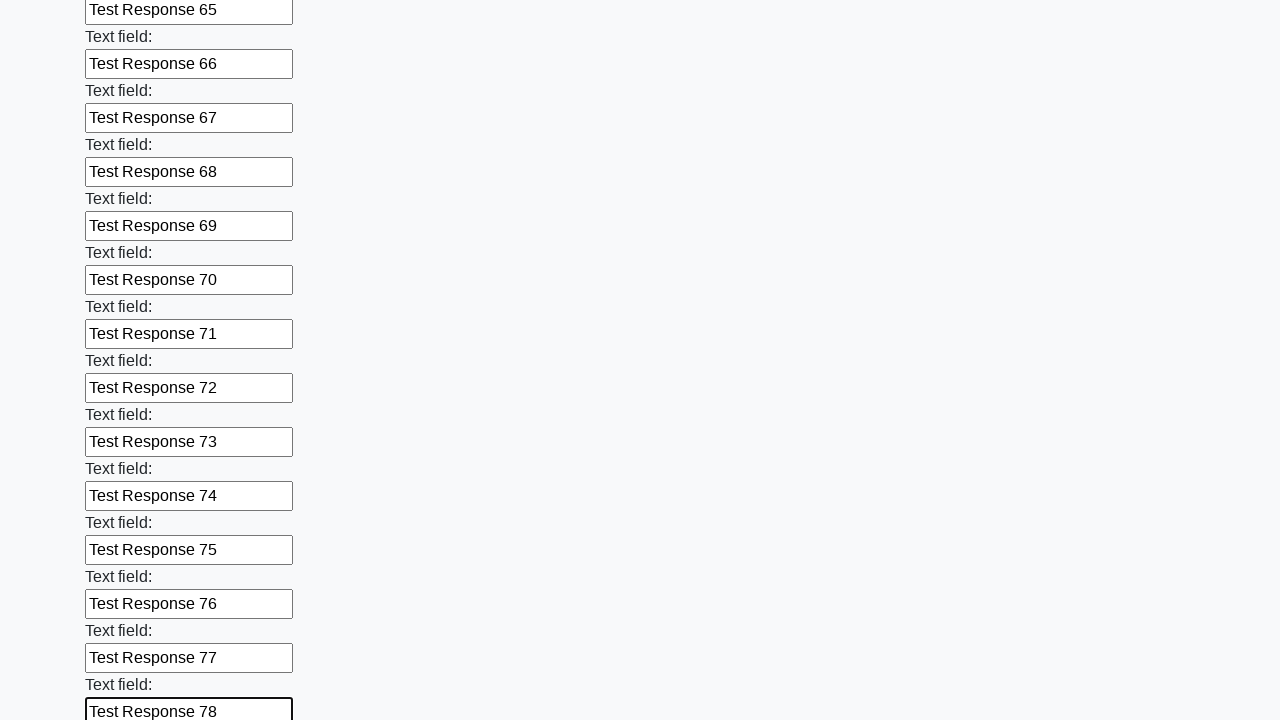

Filled input field 79 of 100 with 'Test Response 79' on input >> nth=78
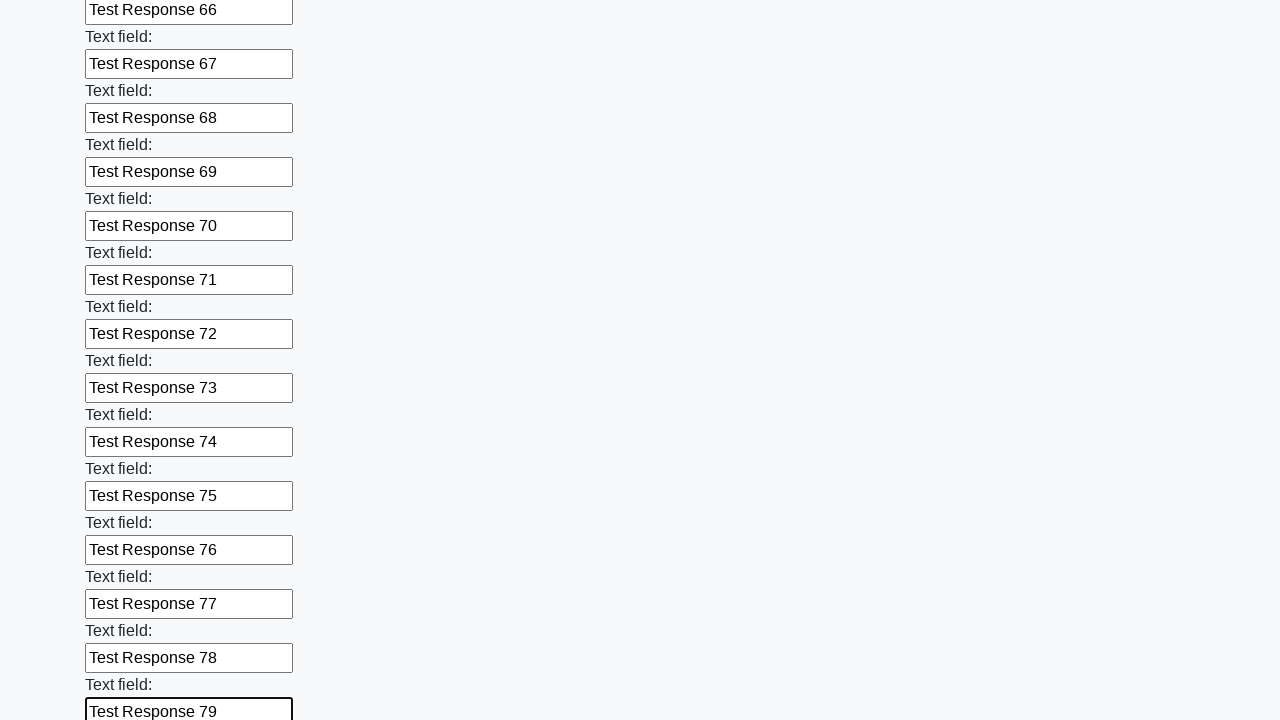

Filled input field 80 of 100 with 'Test Response 80' on input >> nth=79
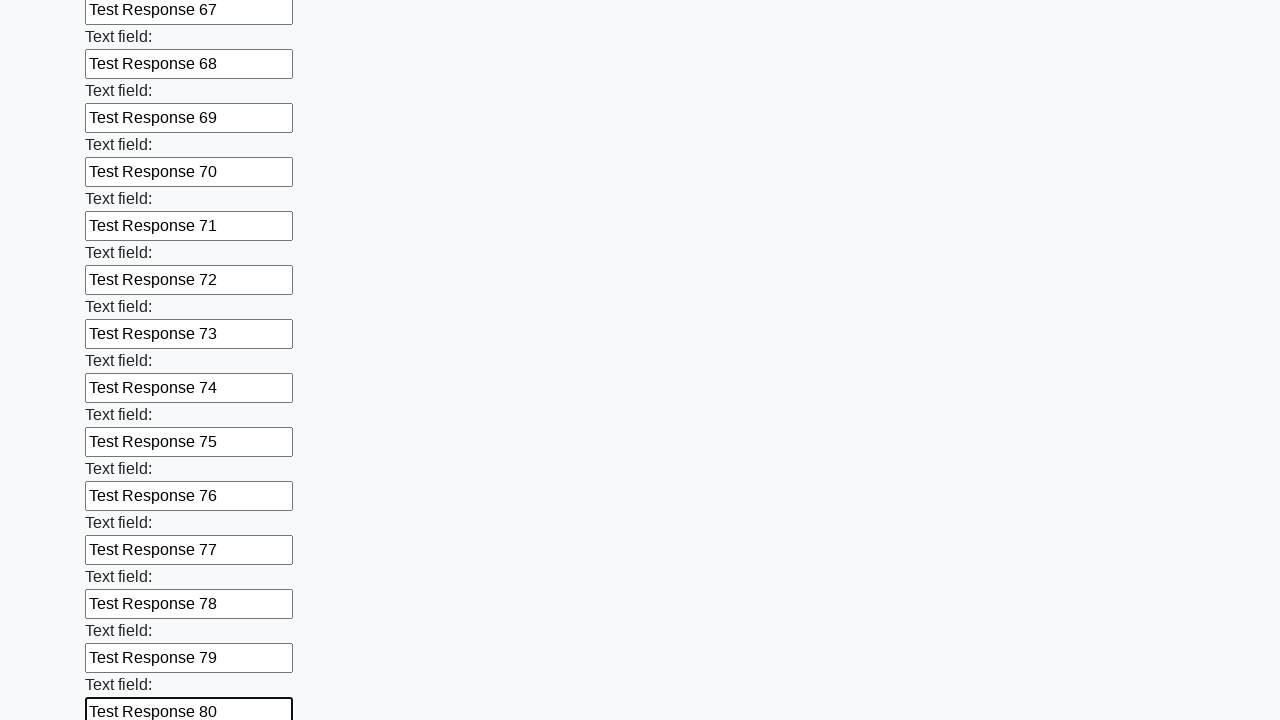

Filled input field 81 of 100 with 'Test Response 81' on input >> nth=80
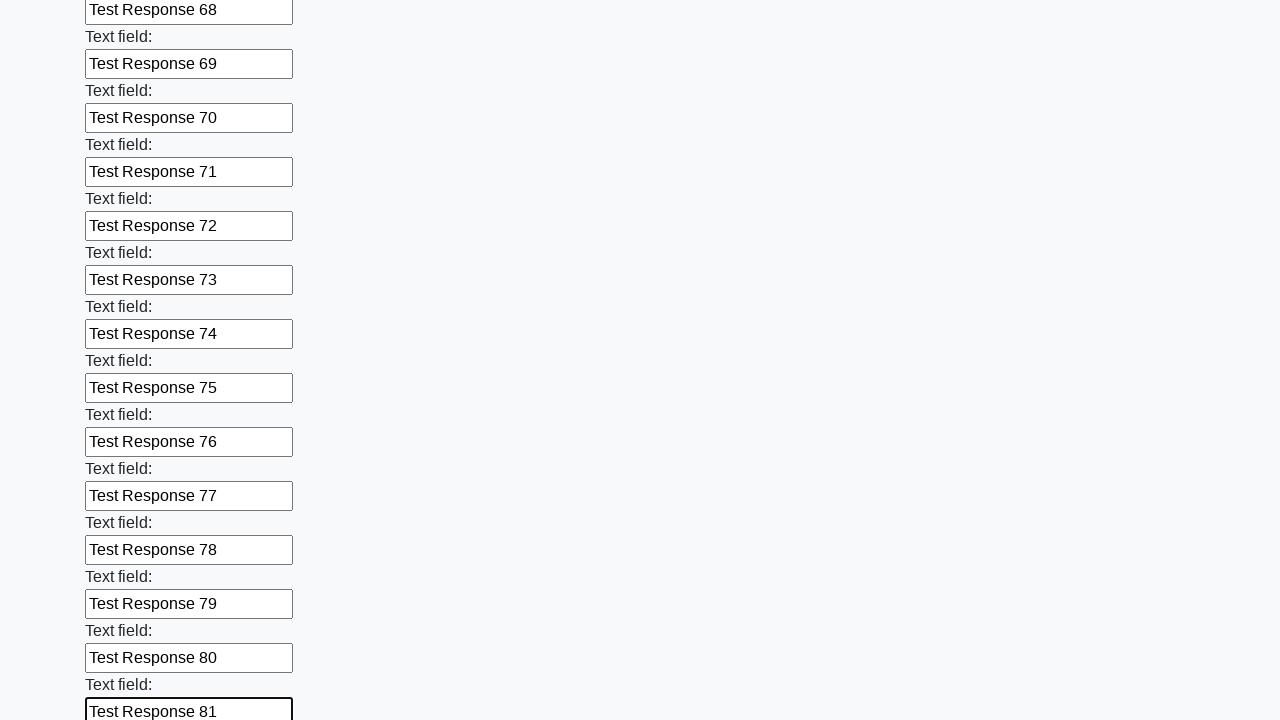

Filled input field 82 of 100 with 'Test Response 82' on input >> nth=81
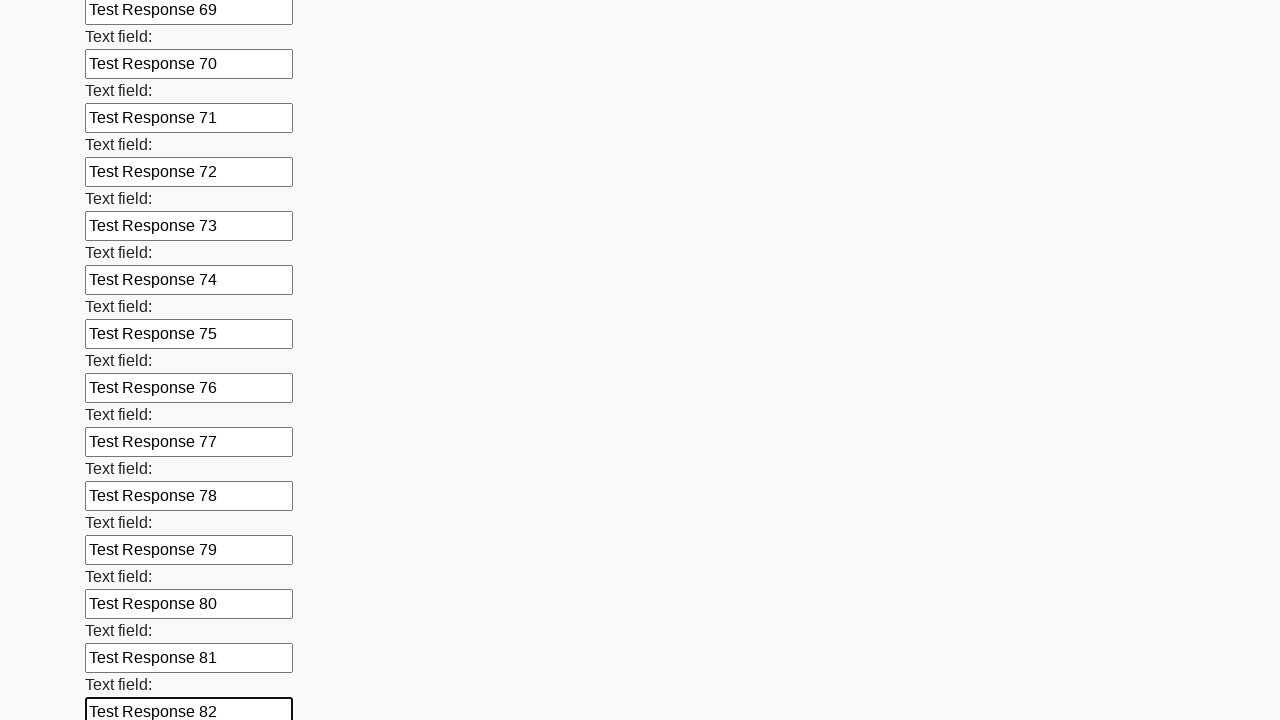

Filled input field 83 of 100 with 'Test Response 83' on input >> nth=82
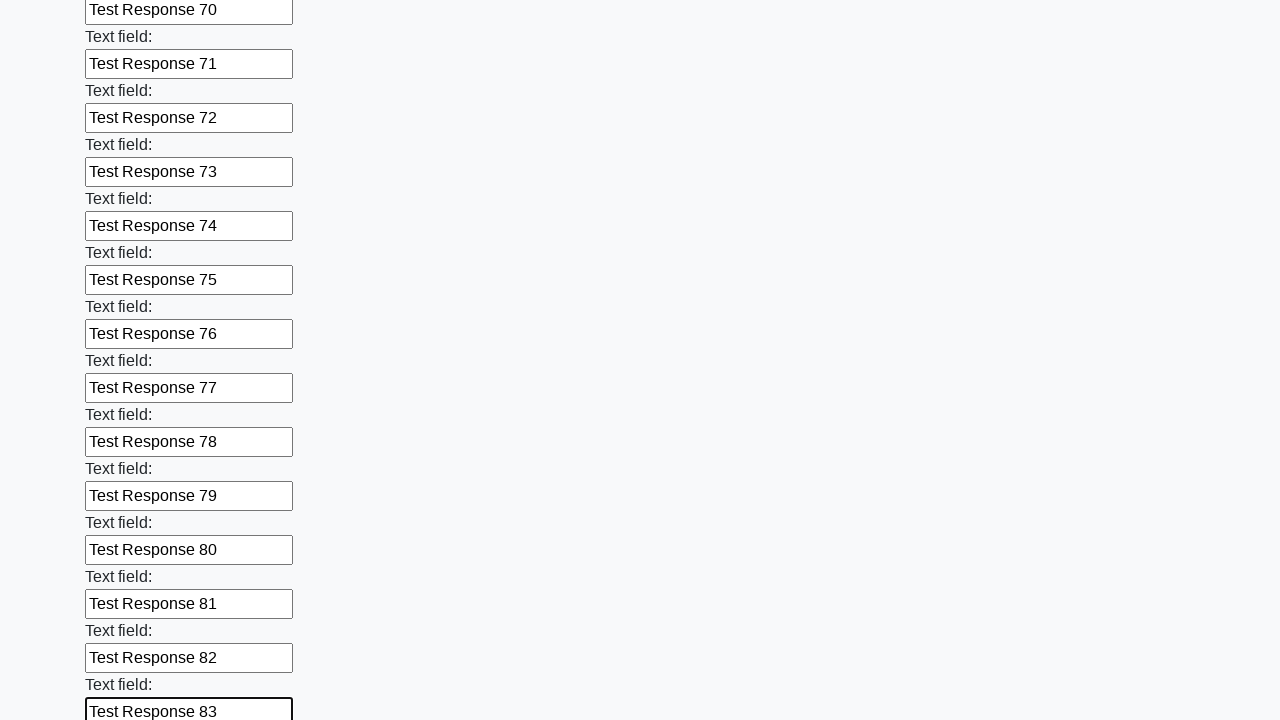

Filled input field 84 of 100 with 'Test Response 84' on input >> nth=83
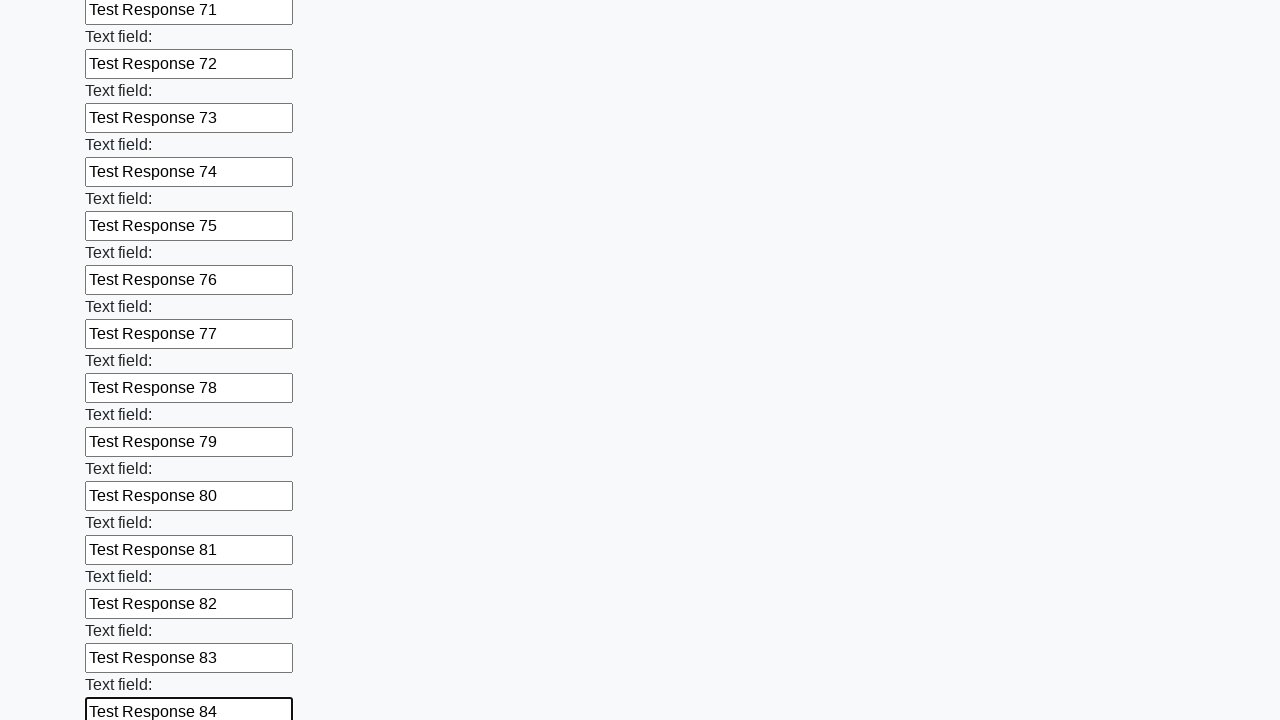

Filled input field 85 of 100 with 'Test Response 85' on input >> nth=84
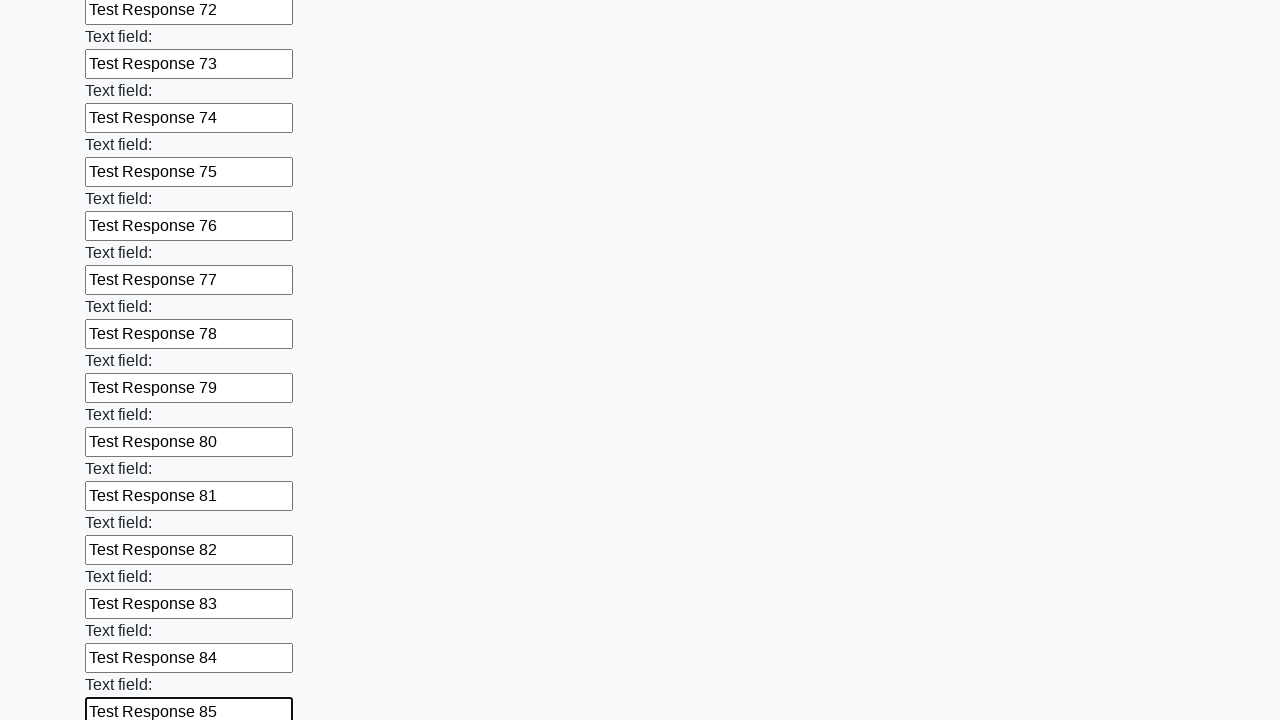

Filled input field 86 of 100 with 'Test Response 86' on input >> nth=85
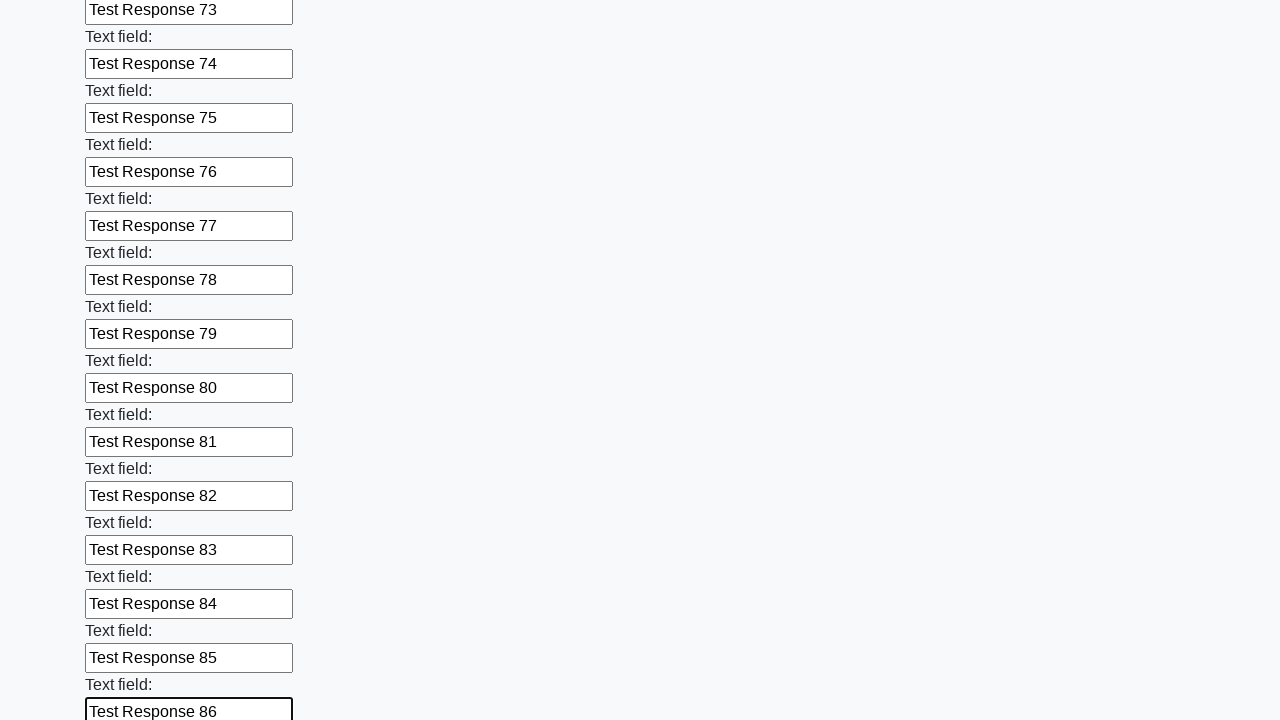

Filled input field 87 of 100 with 'Test Response 87' on input >> nth=86
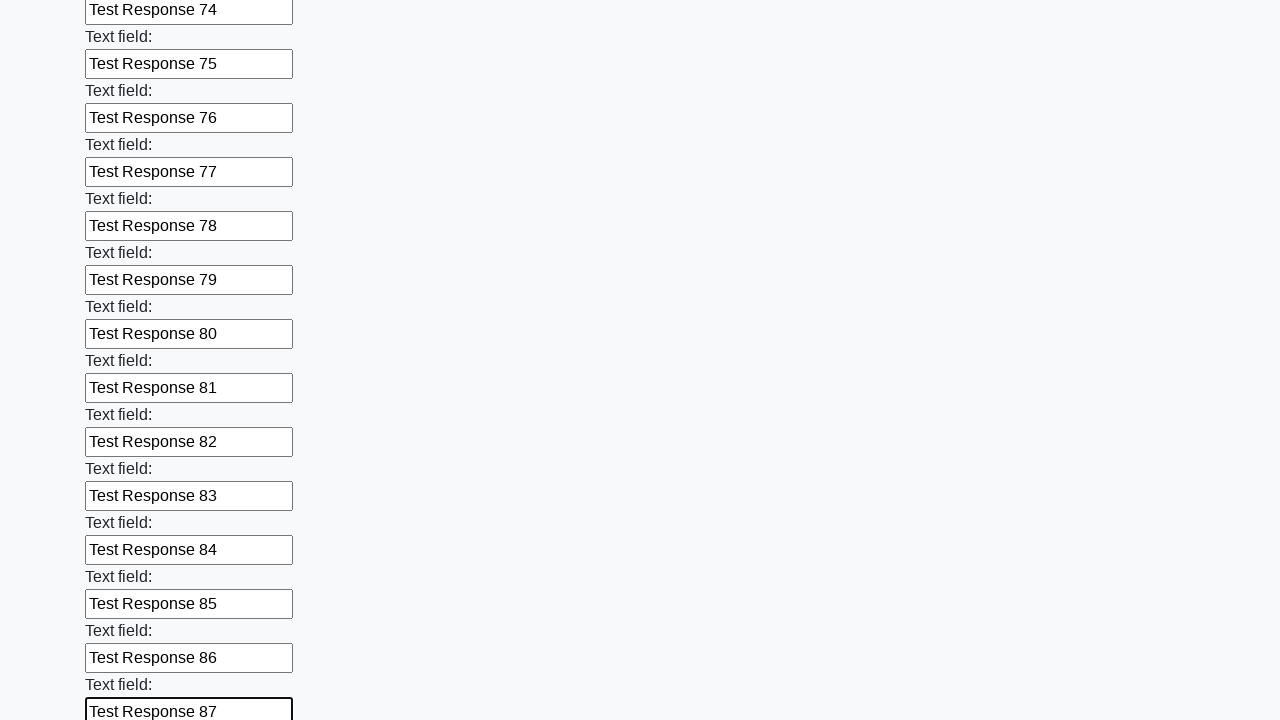

Filled input field 88 of 100 with 'Test Response 88' on input >> nth=87
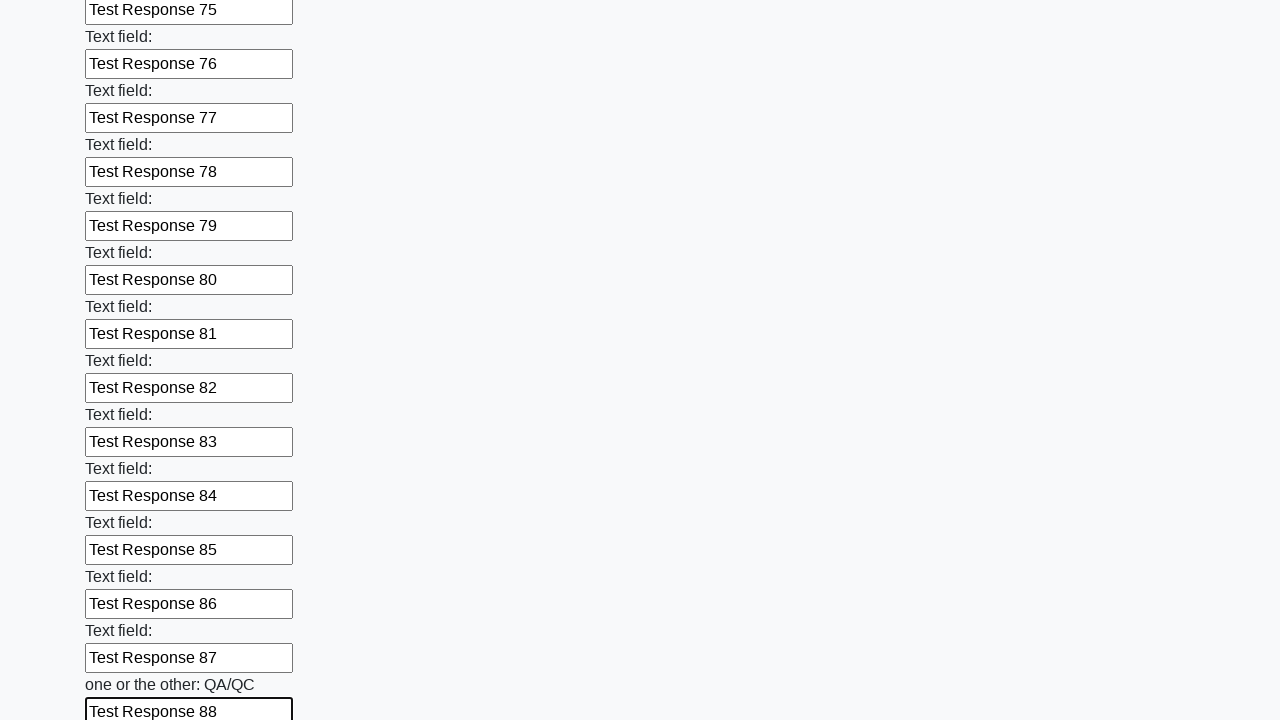

Filled input field 89 of 100 with 'Test Response 89' on input >> nth=88
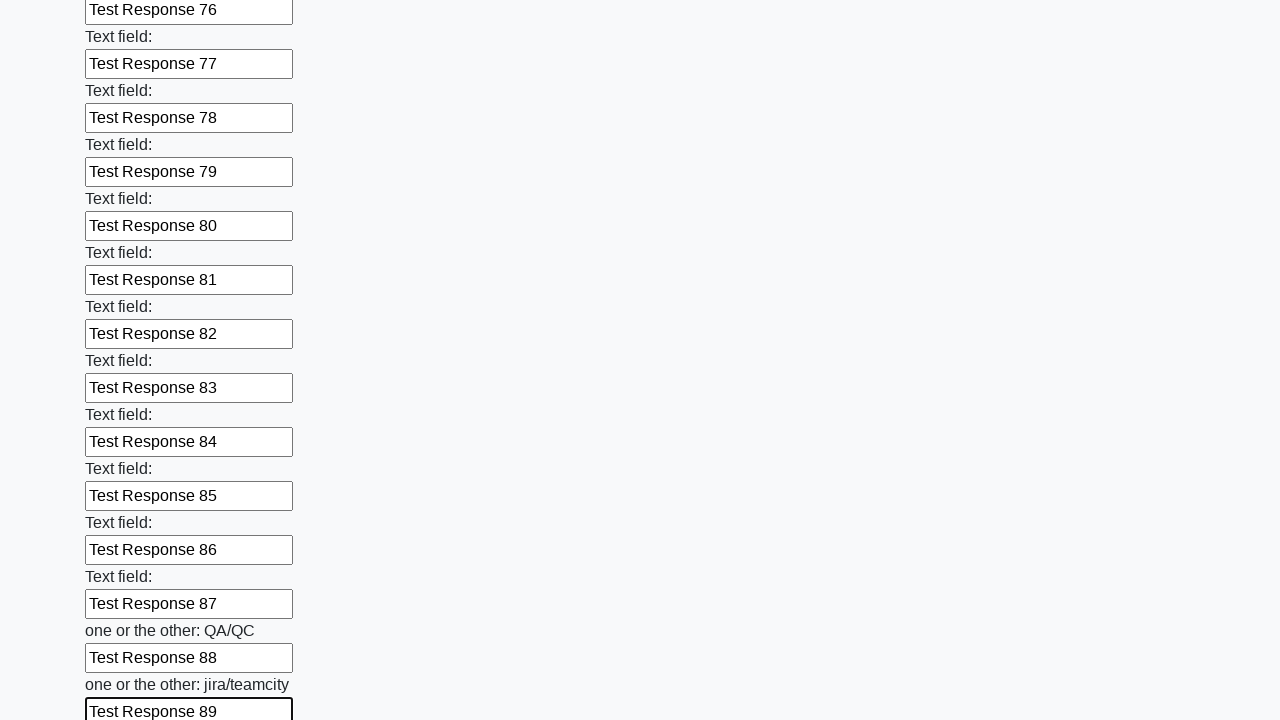

Filled input field 90 of 100 with 'Test Response 90' on input >> nth=89
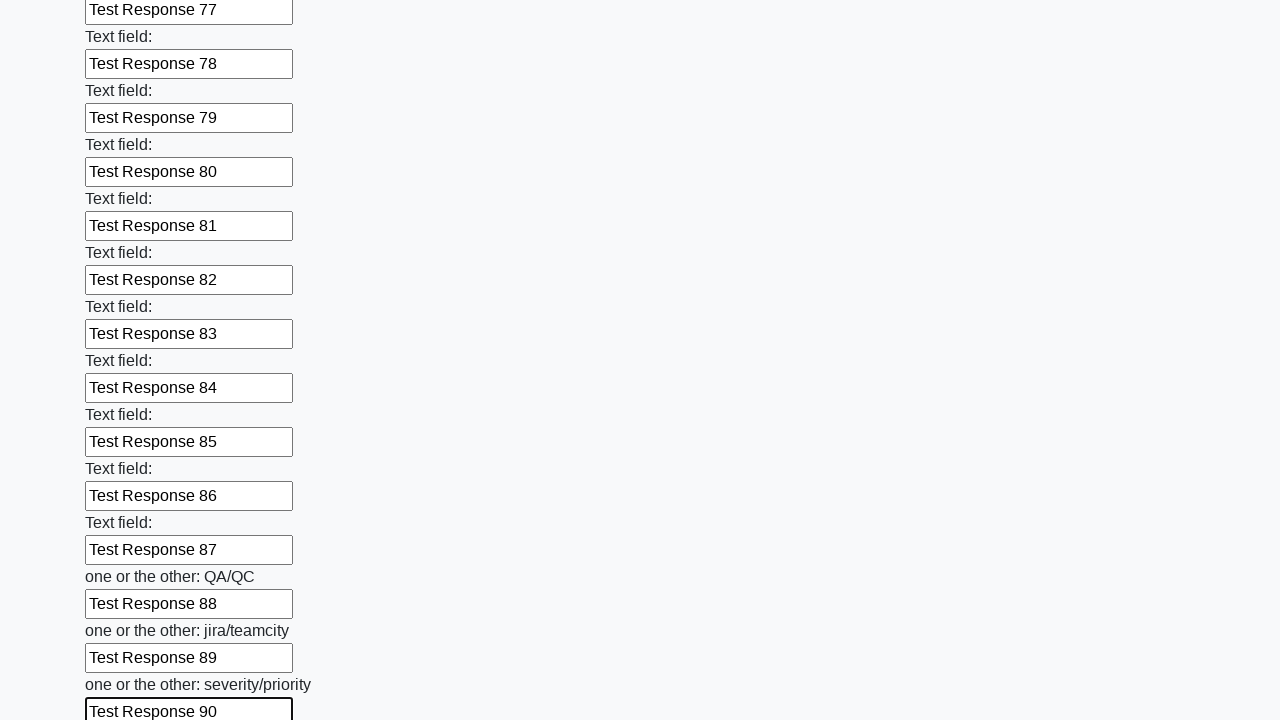

Filled input field 91 of 100 with 'Test Response 91' on input >> nth=90
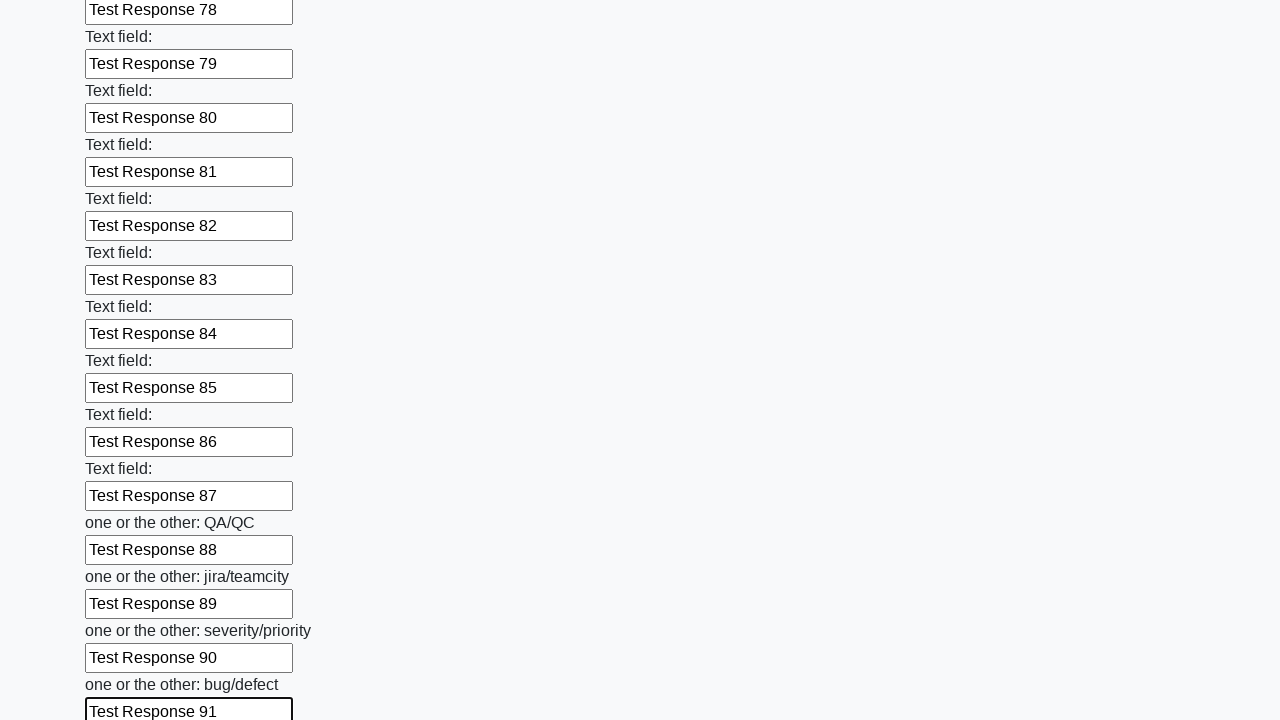

Filled input field 92 of 100 with 'Test Response 92' on input >> nth=91
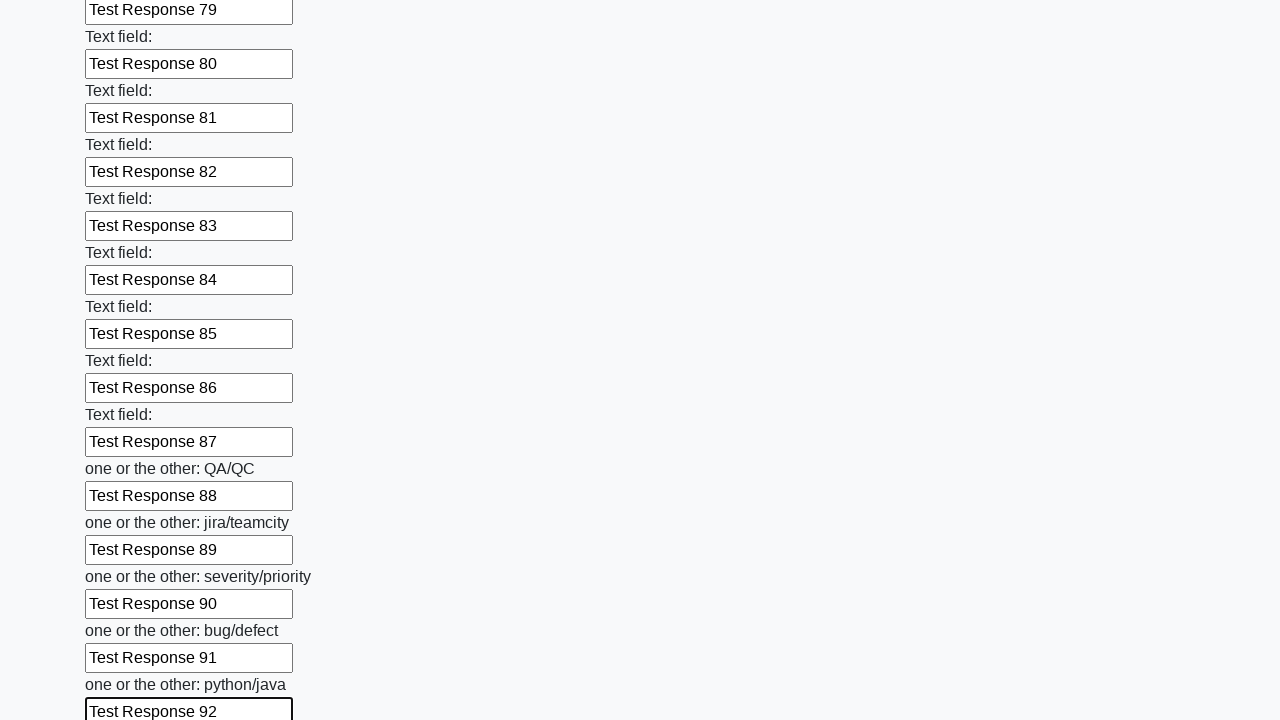

Filled input field 93 of 100 with 'Test Response 93' on input >> nth=92
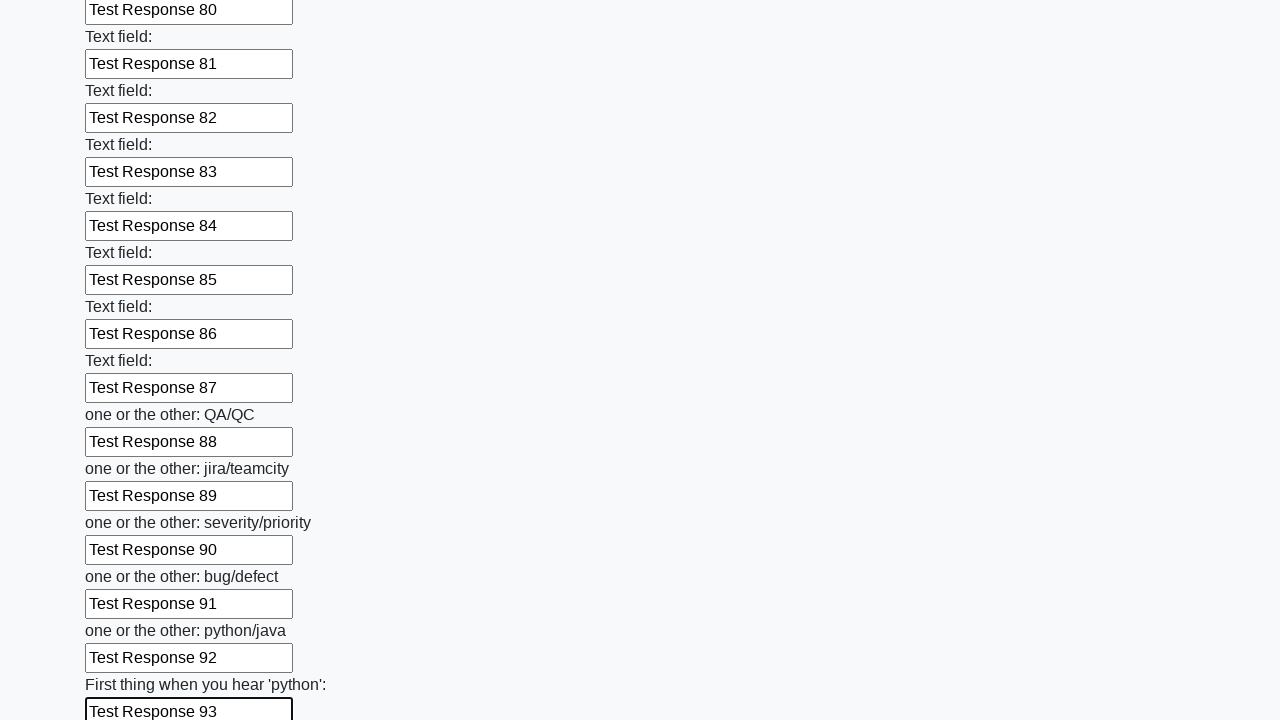

Filled input field 94 of 100 with 'Test Response 94' on input >> nth=93
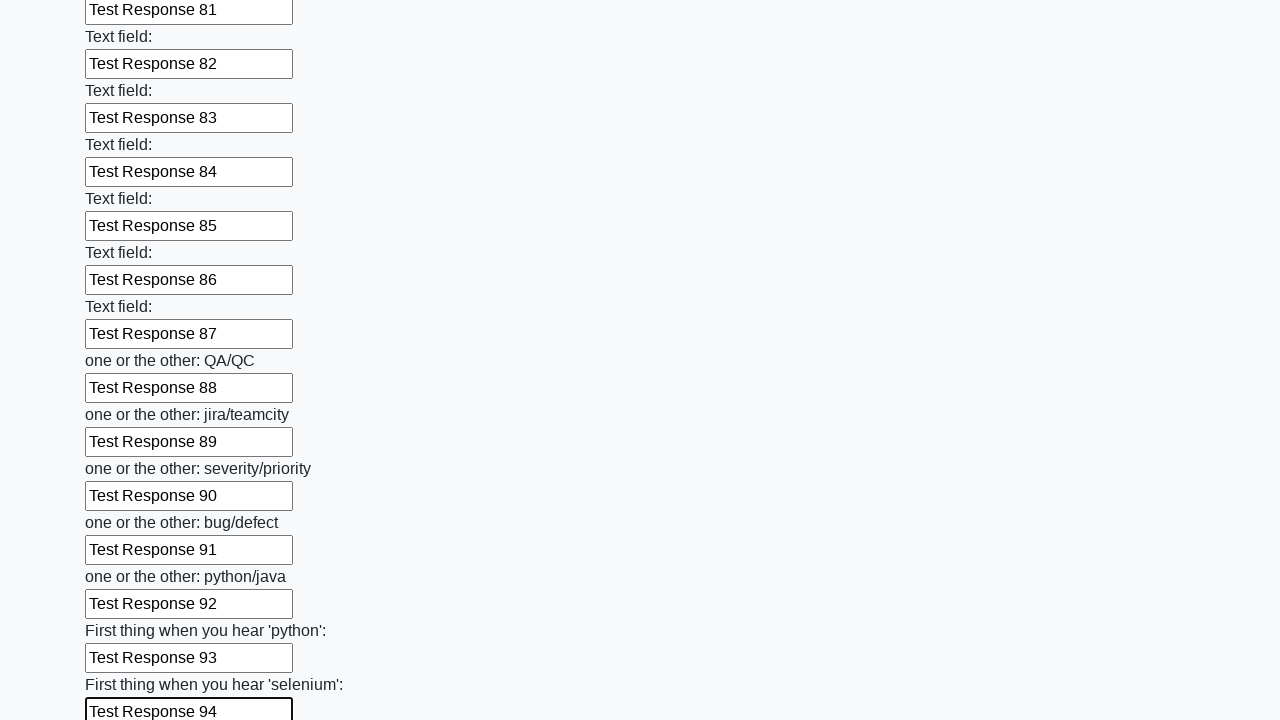

Filled input field 95 of 100 with 'Test Response 95' on input >> nth=94
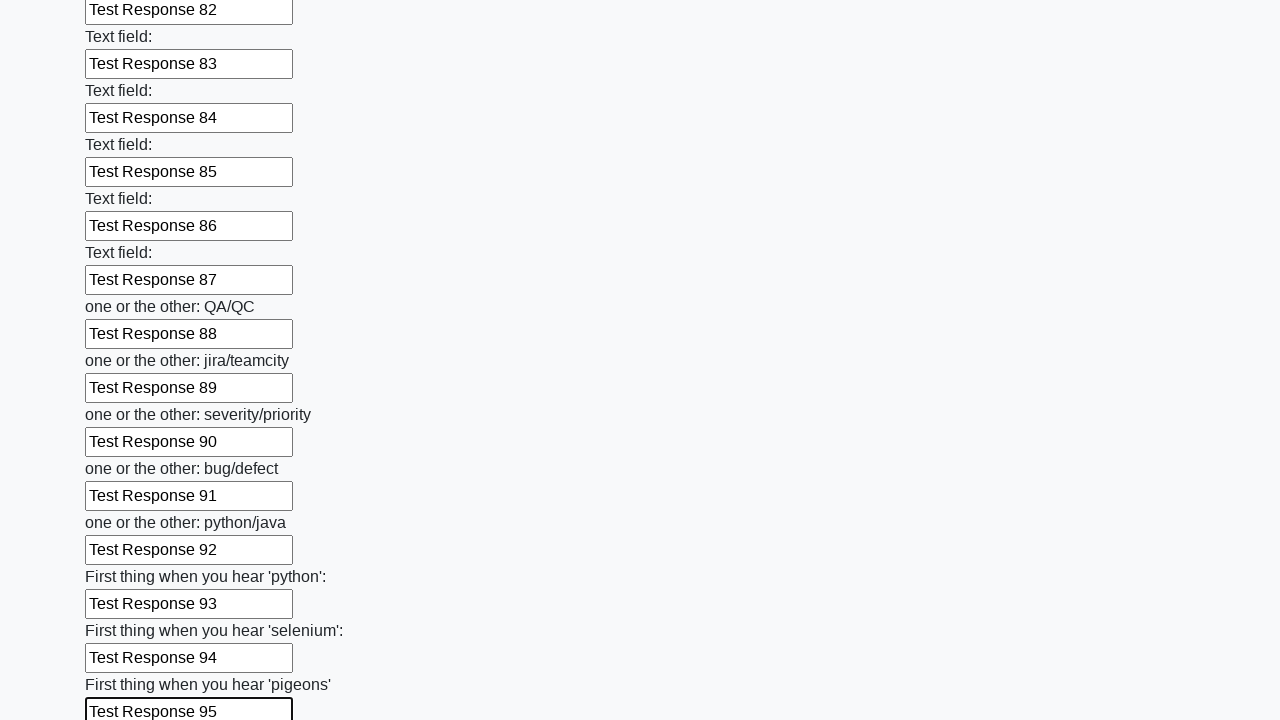

Filled input field 96 of 100 with 'Test Response 96' on input >> nth=95
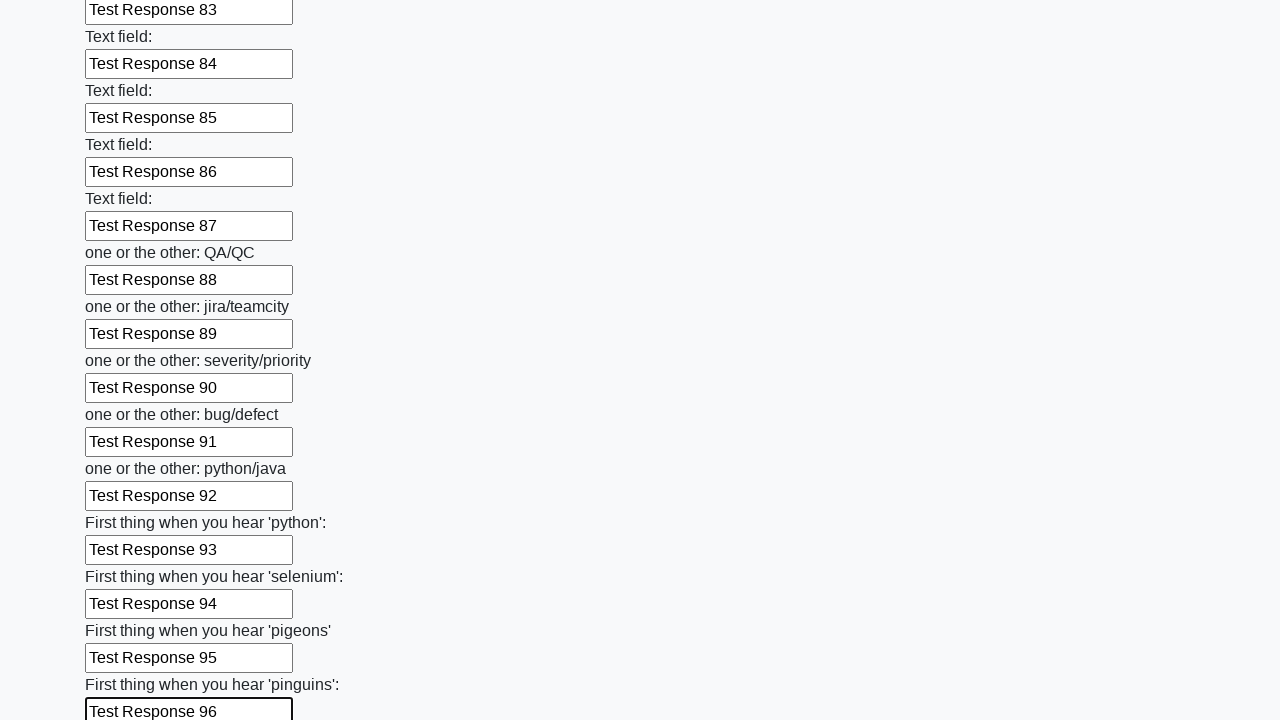

Filled input field 97 of 100 with 'Test Response 97' on input >> nth=96
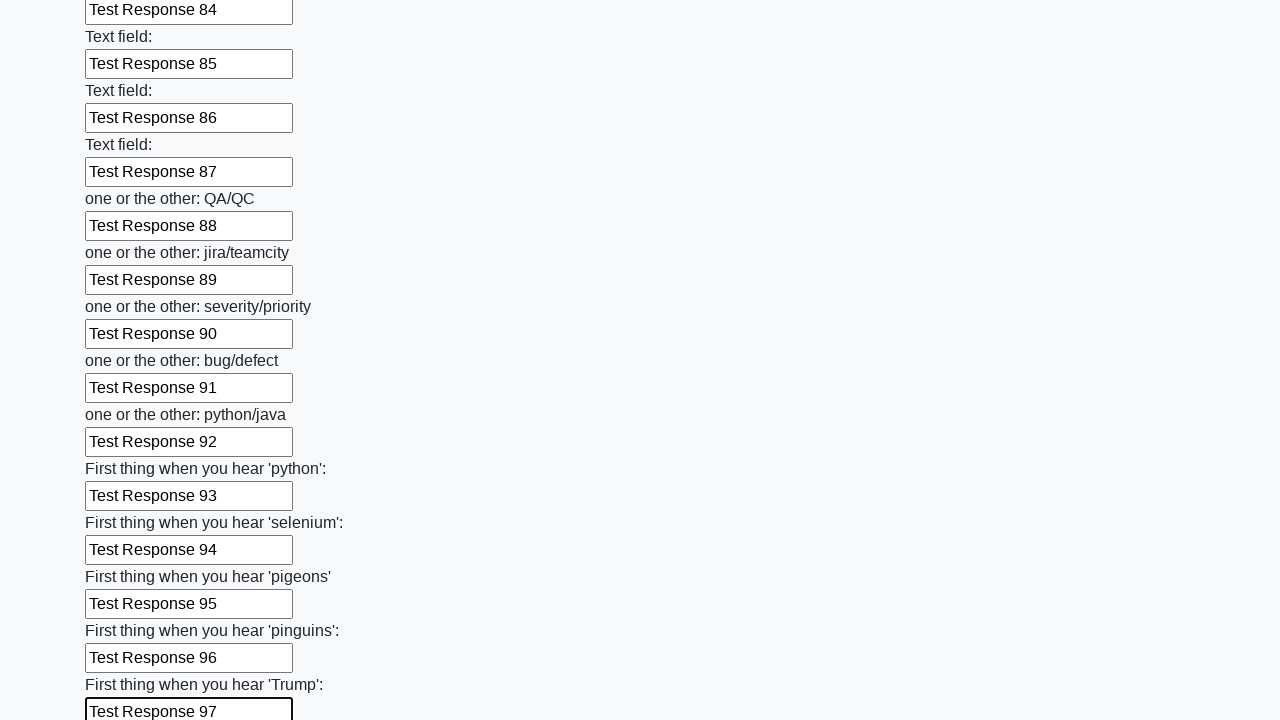

Filled input field 98 of 100 with 'Test Response 98' on input >> nth=97
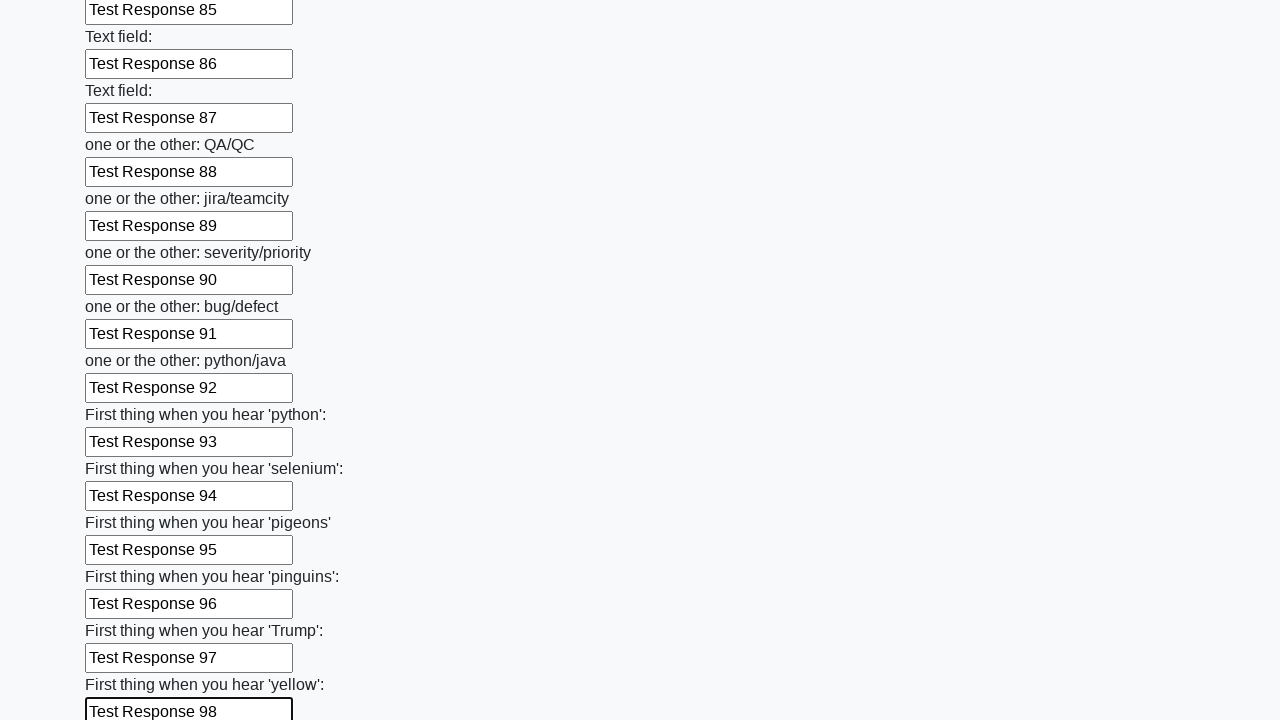

Filled input field 99 of 100 with 'Test Response 99' on input >> nth=98
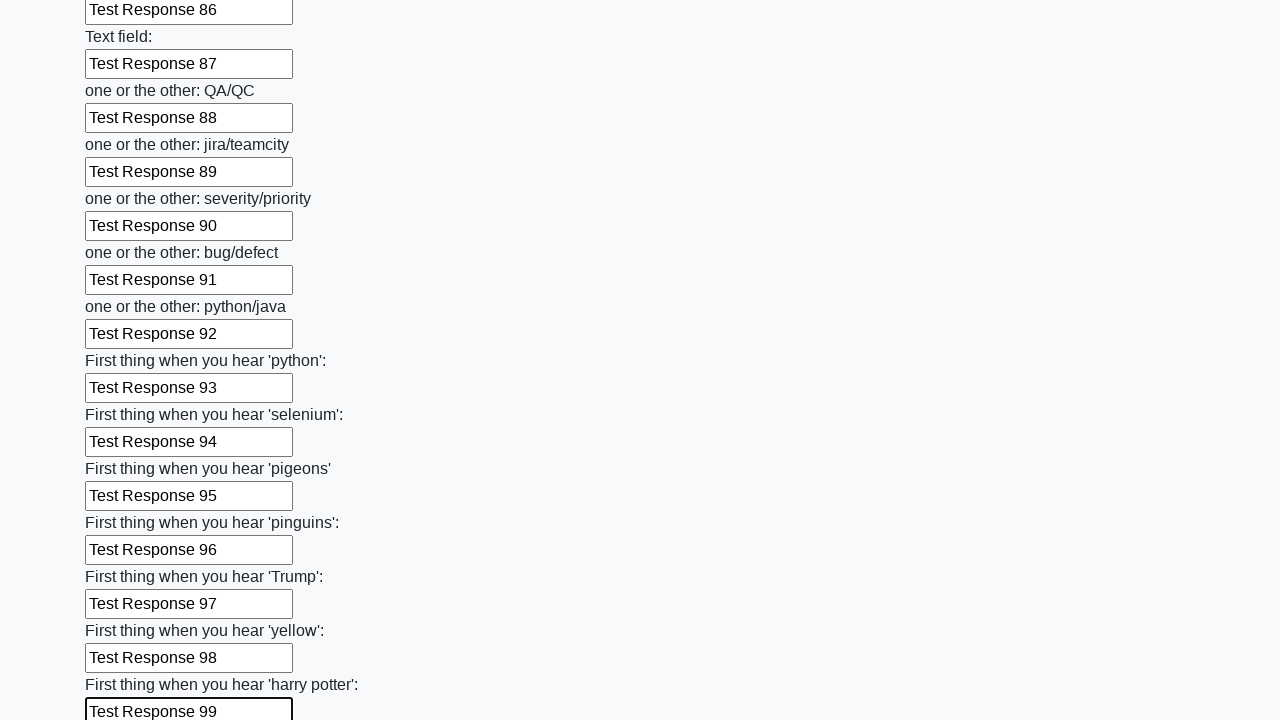

Filled input field 100 of 100 with 'Test Response 100' on input >> nth=99
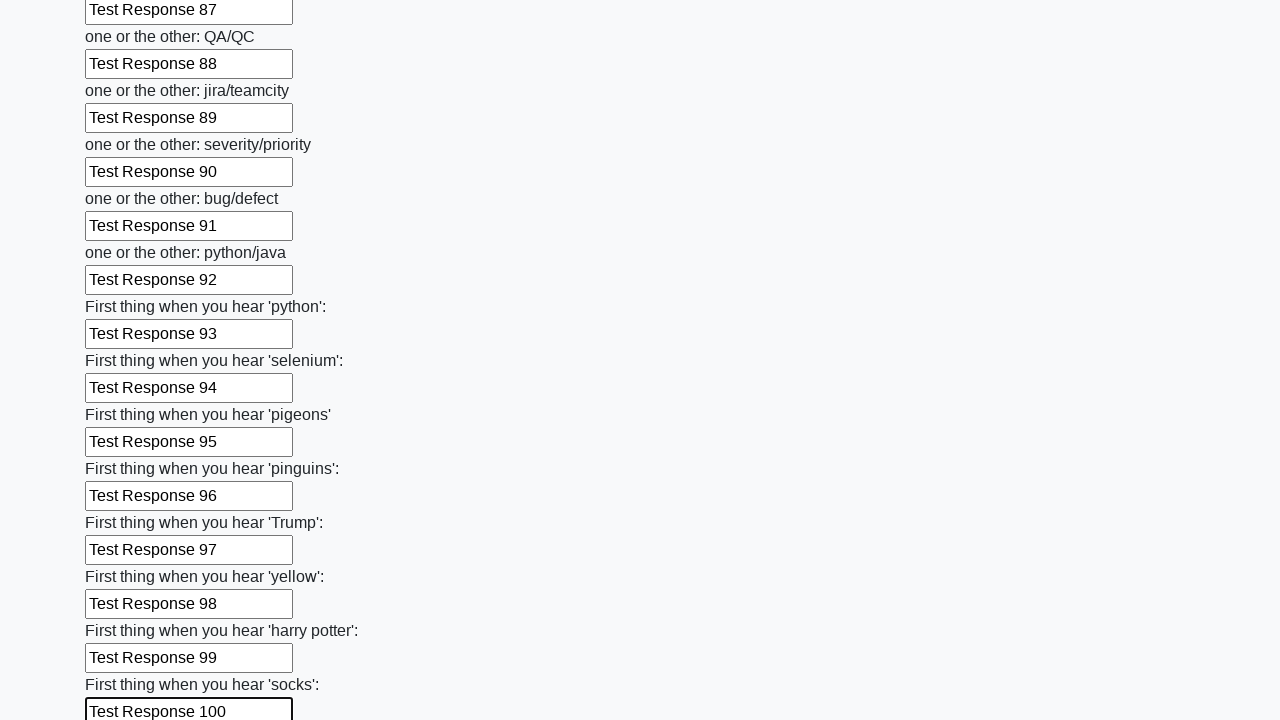

Clicked the Submit button to submit the form at (123, 611) on button[type='submit']
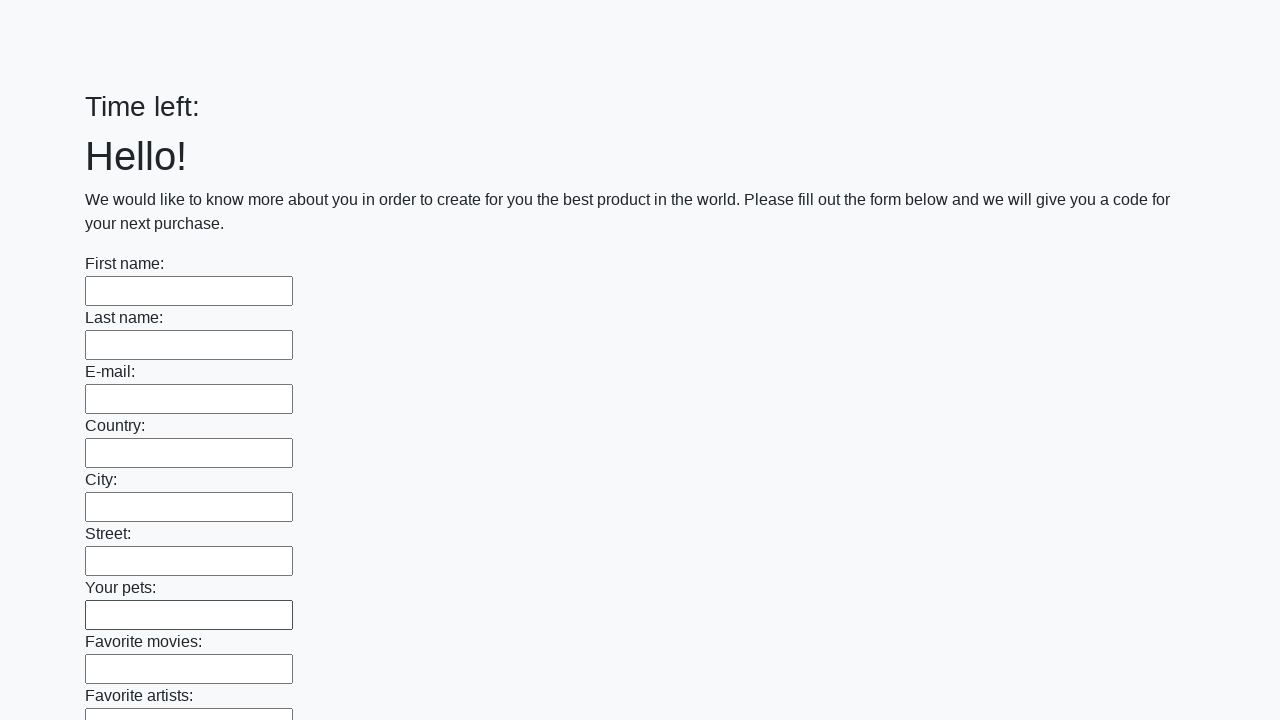

Form submission completed and page reached network idle state
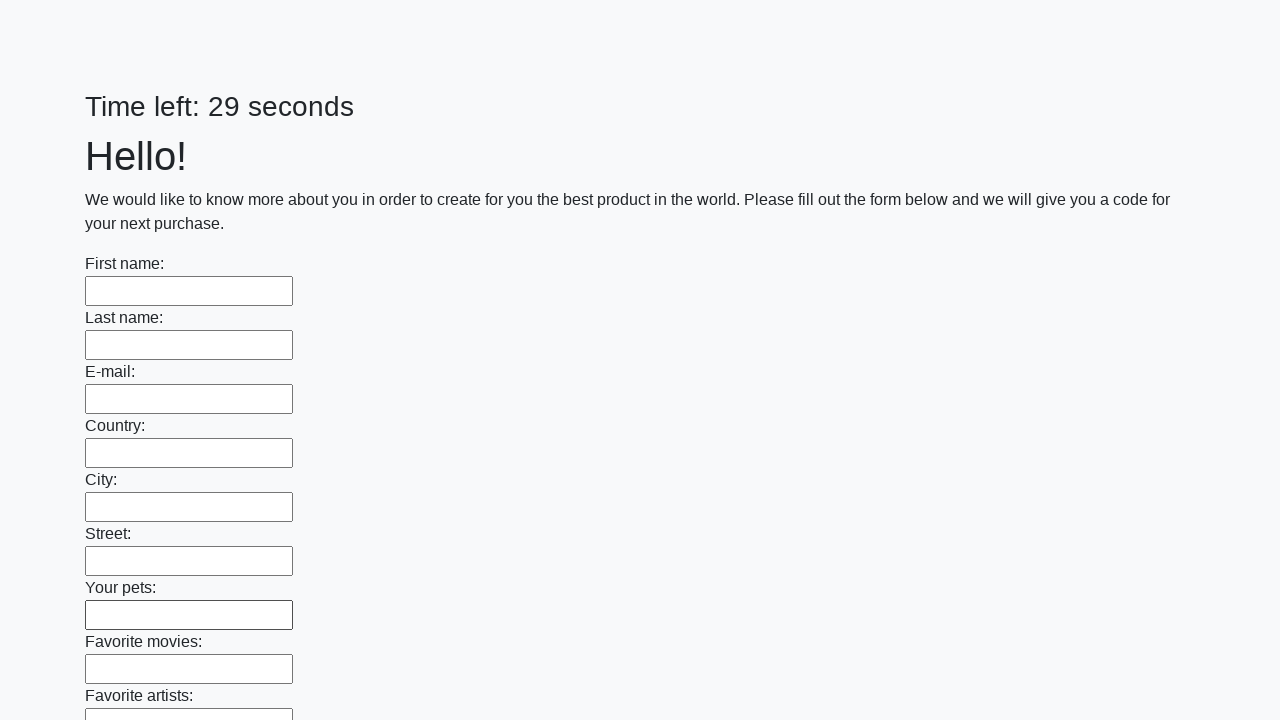

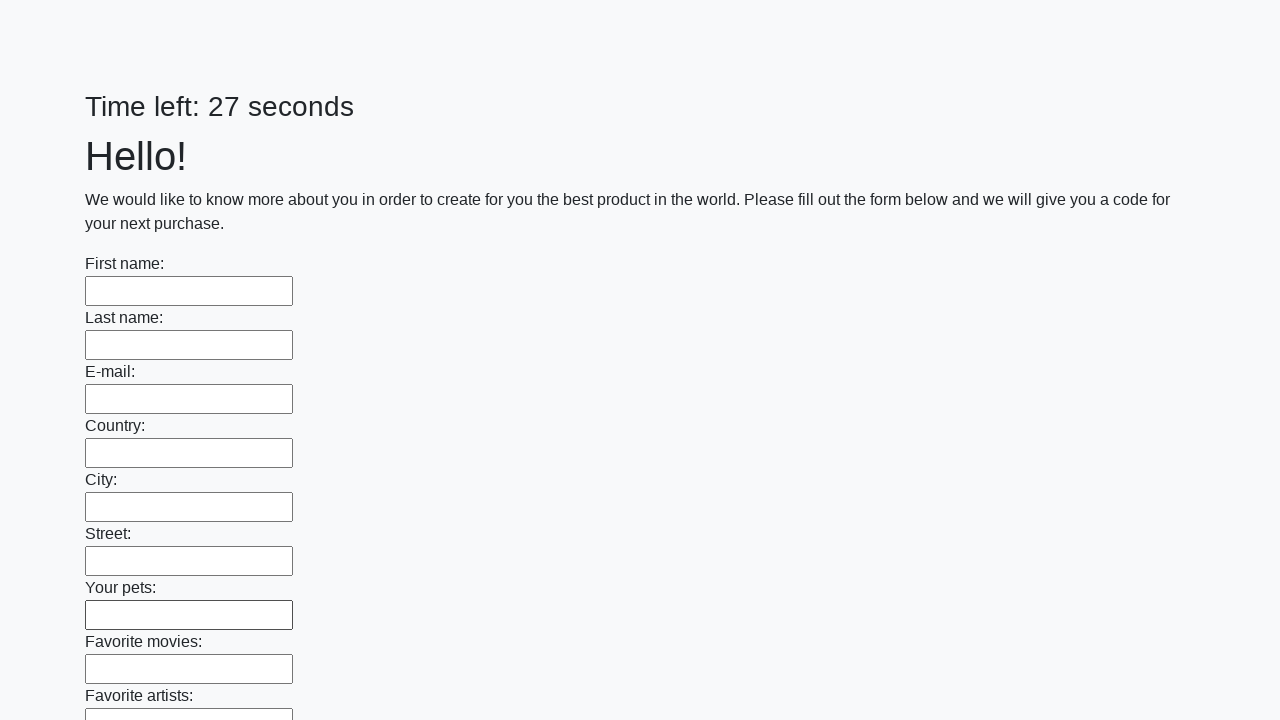